Fills out a large form by entering "1" in all text input fields and submits it, then handles the resulting alert

Starting URL: http://suninjuly.github.io/huge_form.html

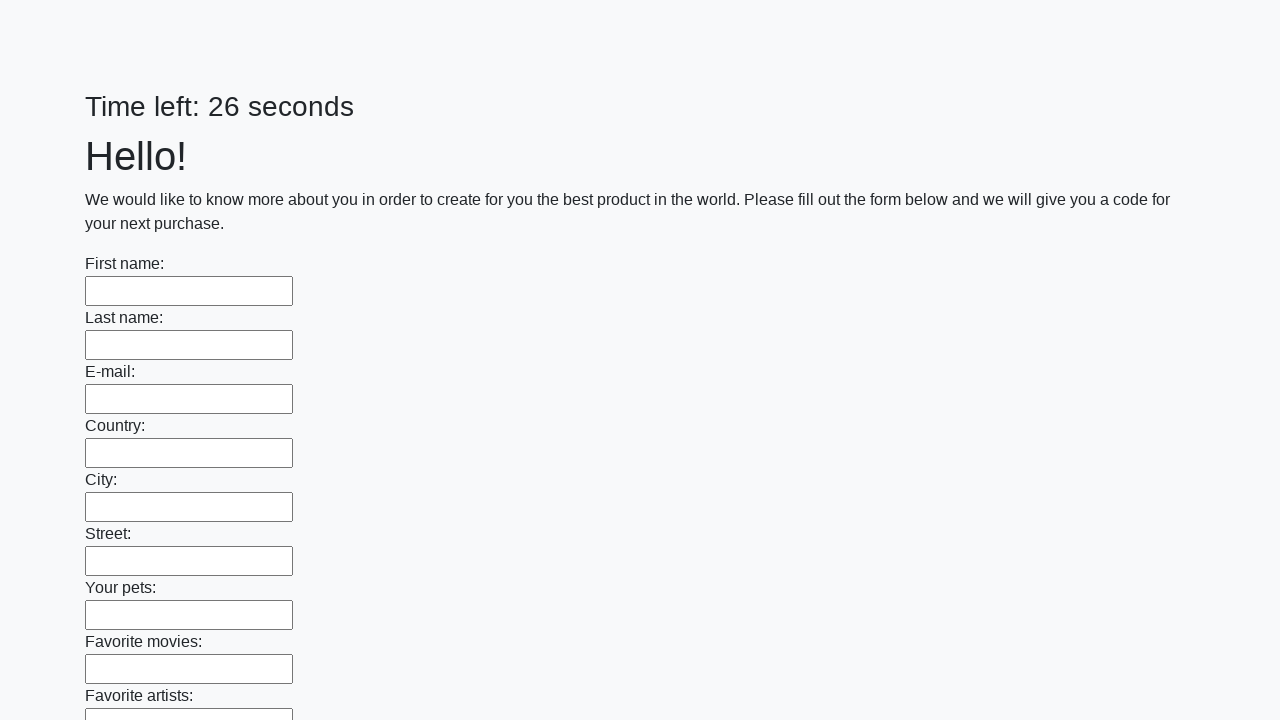

Located all text input fields on the form
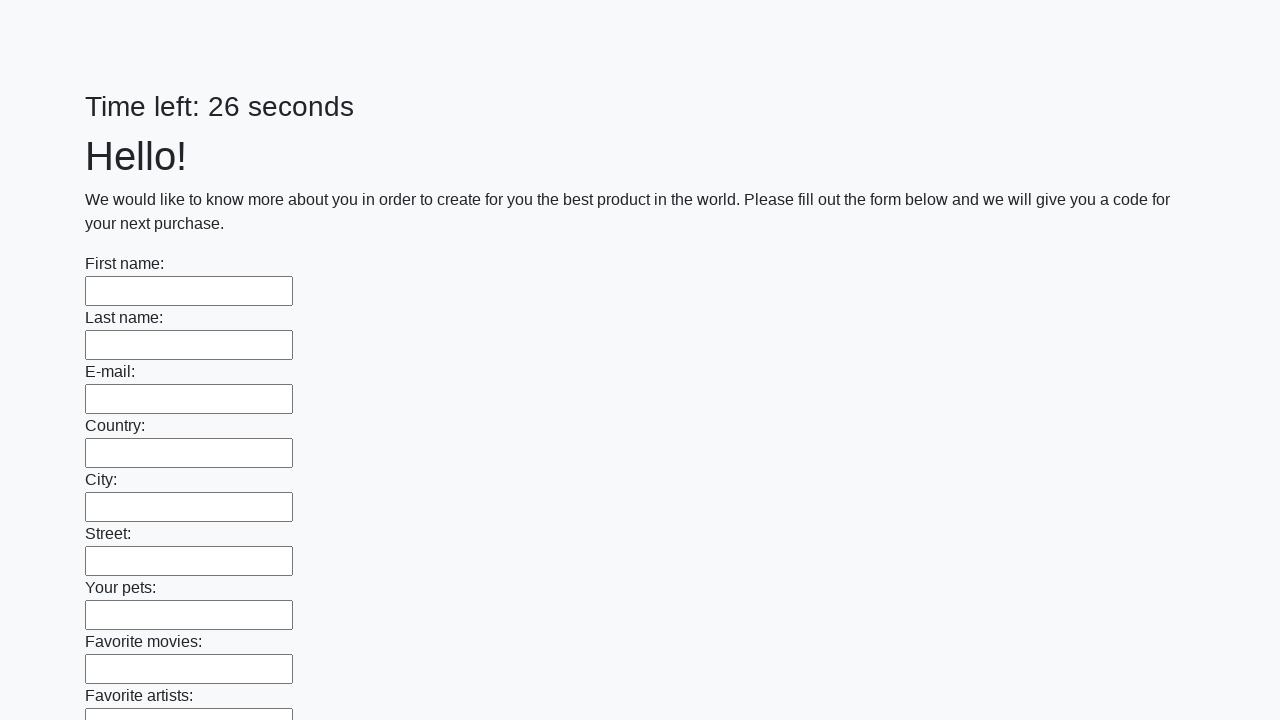

Filled a text input field with '1' on input[type="text"] >> nth=0
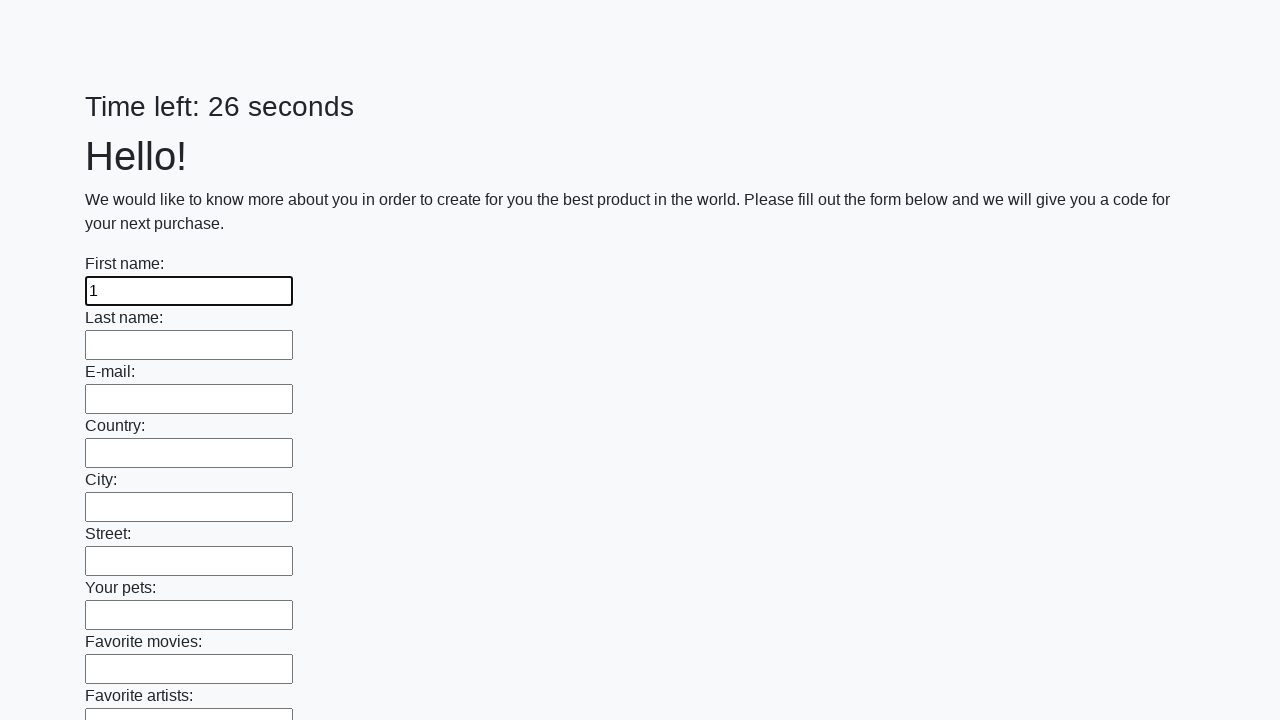

Filled a text input field with '1' on input[type="text"] >> nth=1
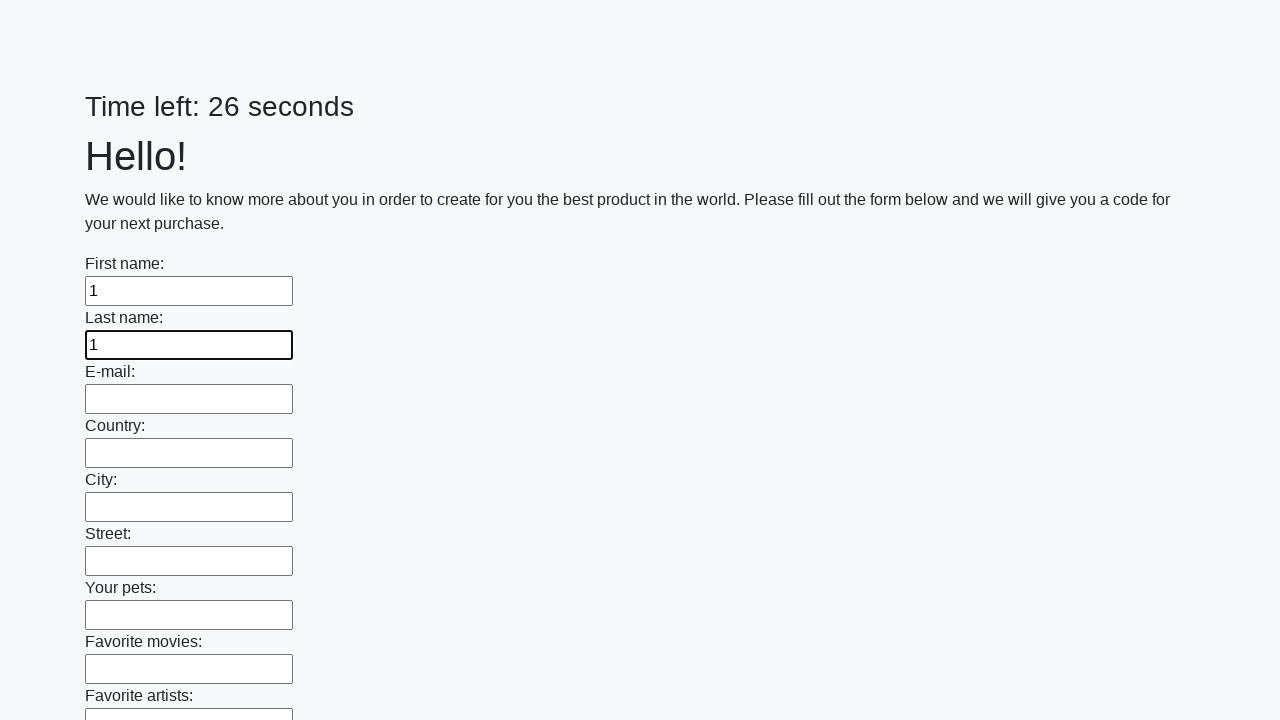

Filled a text input field with '1' on input[type="text"] >> nth=2
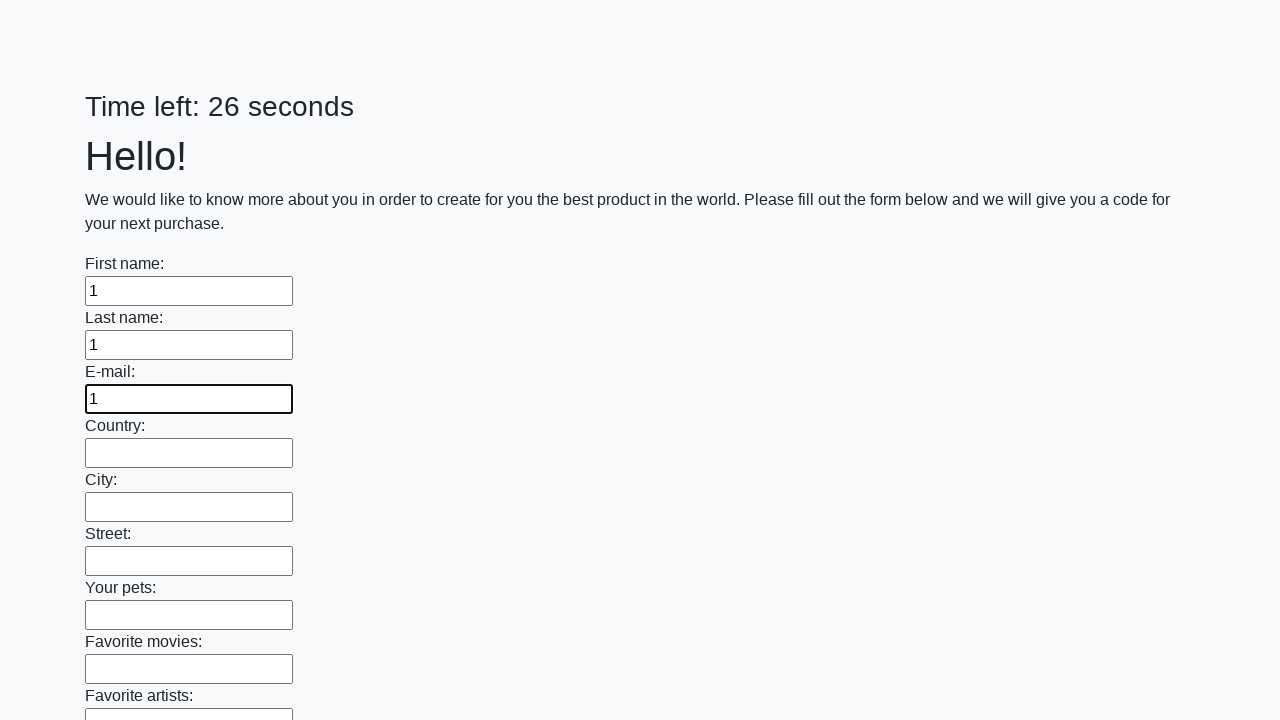

Filled a text input field with '1' on input[type="text"] >> nth=3
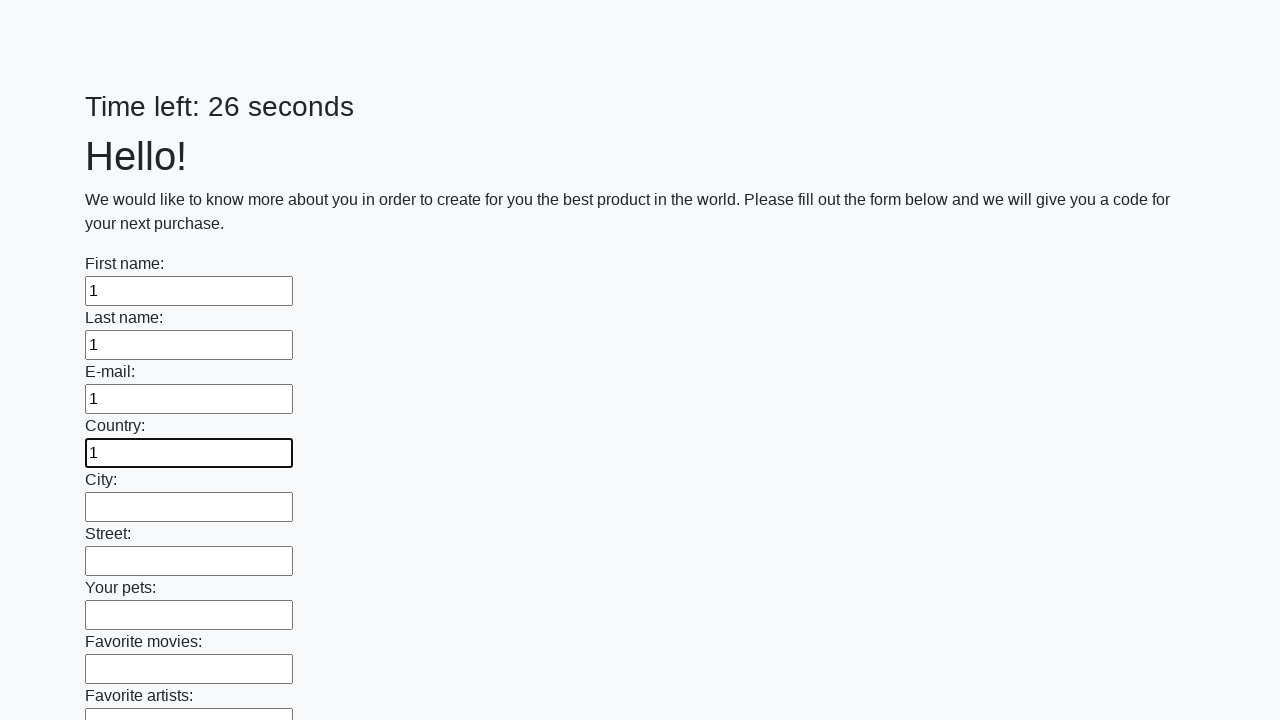

Filled a text input field with '1' on input[type="text"] >> nth=4
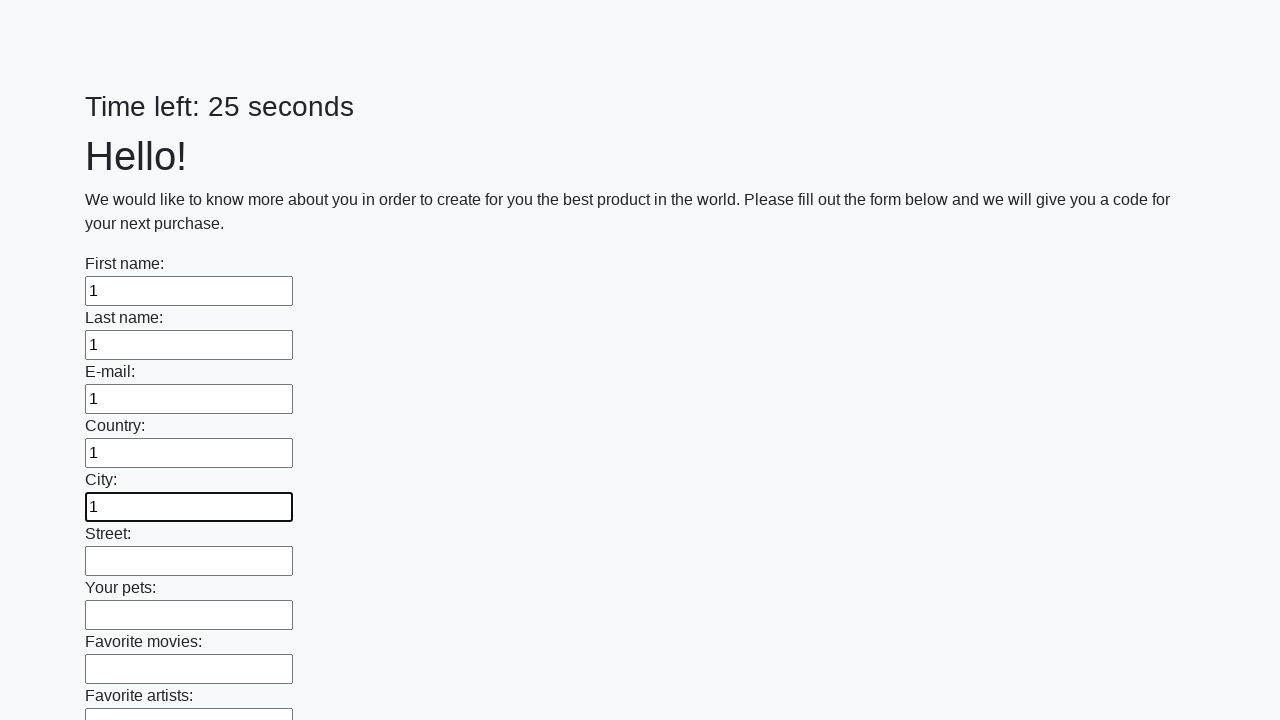

Filled a text input field with '1' on input[type="text"] >> nth=5
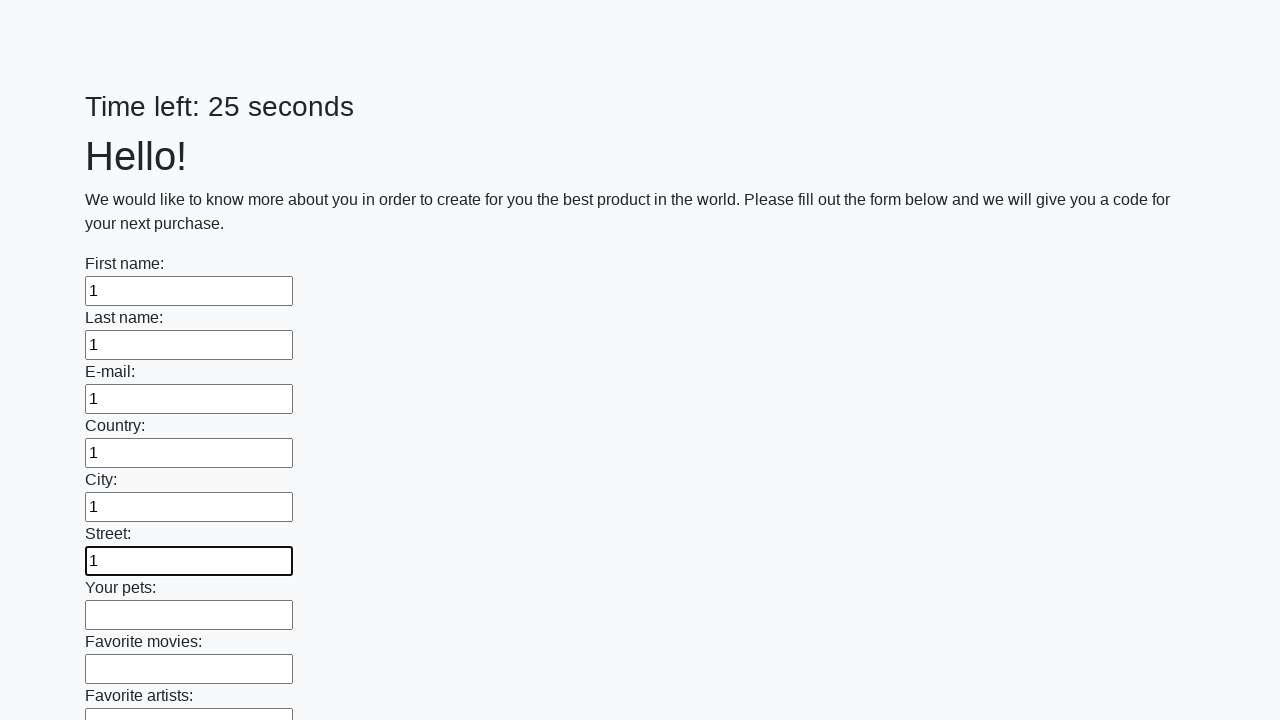

Filled a text input field with '1' on input[type="text"] >> nth=6
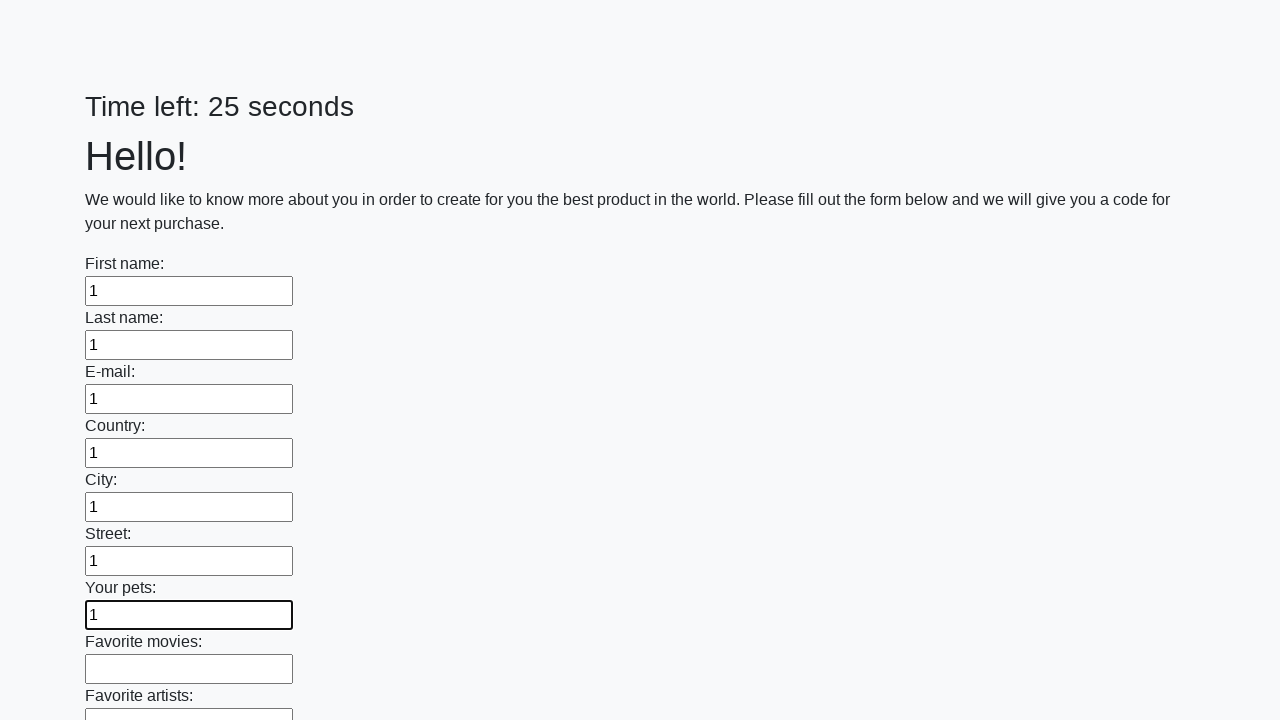

Filled a text input field with '1' on input[type="text"] >> nth=7
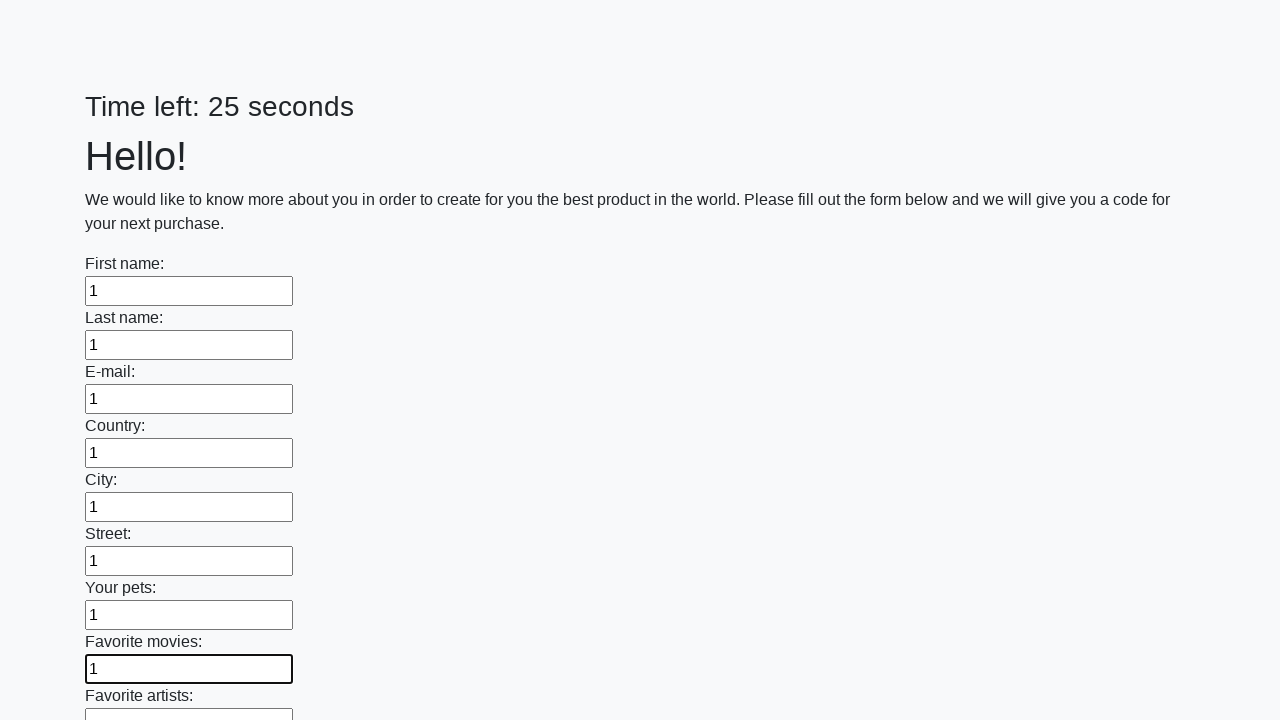

Filled a text input field with '1' on input[type="text"] >> nth=8
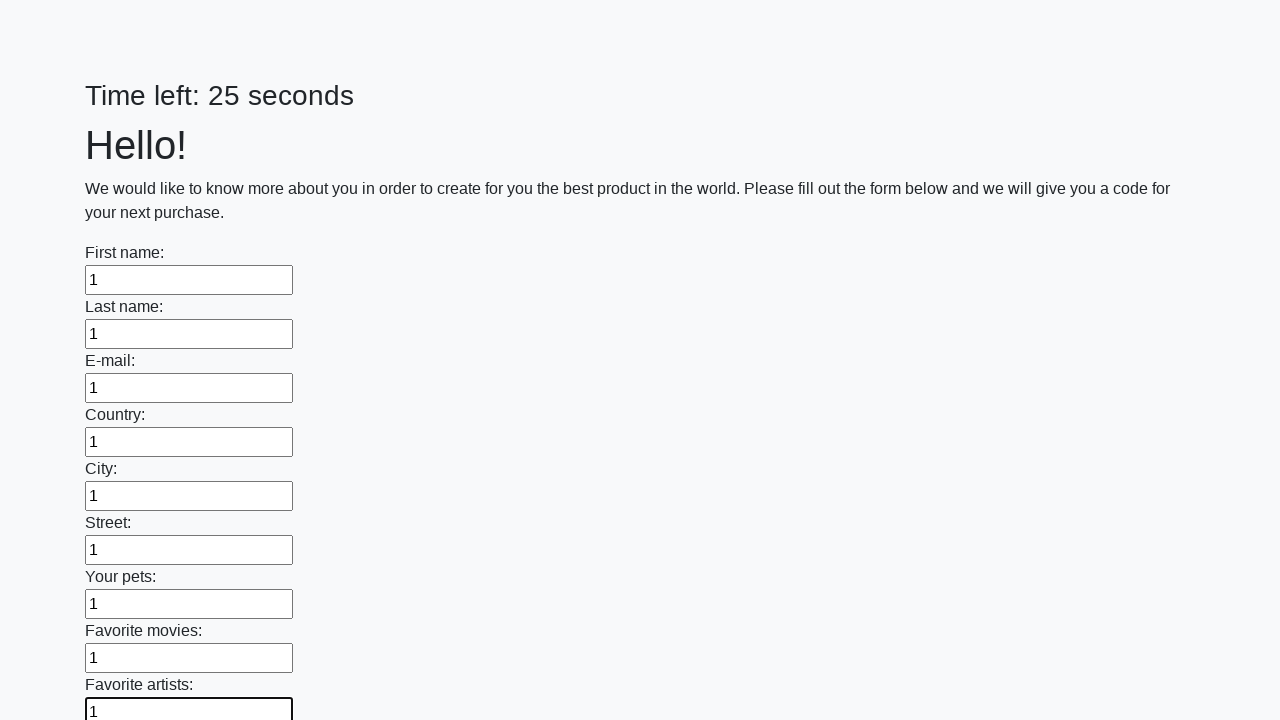

Filled a text input field with '1' on input[type="text"] >> nth=9
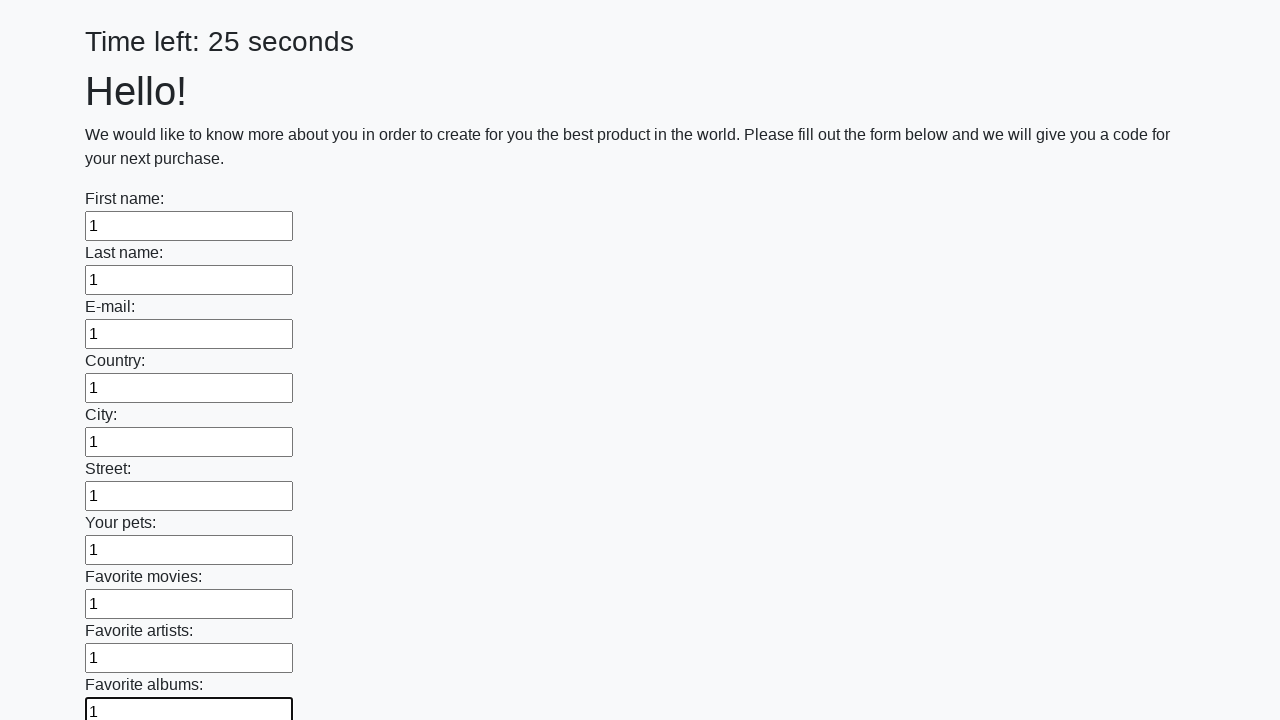

Filled a text input field with '1' on input[type="text"] >> nth=10
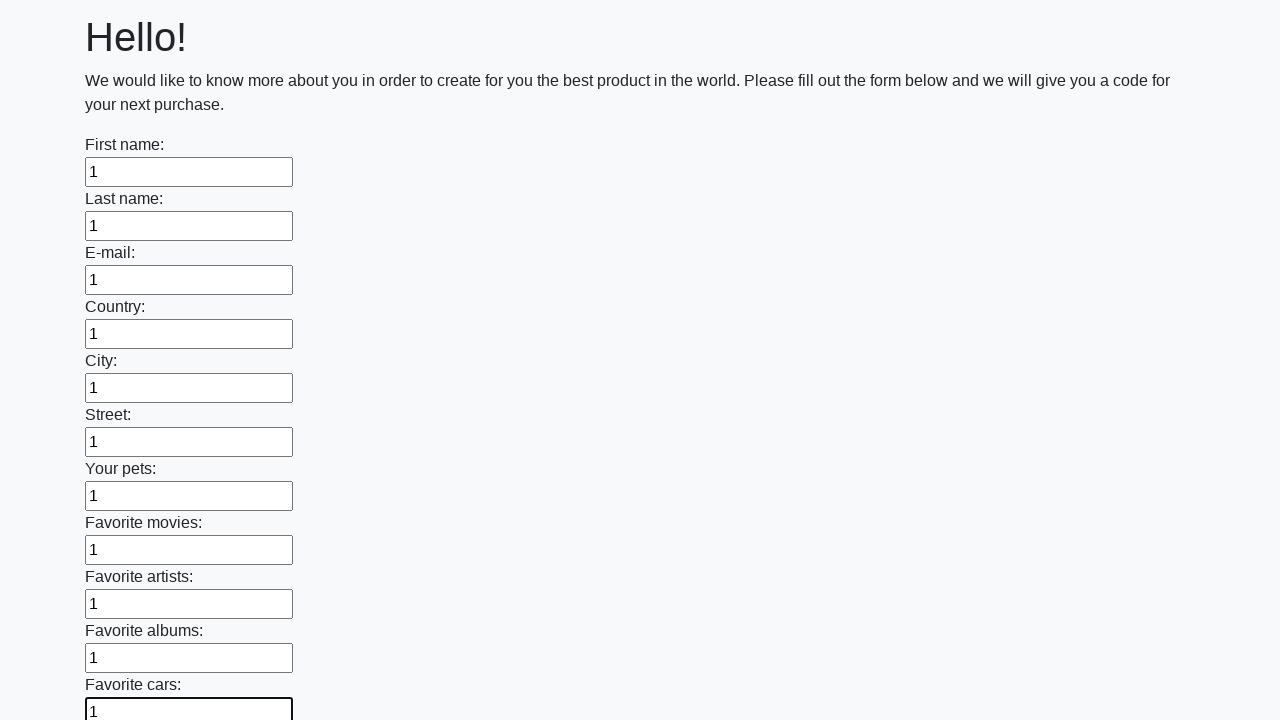

Filled a text input field with '1' on input[type="text"] >> nth=11
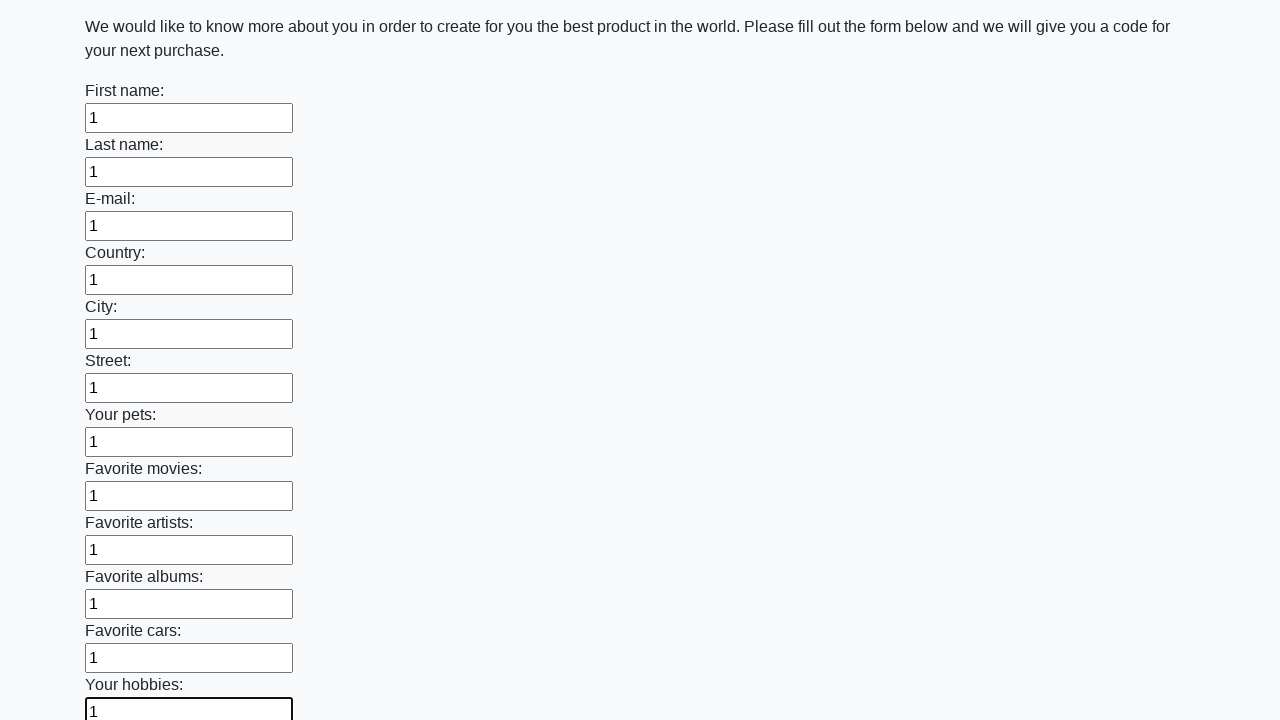

Filled a text input field with '1' on input[type="text"] >> nth=12
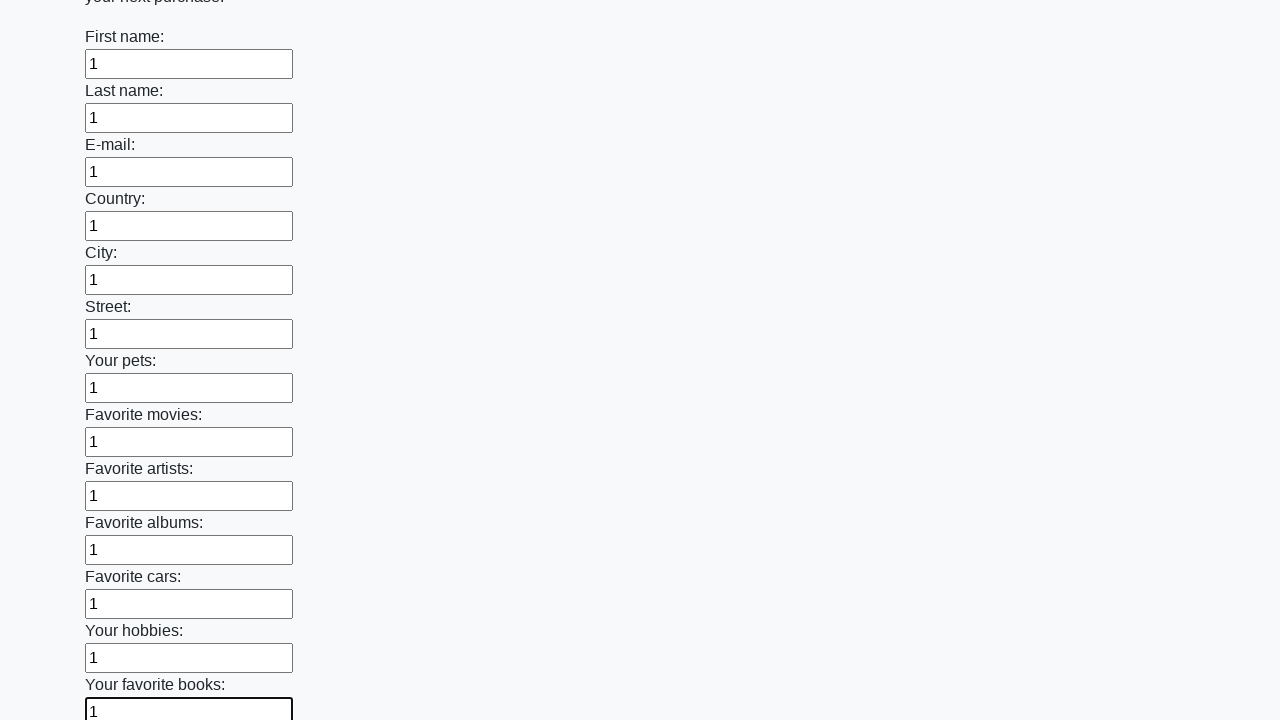

Filled a text input field with '1' on input[type="text"] >> nth=13
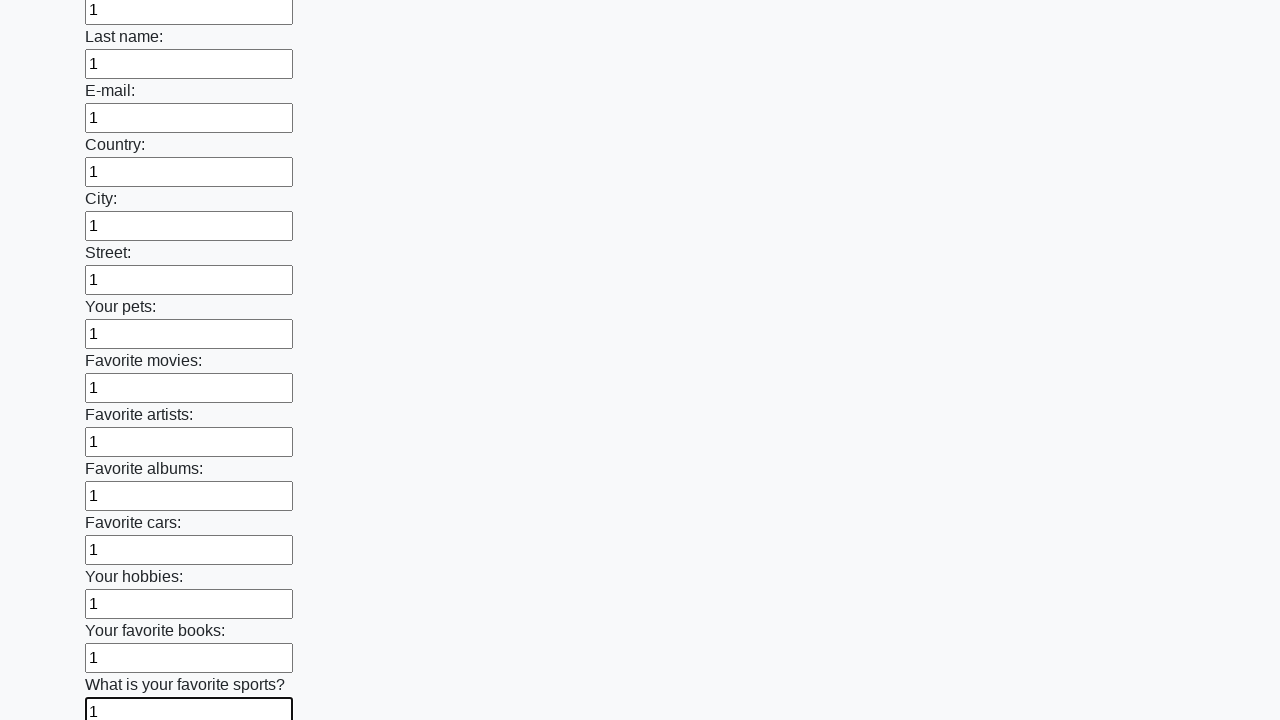

Filled a text input field with '1' on input[type="text"] >> nth=14
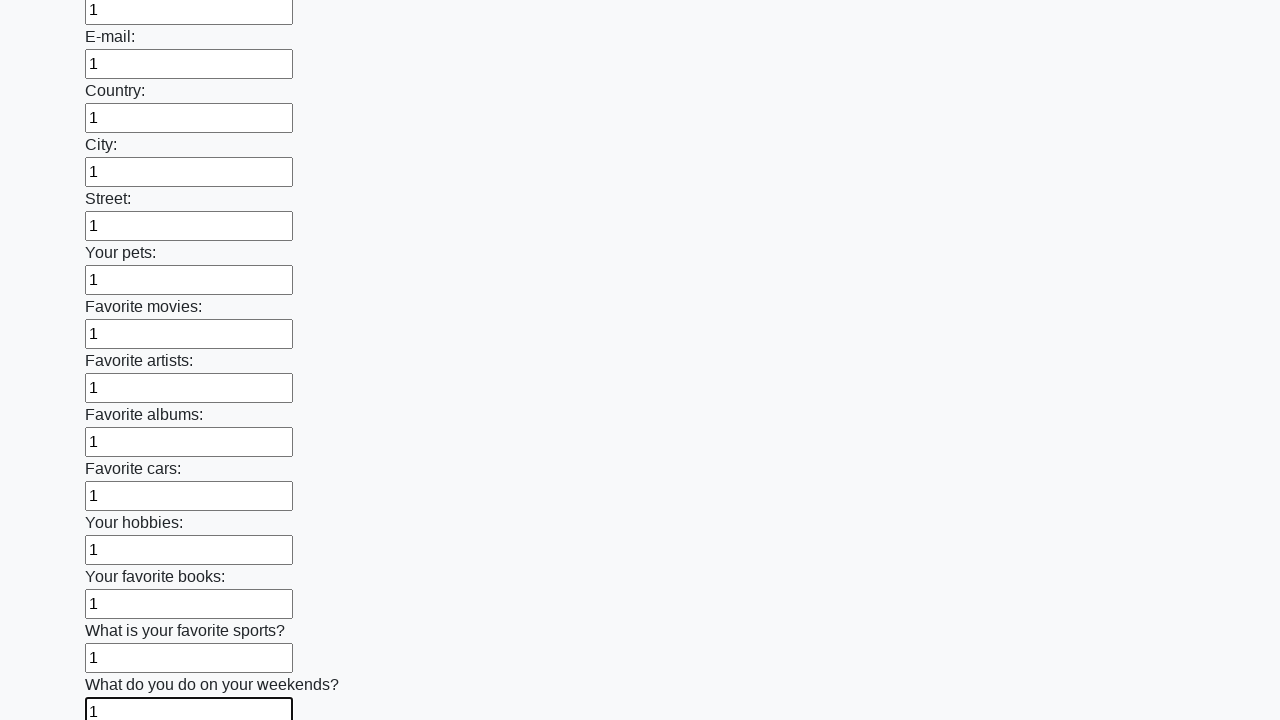

Filled a text input field with '1' on input[type="text"] >> nth=15
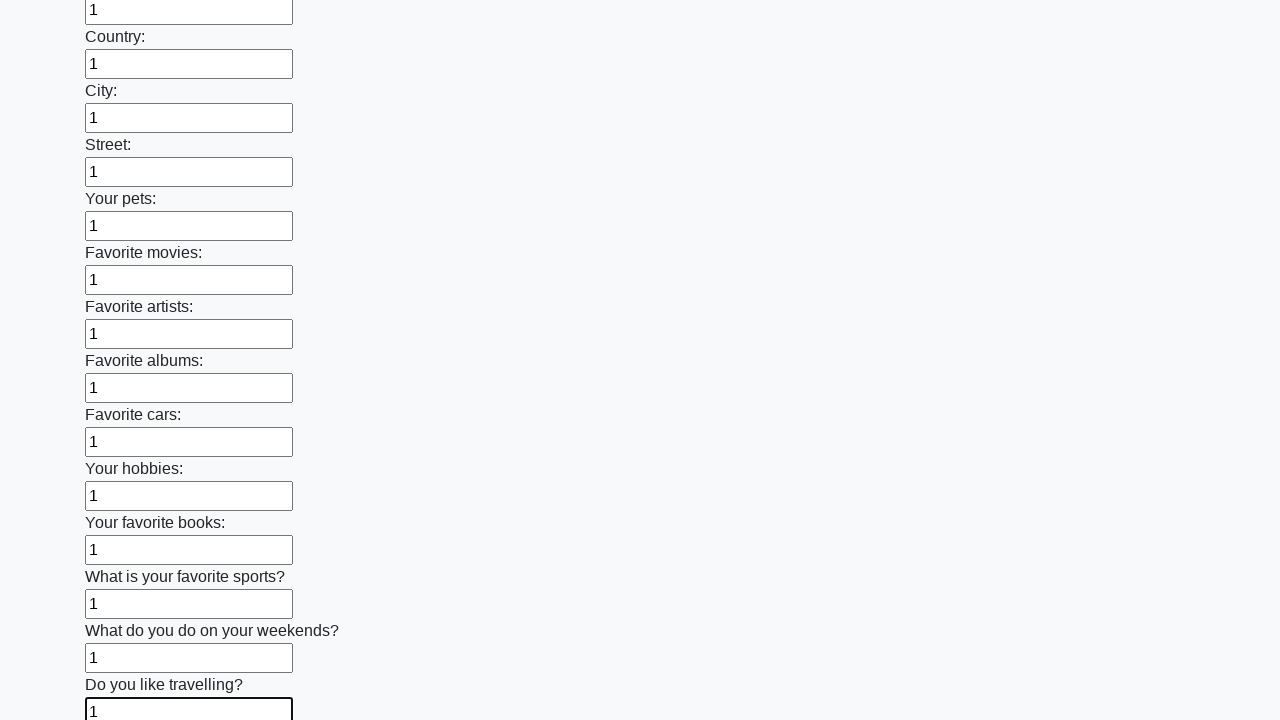

Filled a text input field with '1' on input[type="text"] >> nth=16
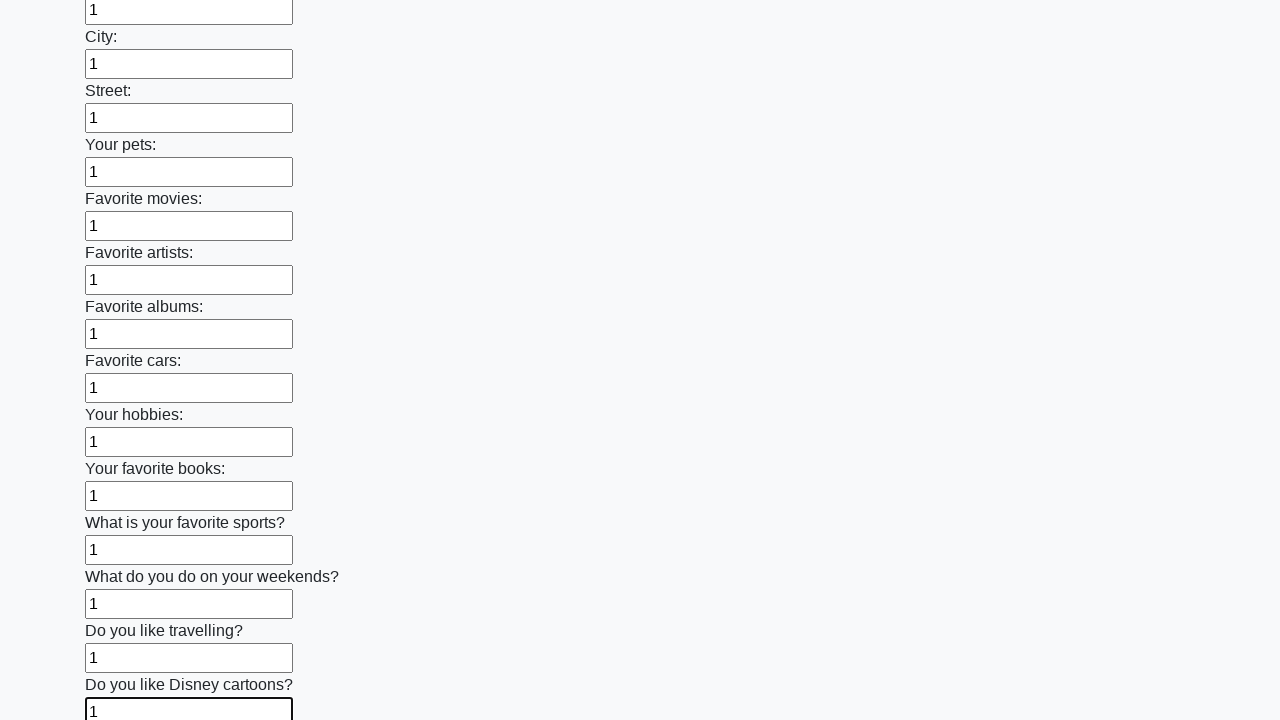

Filled a text input field with '1' on input[type="text"] >> nth=17
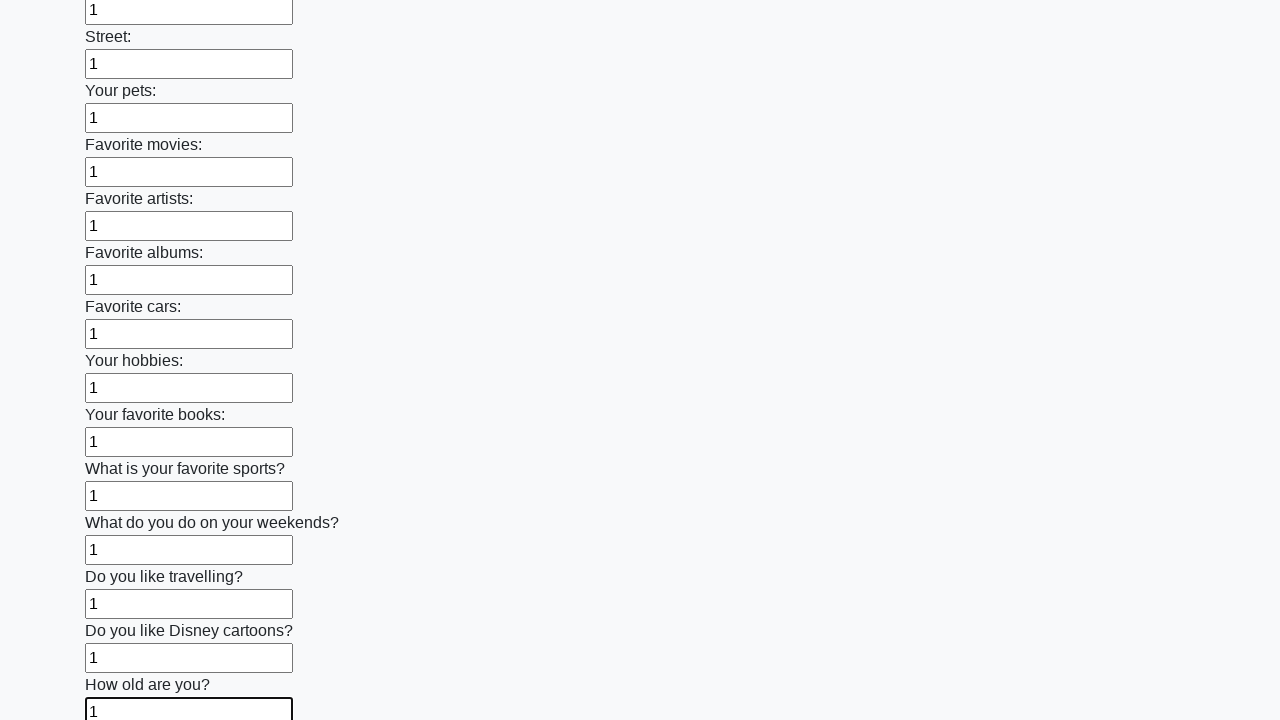

Filled a text input field with '1' on input[type="text"] >> nth=18
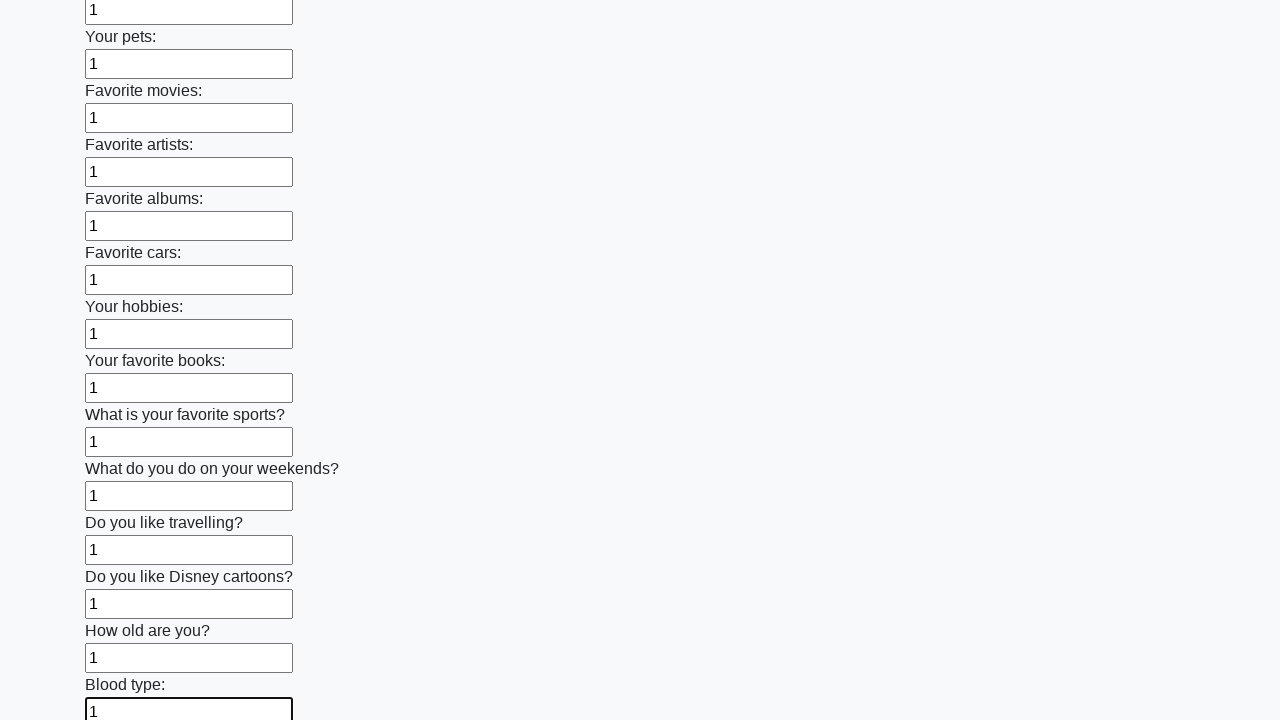

Filled a text input field with '1' on input[type="text"] >> nth=19
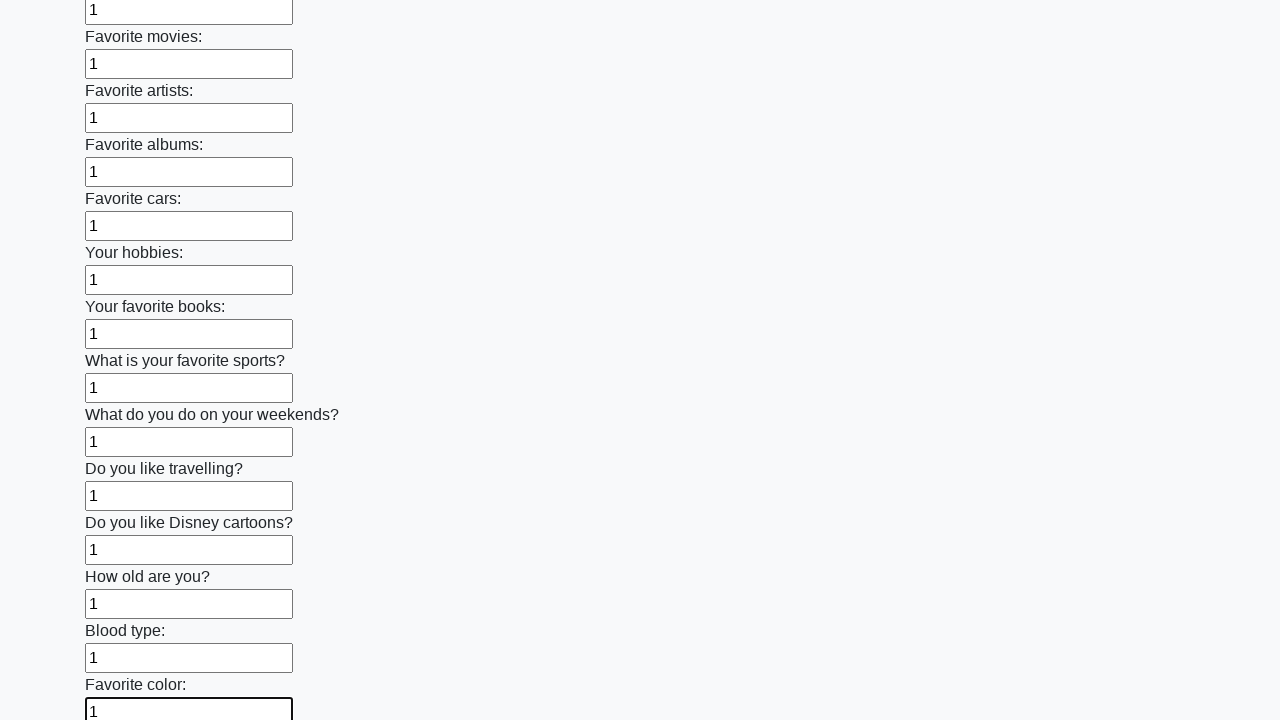

Filled a text input field with '1' on input[type="text"] >> nth=20
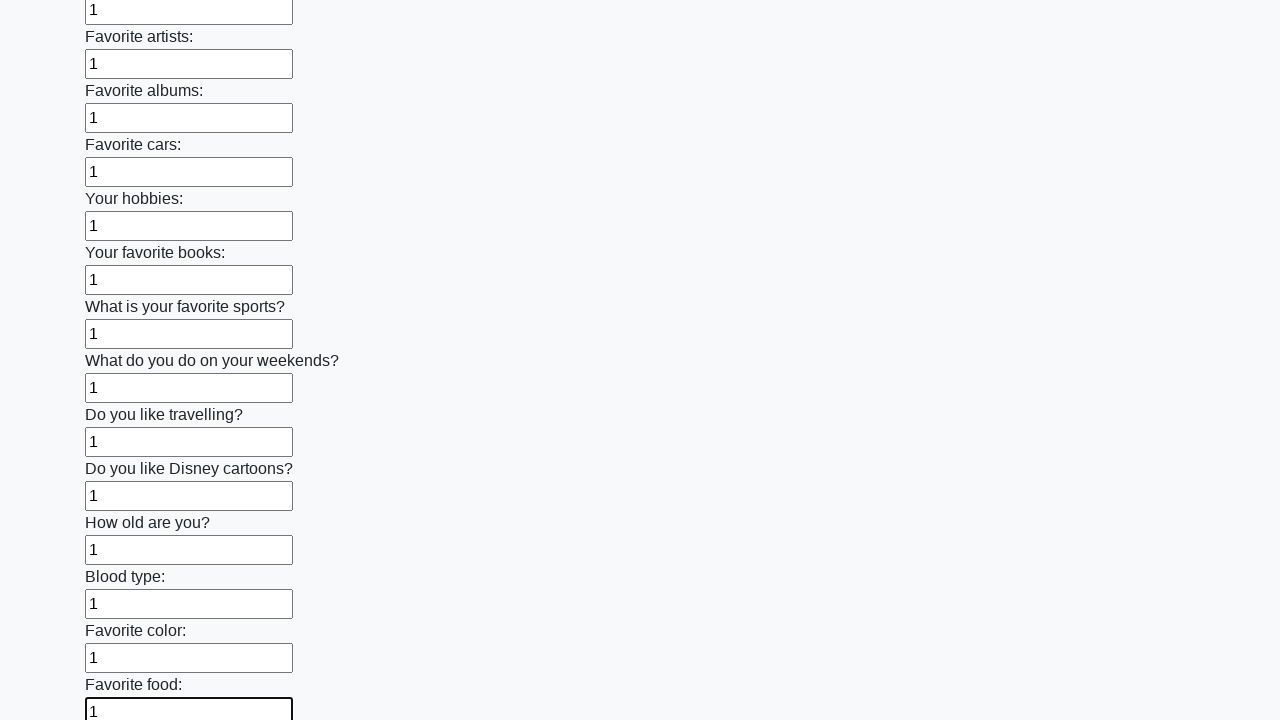

Filled a text input field with '1' on input[type="text"] >> nth=21
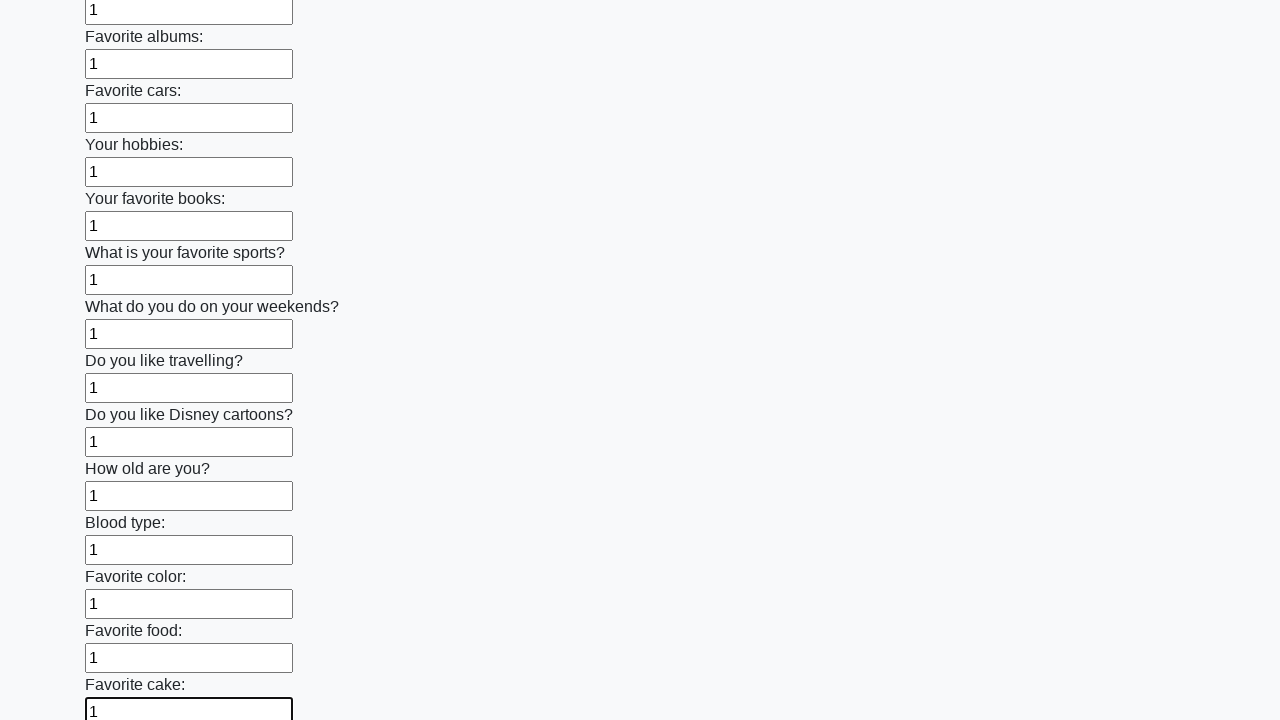

Filled a text input field with '1' on input[type="text"] >> nth=22
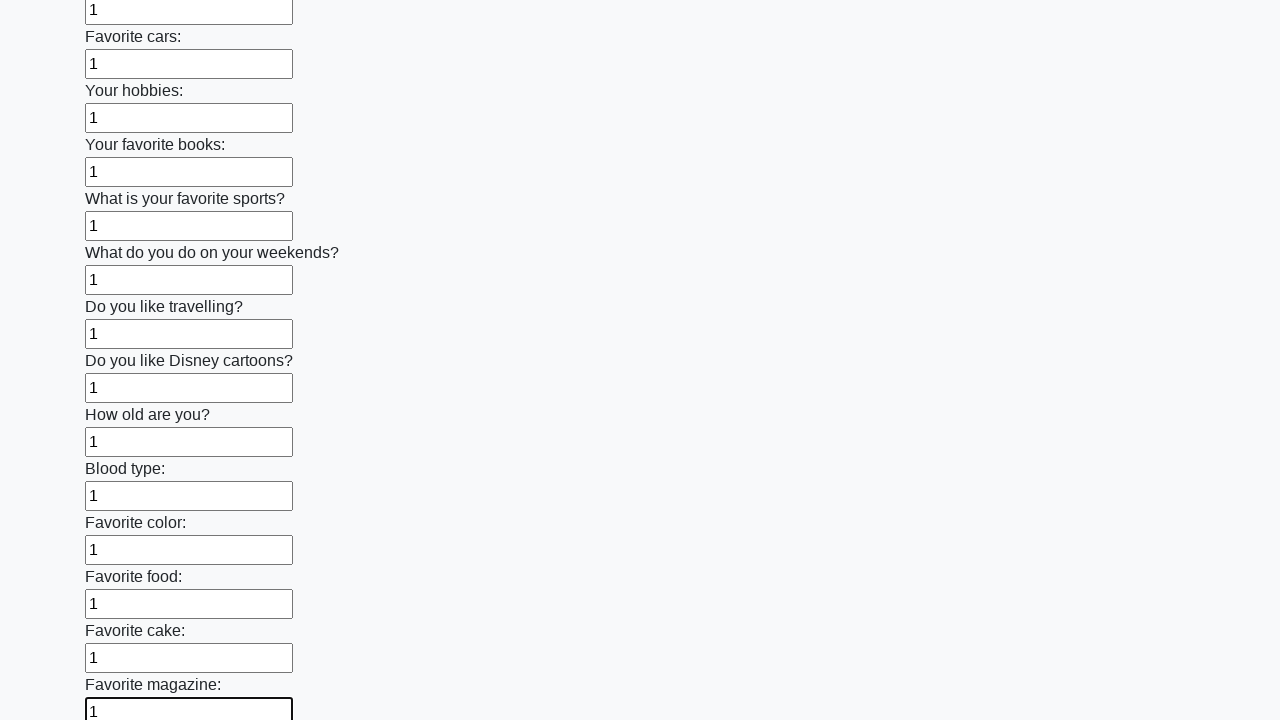

Filled a text input field with '1' on input[type="text"] >> nth=23
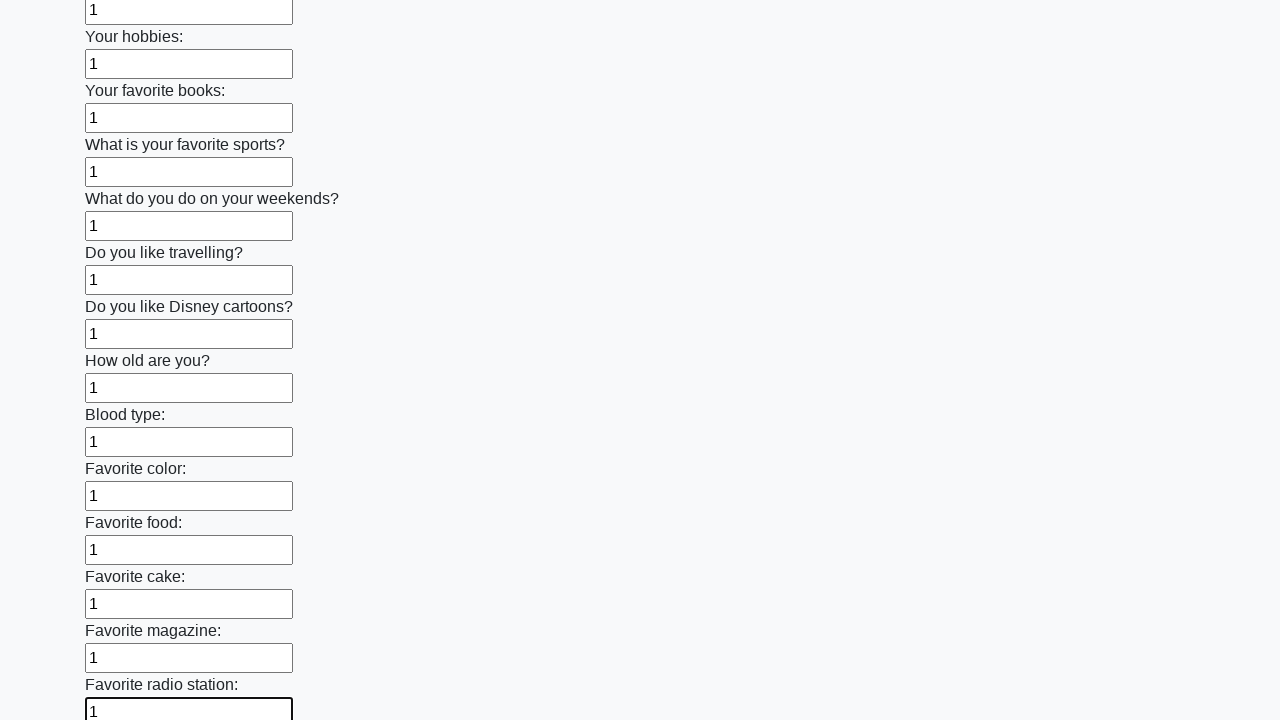

Filled a text input field with '1' on input[type="text"] >> nth=24
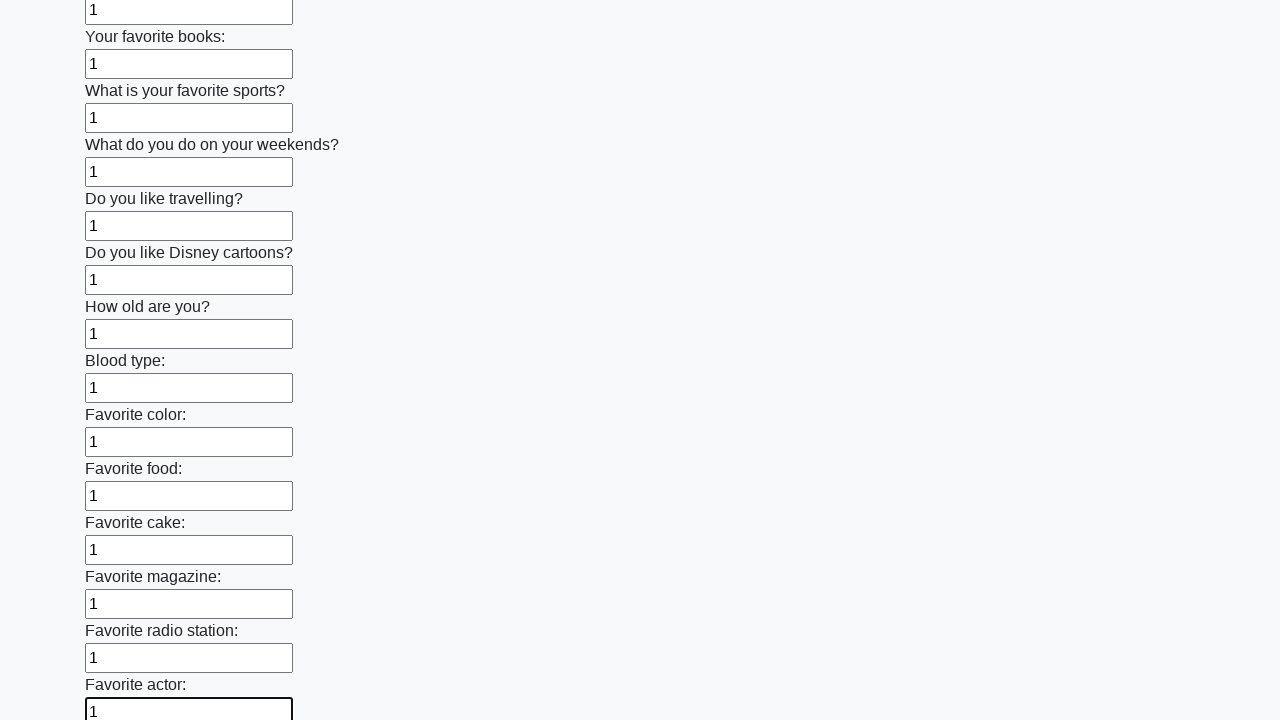

Filled a text input field with '1' on input[type="text"] >> nth=25
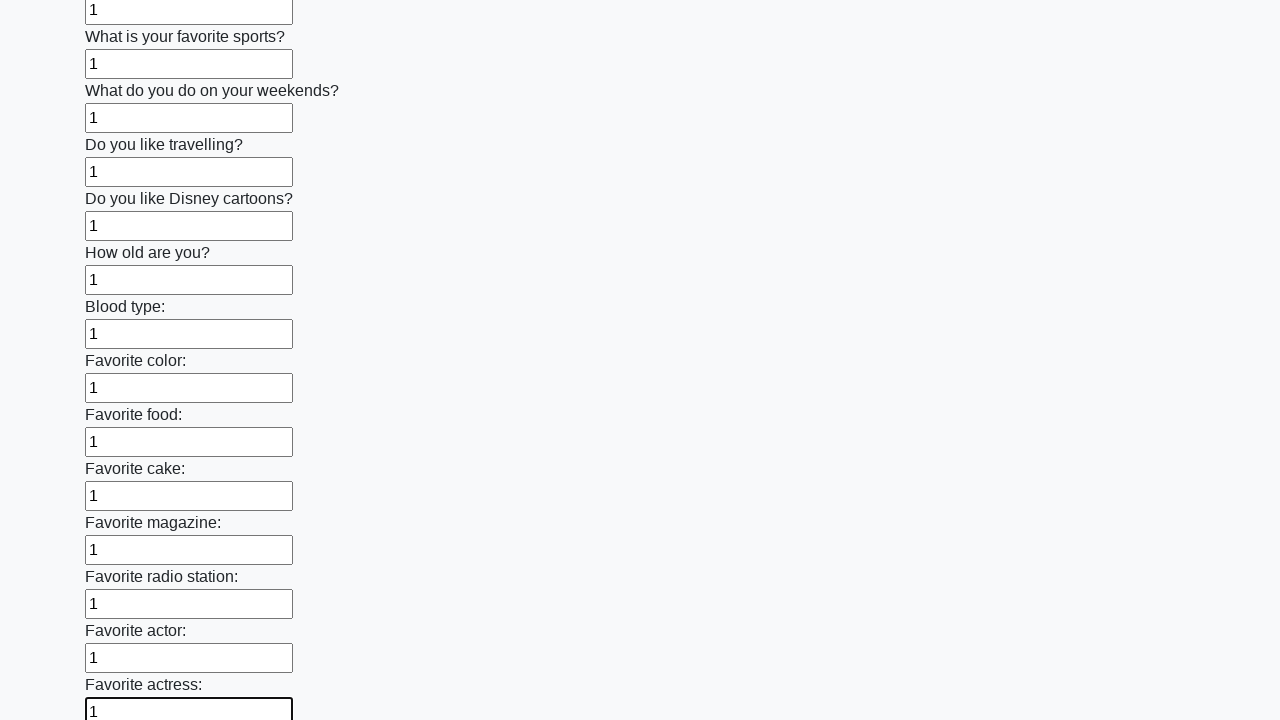

Filled a text input field with '1' on input[type="text"] >> nth=26
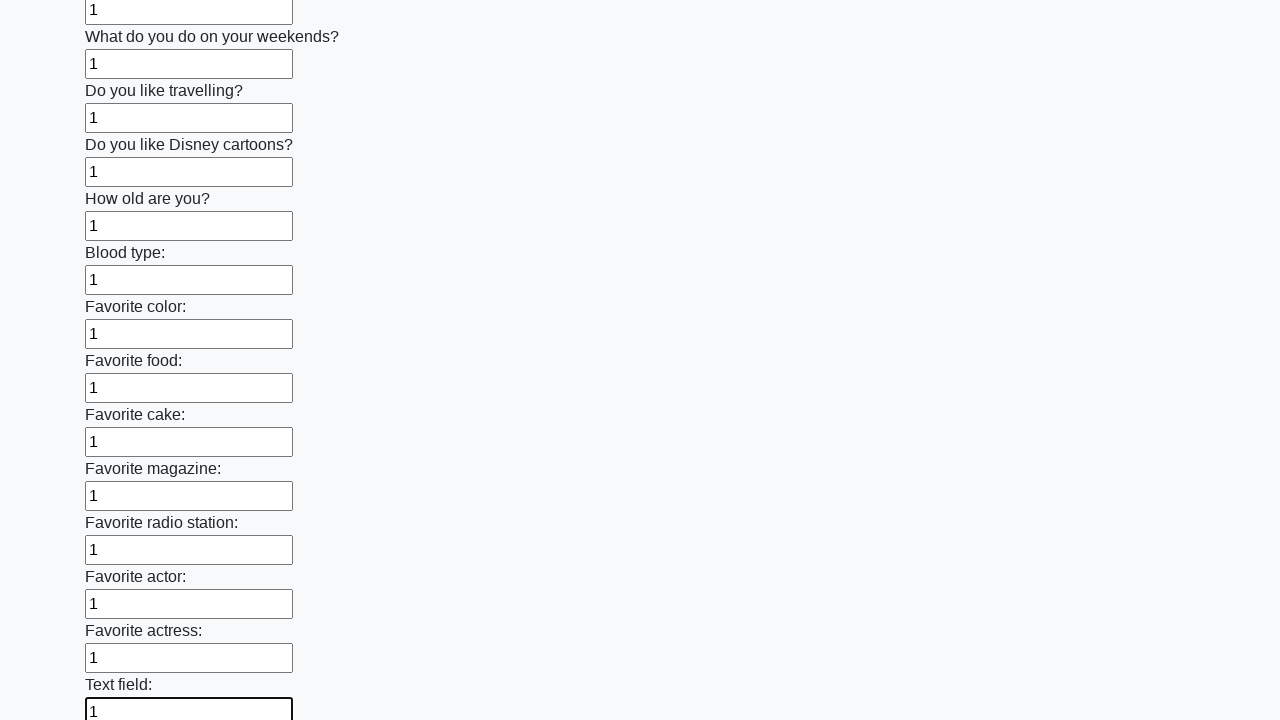

Filled a text input field with '1' on input[type="text"] >> nth=27
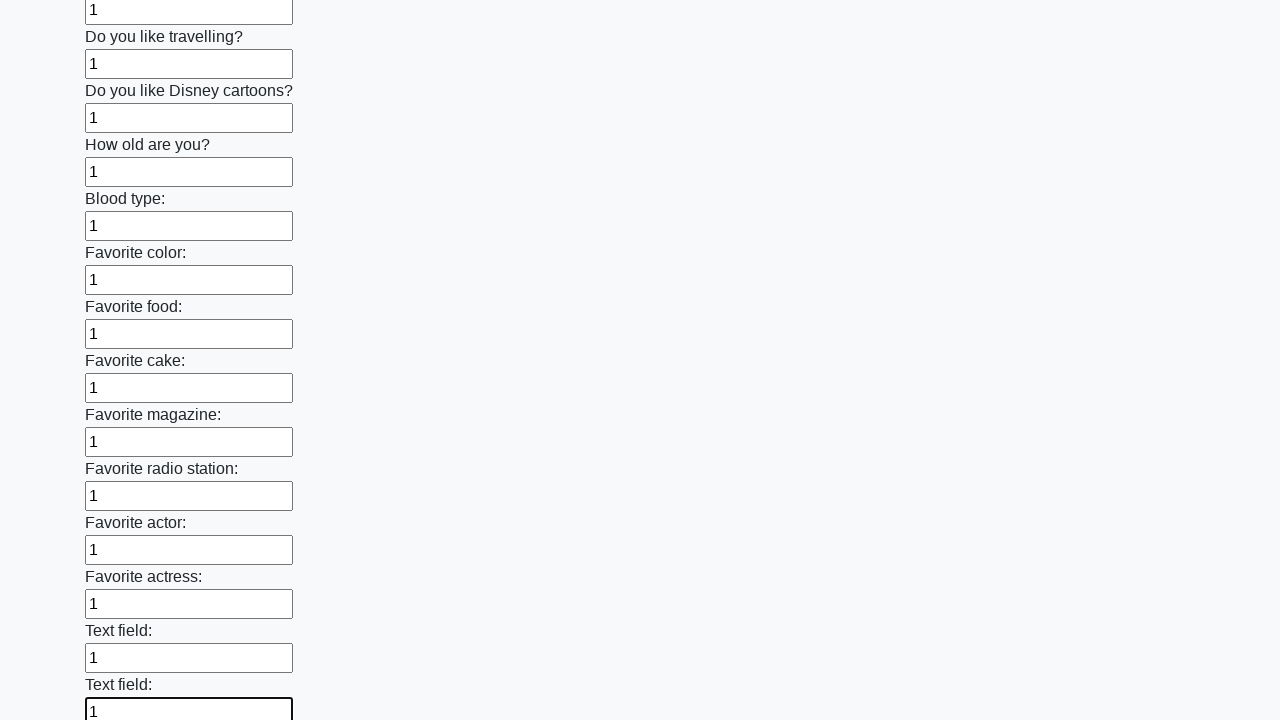

Filled a text input field with '1' on input[type="text"] >> nth=28
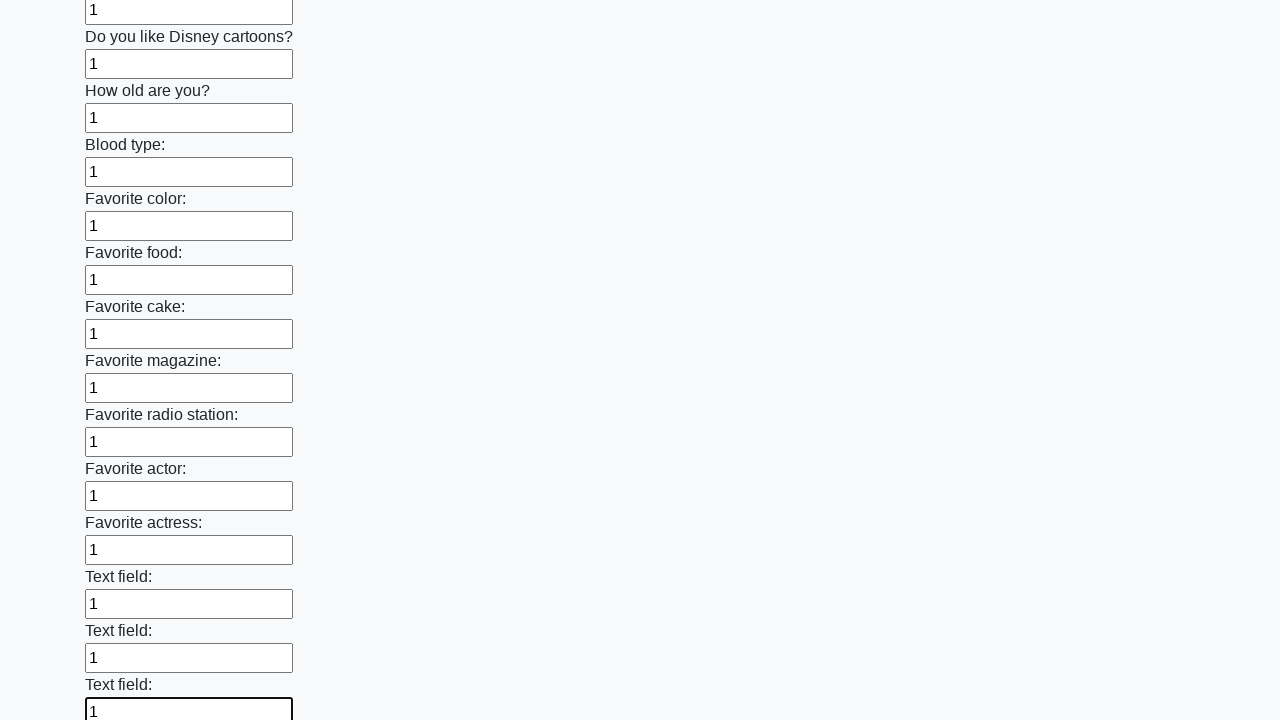

Filled a text input field with '1' on input[type="text"] >> nth=29
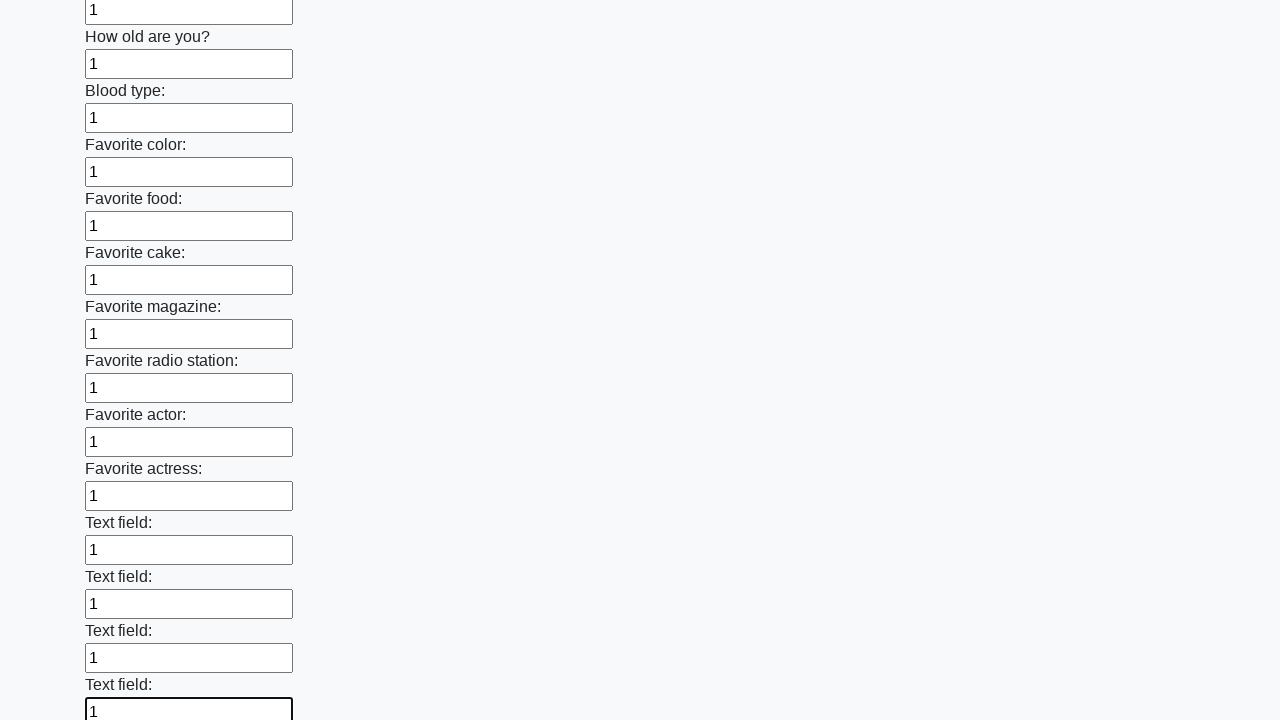

Filled a text input field with '1' on input[type="text"] >> nth=30
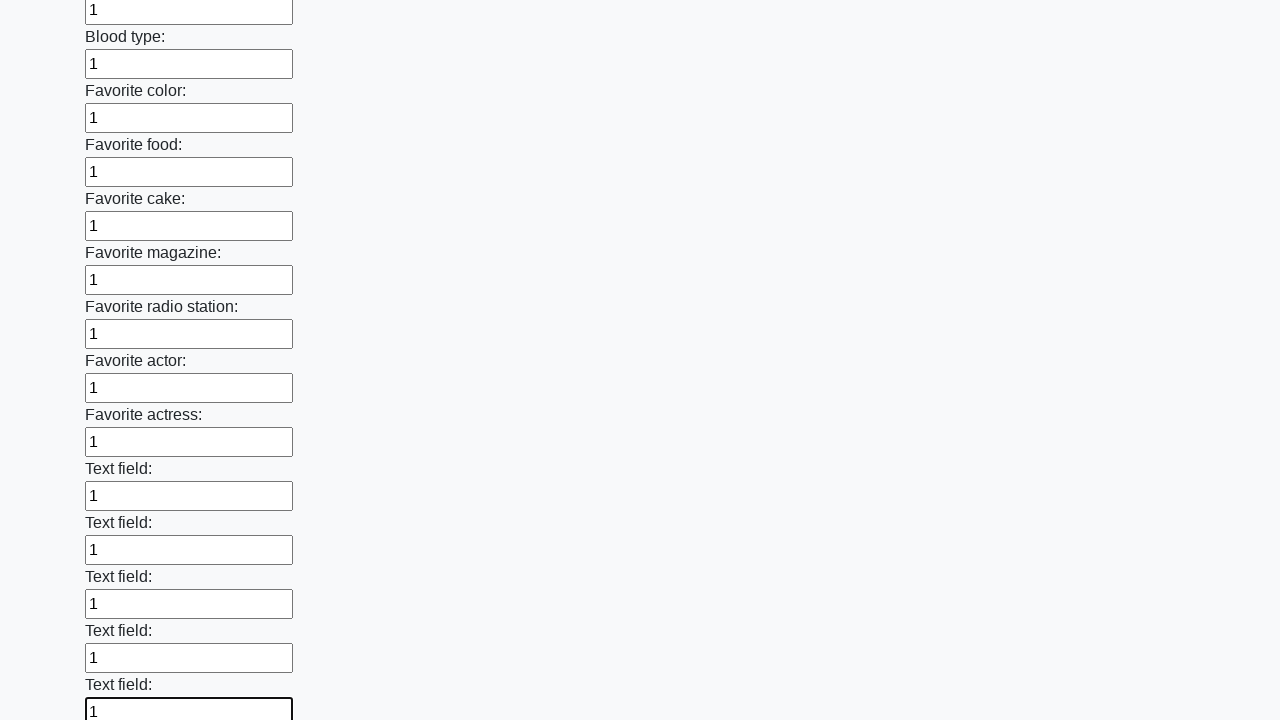

Filled a text input field with '1' on input[type="text"] >> nth=31
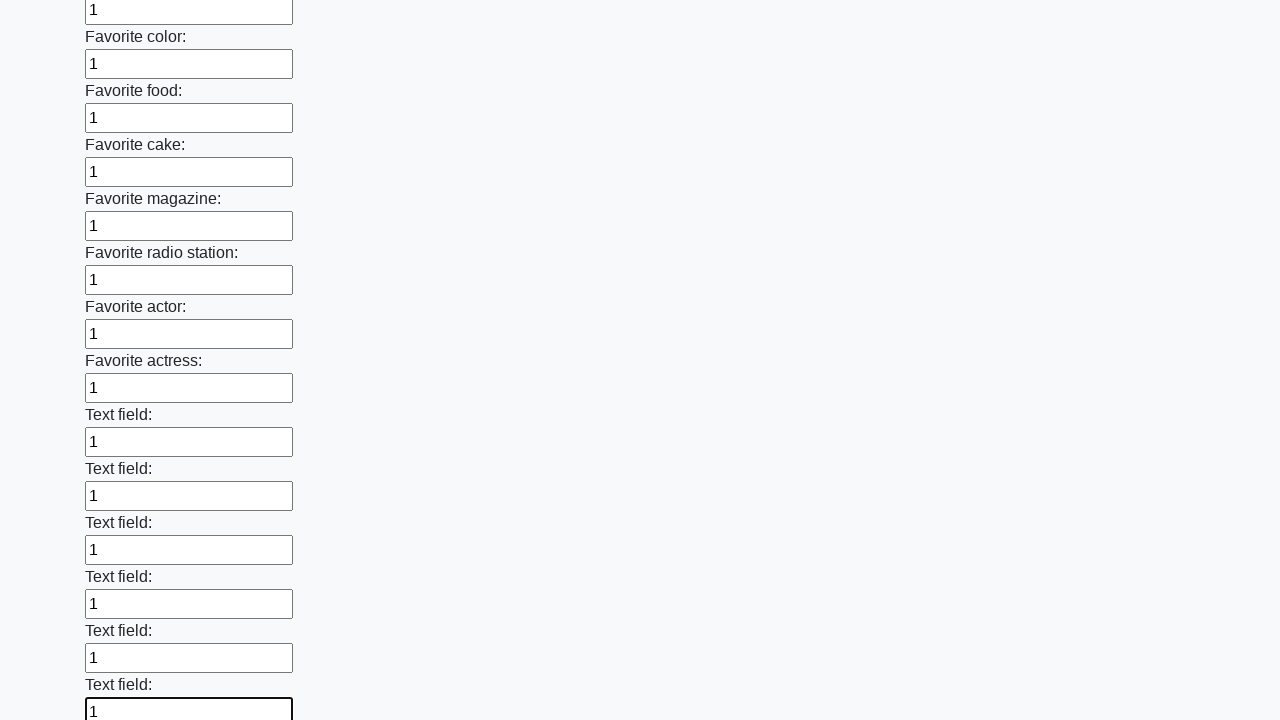

Filled a text input field with '1' on input[type="text"] >> nth=32
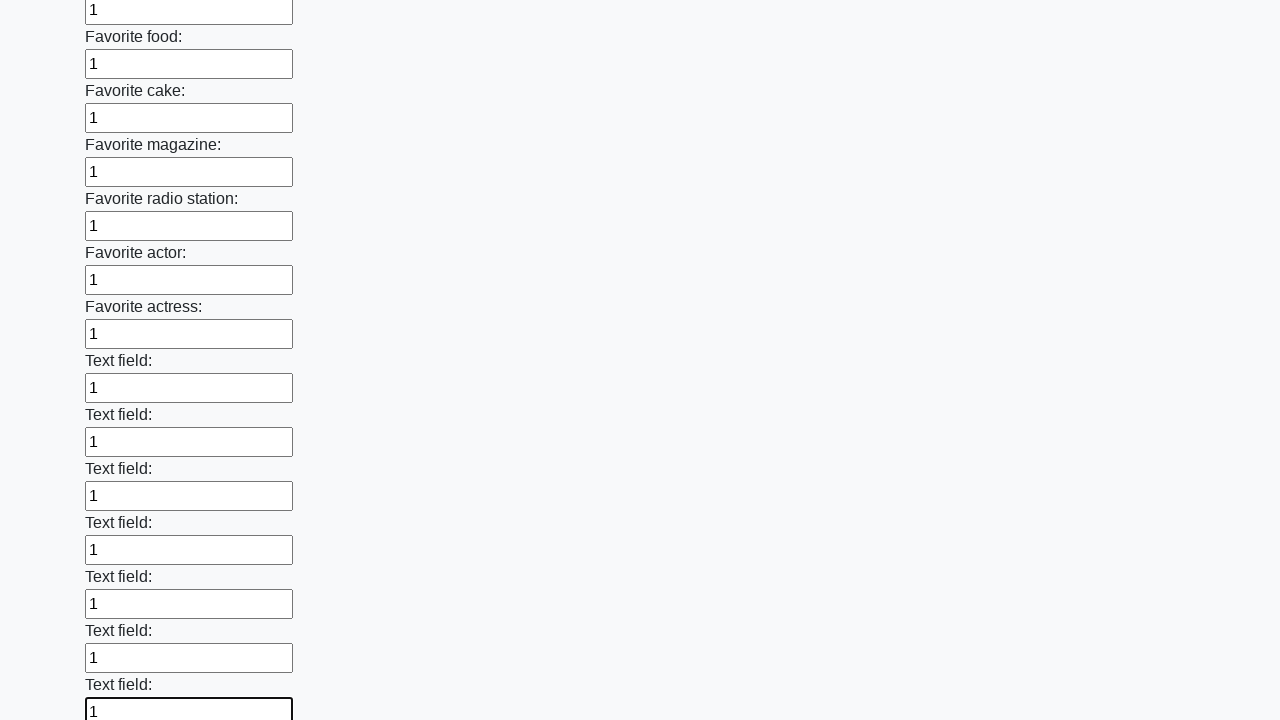

Filled a text input field with '1' on input[type="text"] >> nth=33
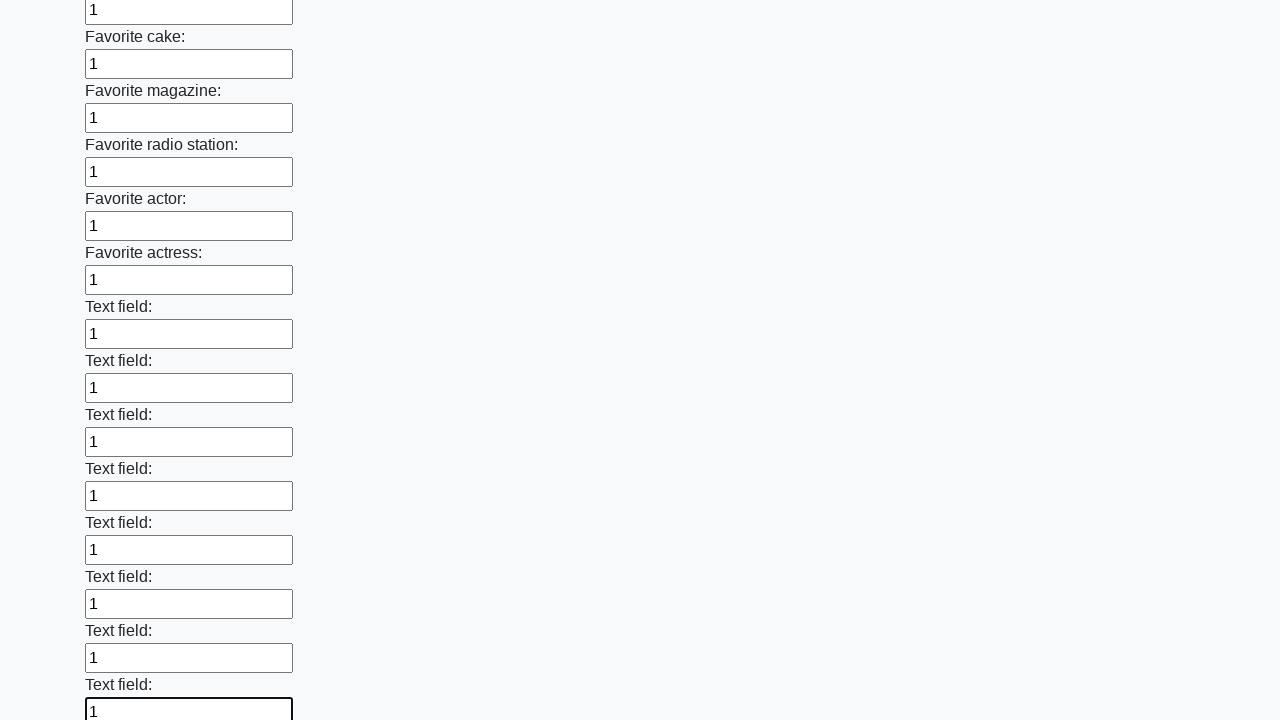

Filled a text input field with '1' on input[type="text"] >> nth=34
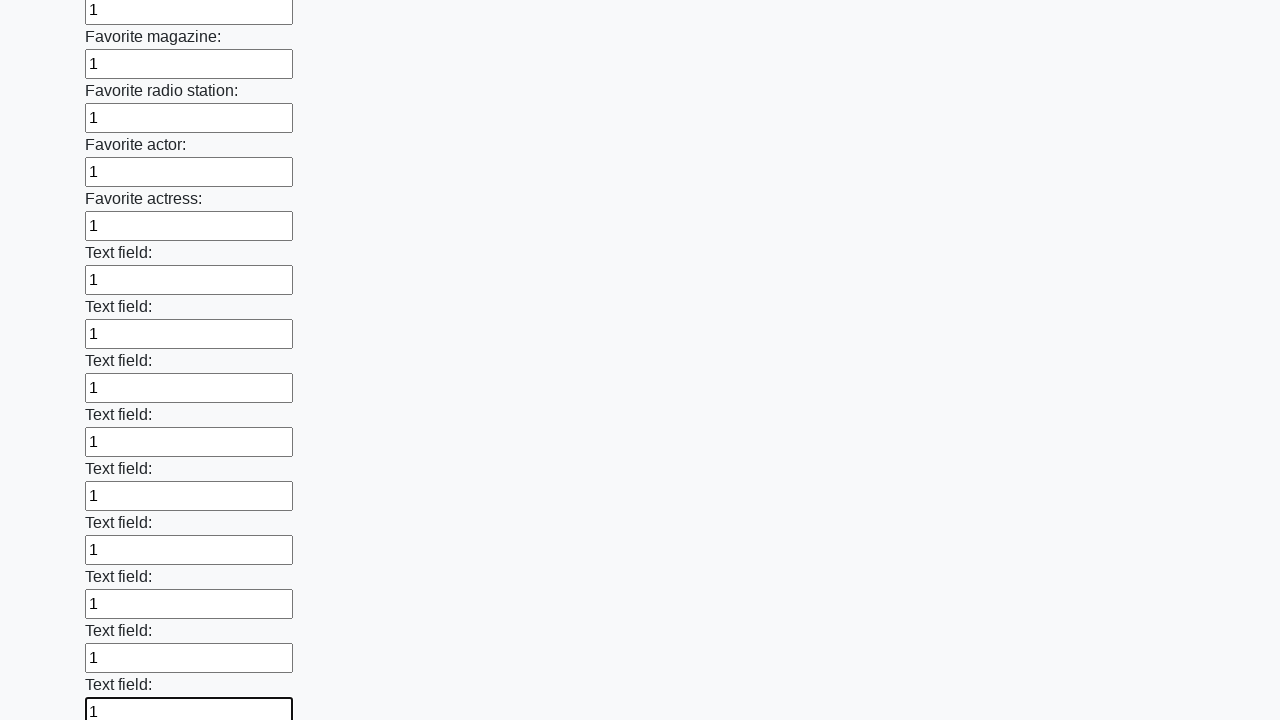

Filled a text input field with '1' on input[type="text"] >> nth=35
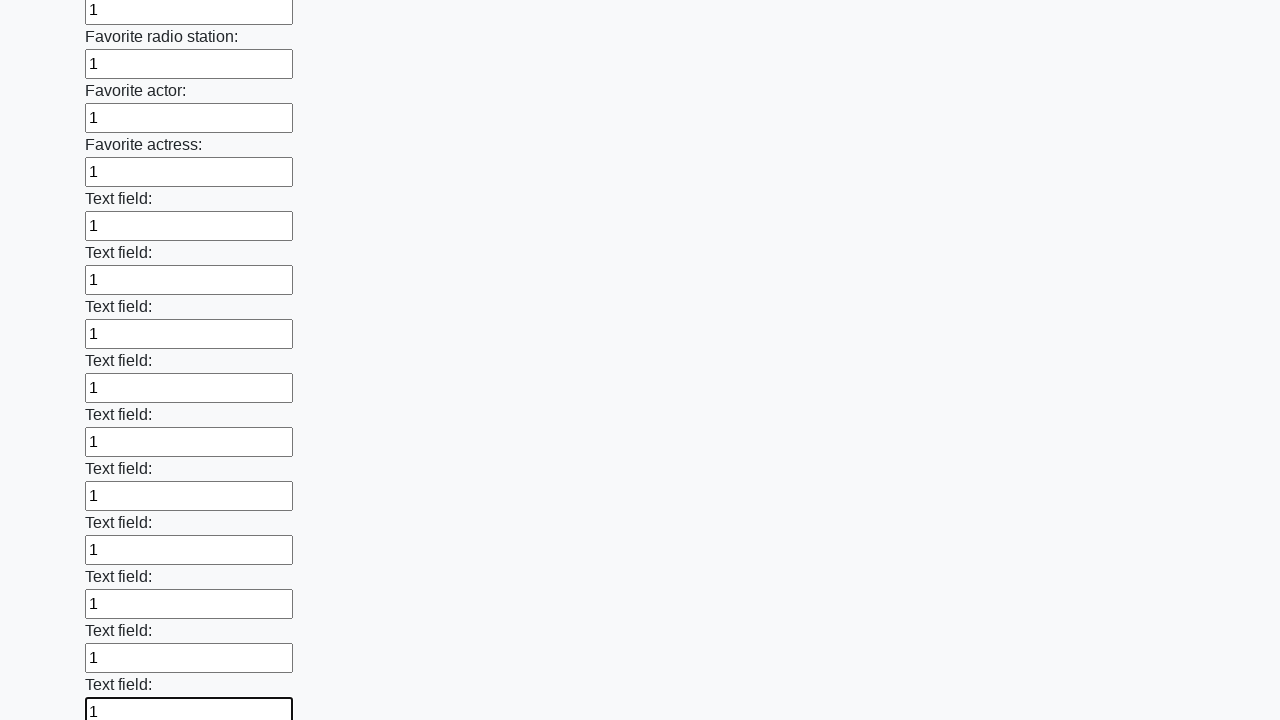

Filled a text input field with '1' on input[type="text"] >> nth=36
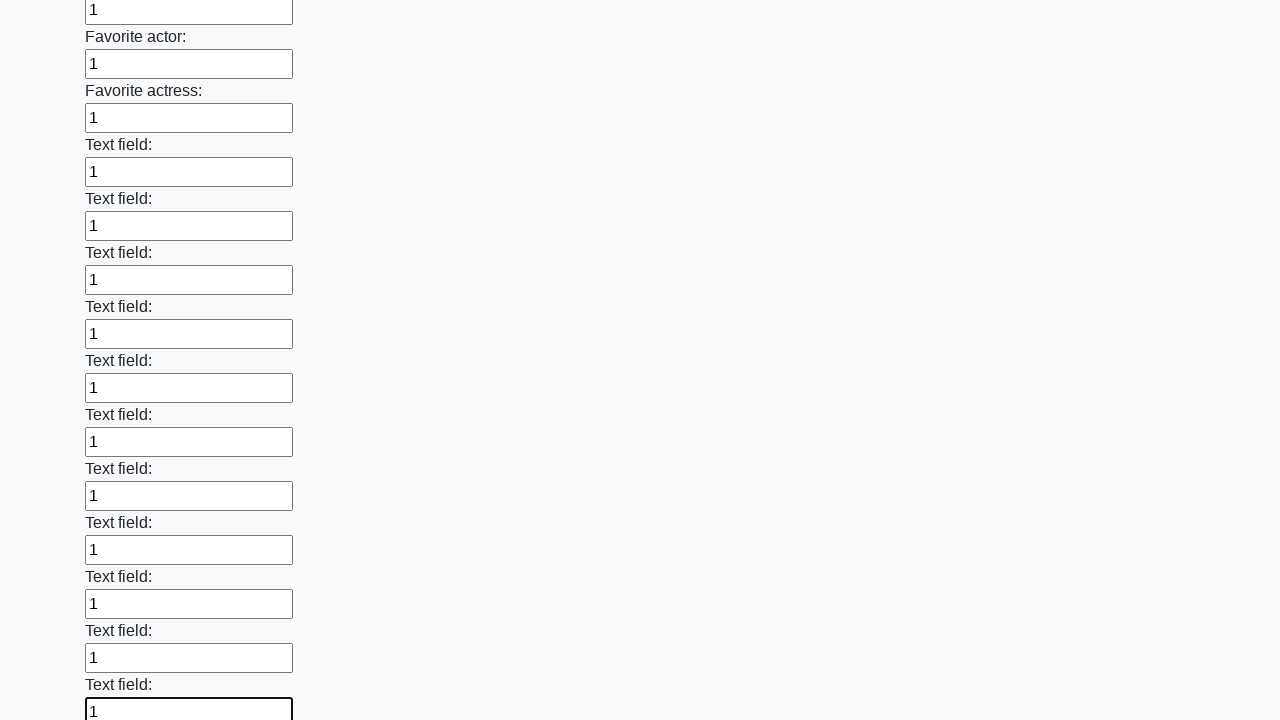

Filled a text input field with '1' on input[type="text"] >> nth=37
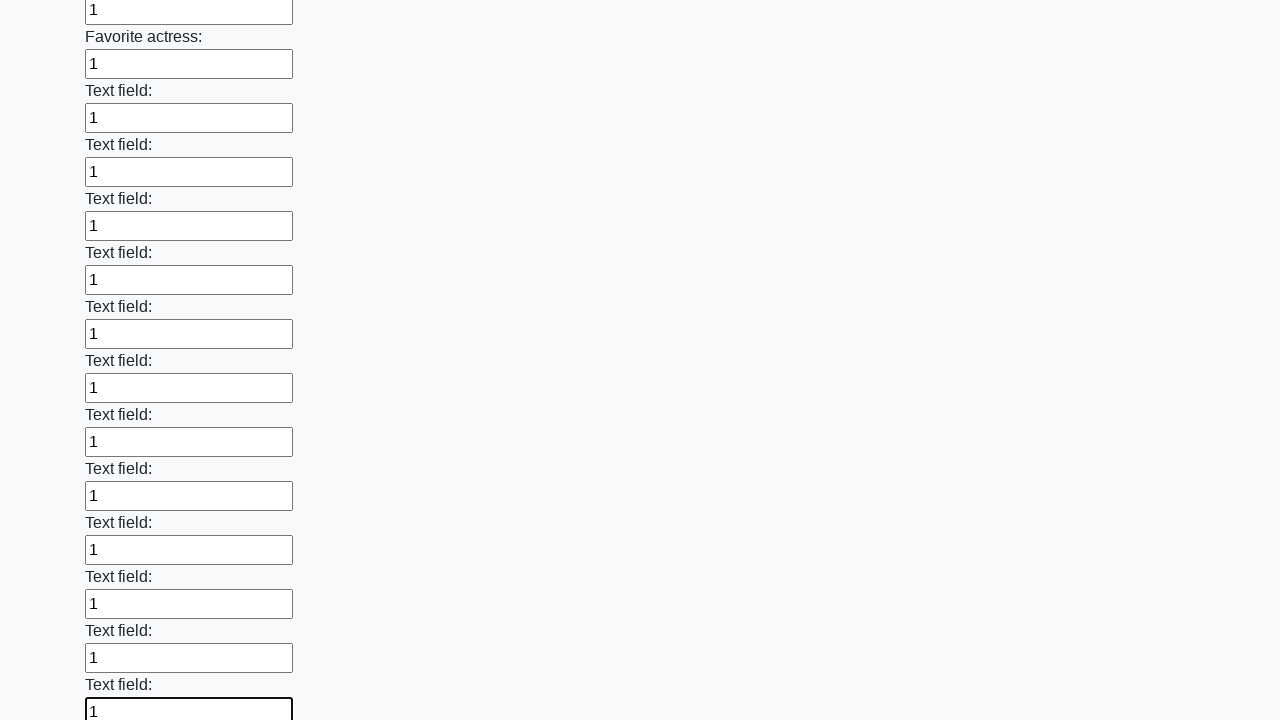

Filled a text input field with '1' on input[type="text"] >> nth=38
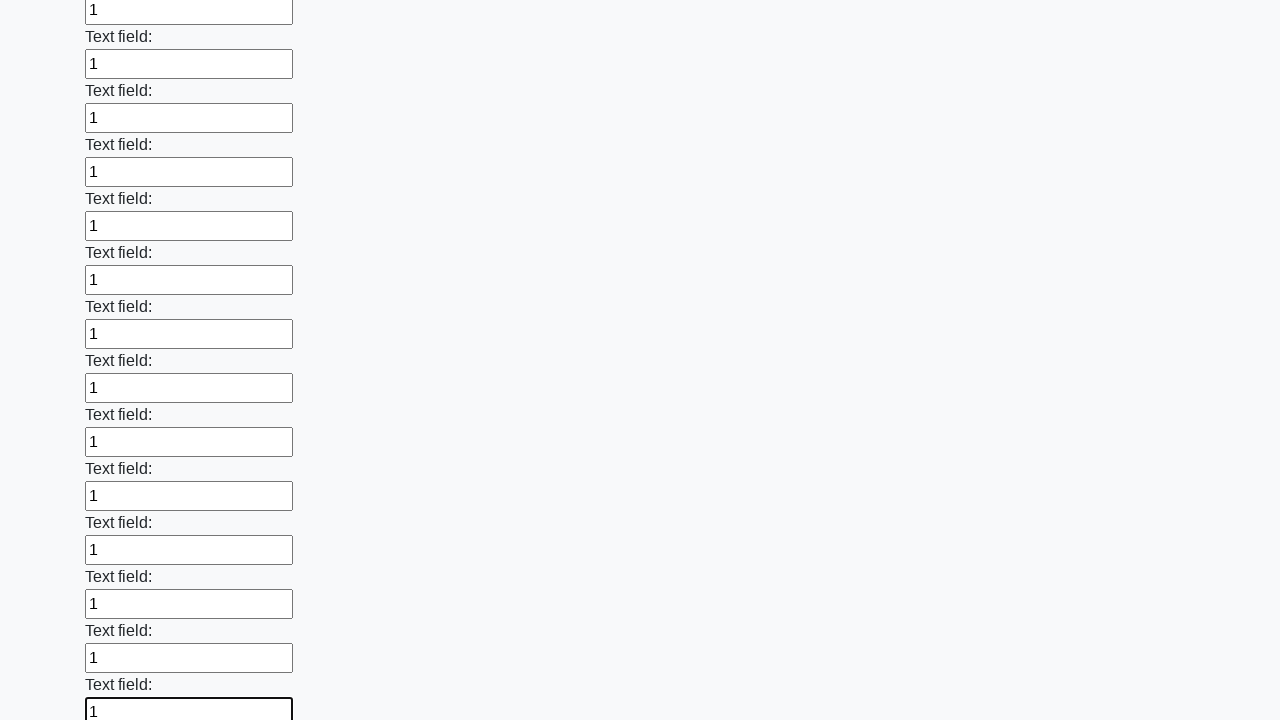

Filled a text input field with '1' on input[type="text"] >> nth=39
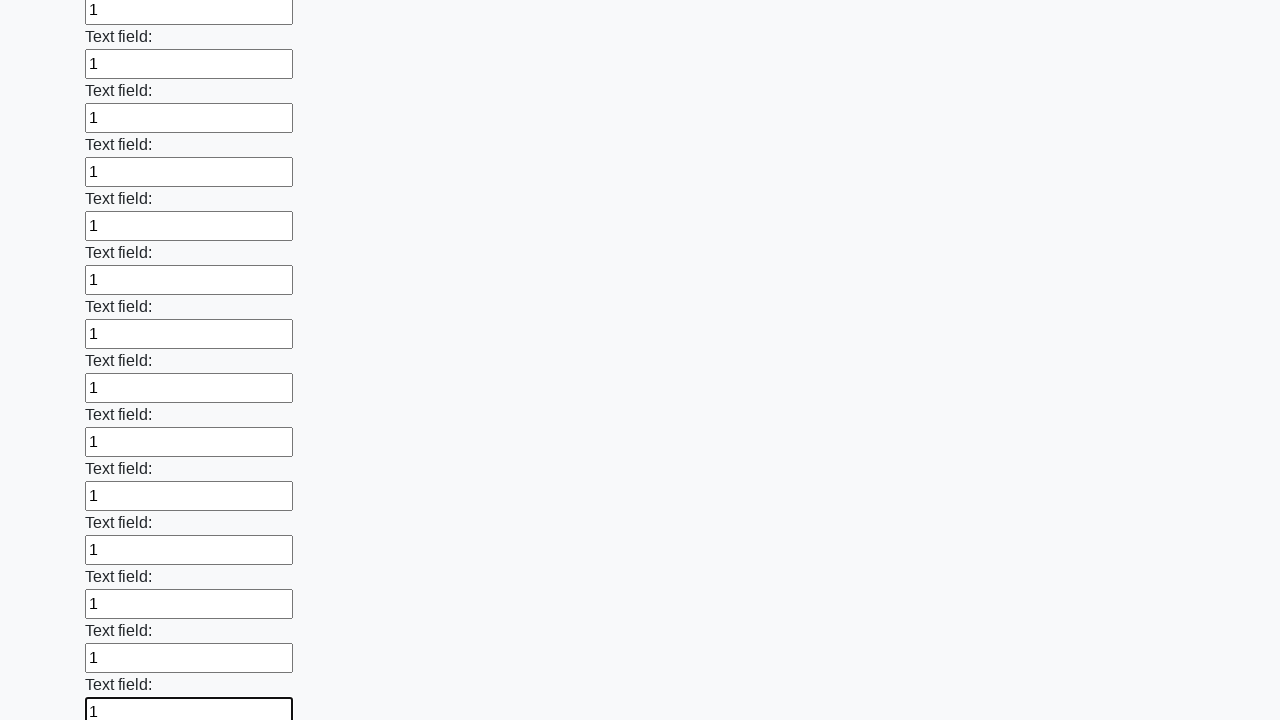

Filled a text input field with '1' on input[type="text"] >> nth=40
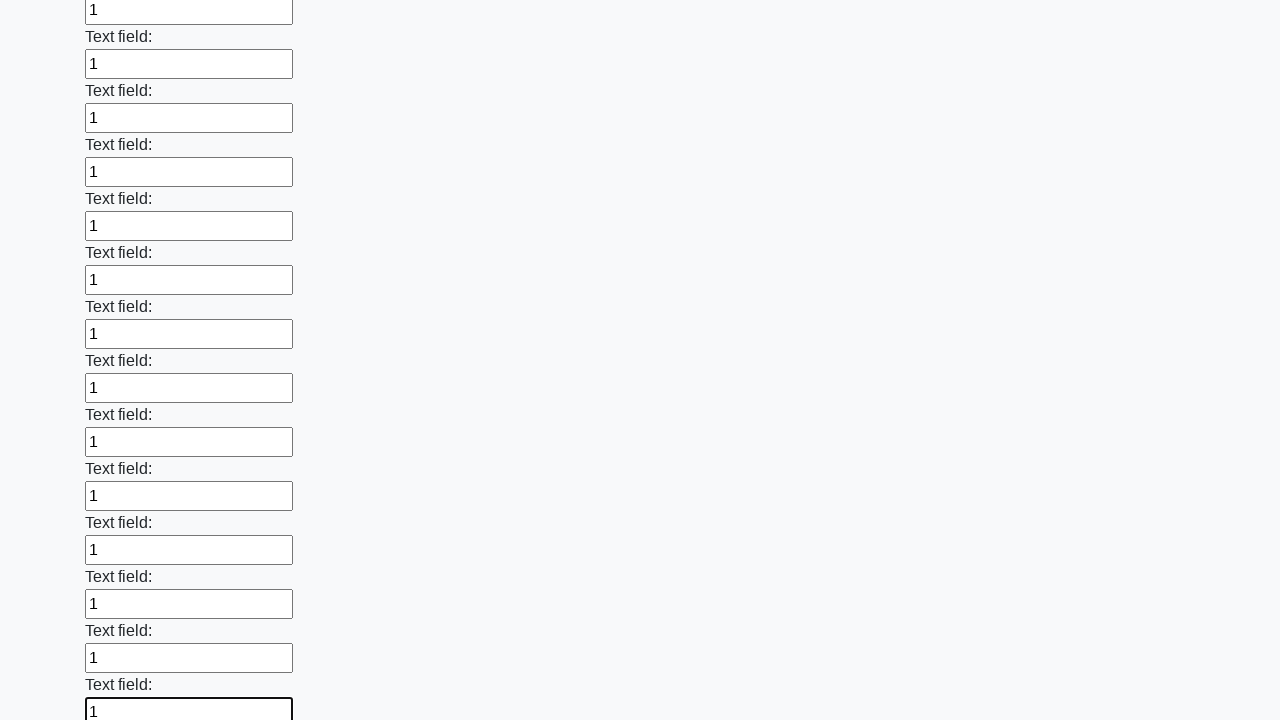

Filled a text input field with '1' on input[type="text"] >> nth=41
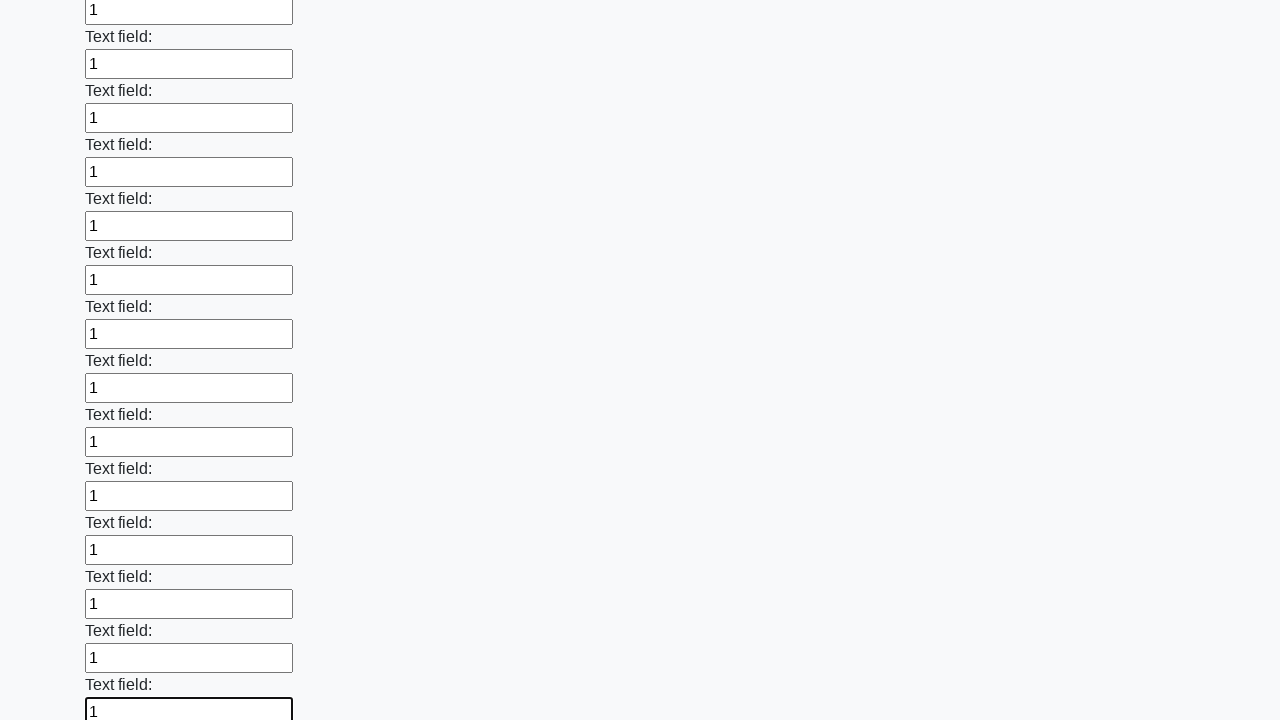

Filled a text input field with '1' on input[type="text"] >> nth=42
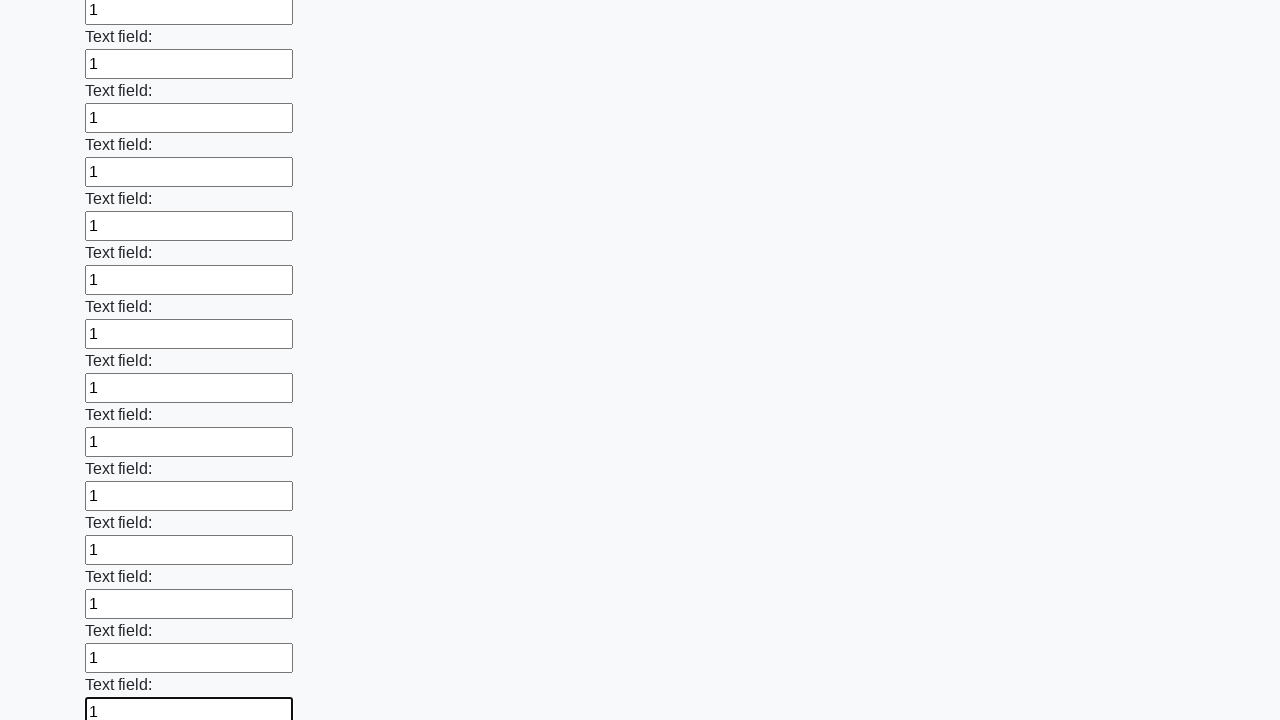

Filled a text input field with '1' on input[type="text"] >> nth=43
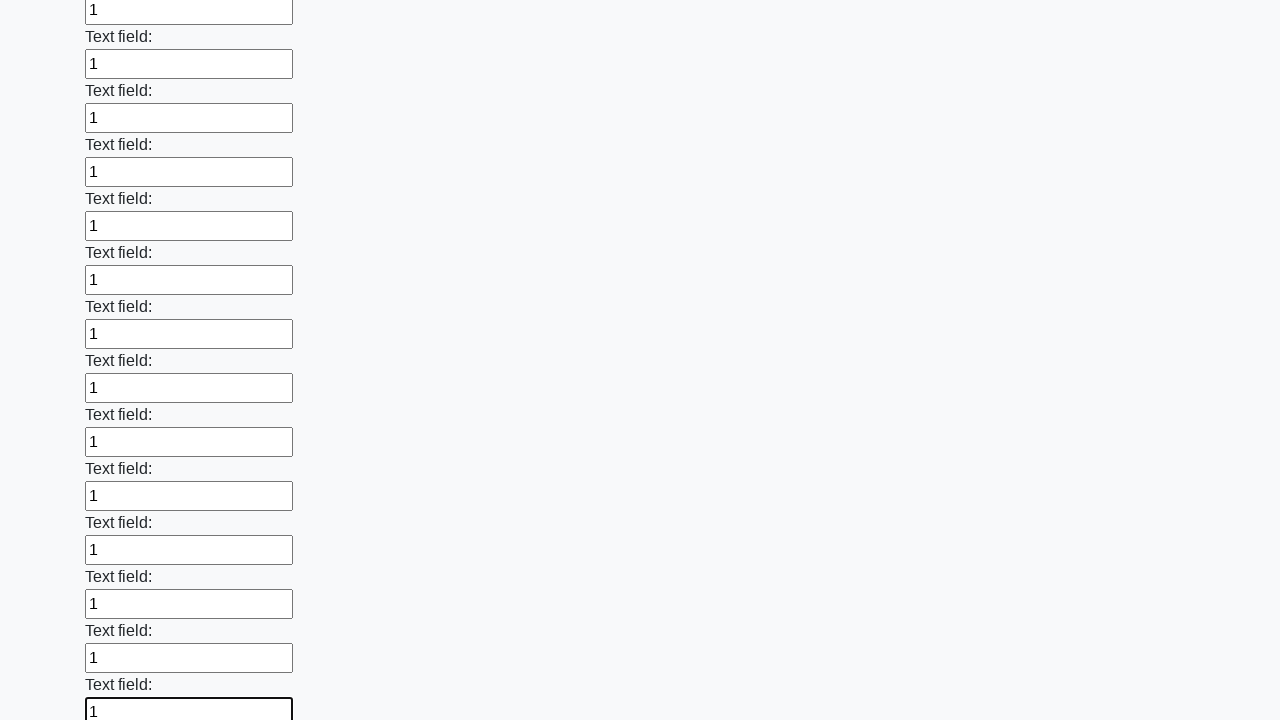

Filled a text input field with '1' on input[type="text"] >> nth=44
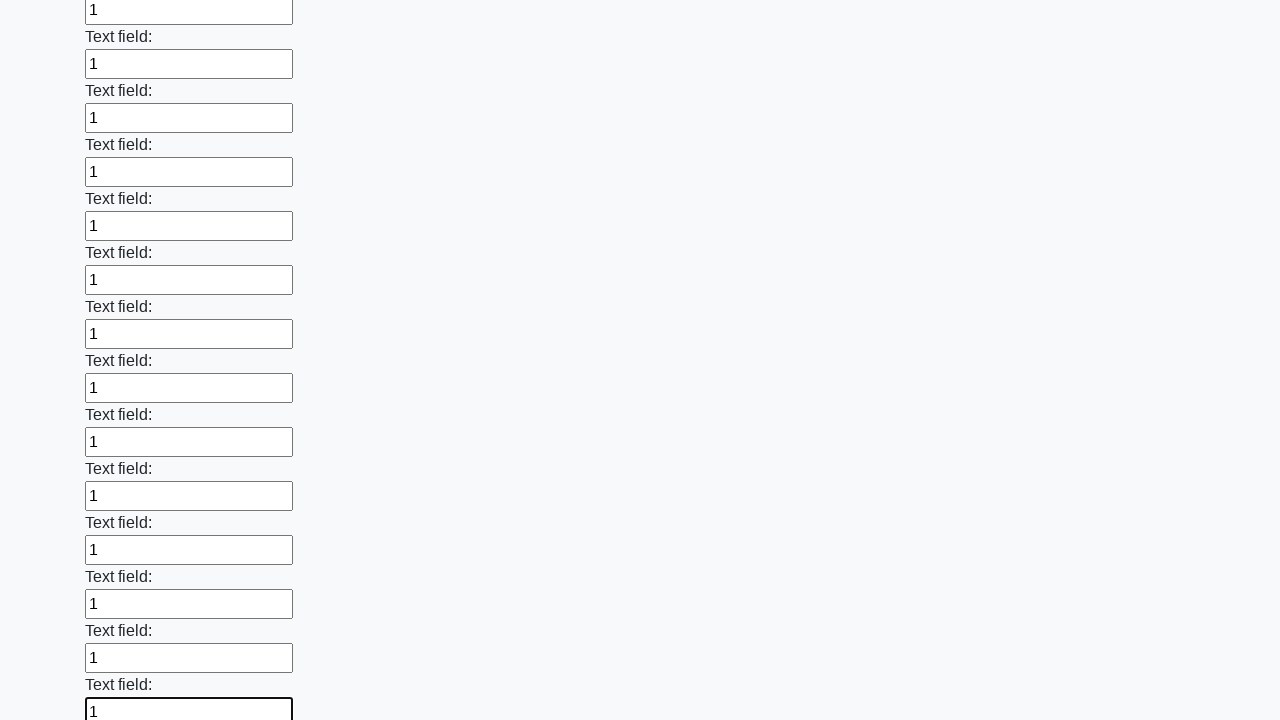

Filled a text input field with '1' on input[type="text"] >> nth=45
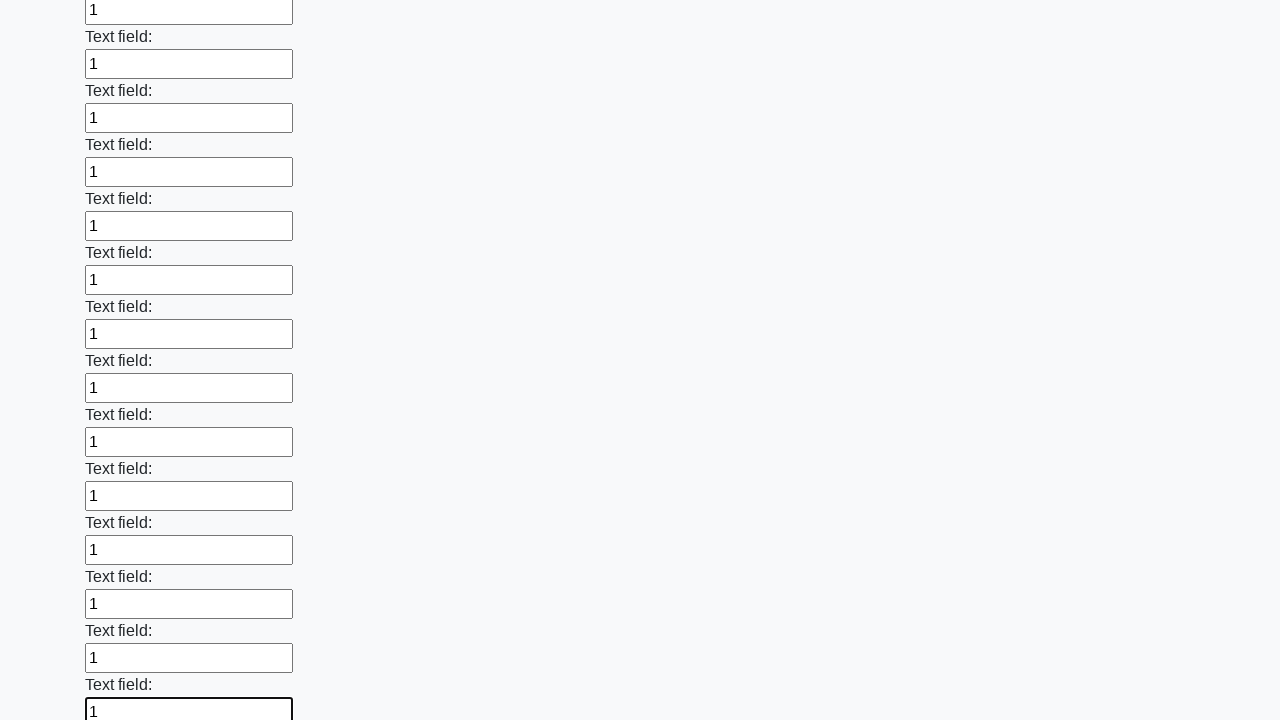

Filled a text input field with '1' on input[type="text"] >> nth=46
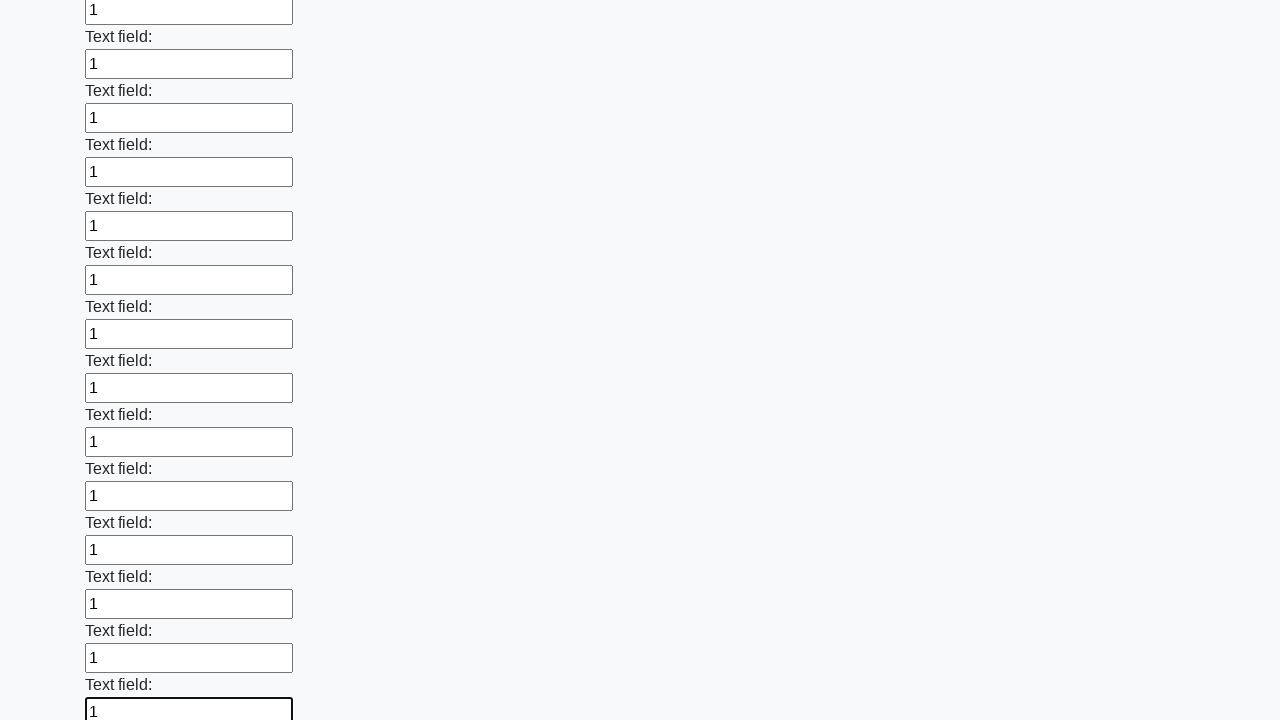

Filled a text input field with '1' on input[type="text"] >> nth=47
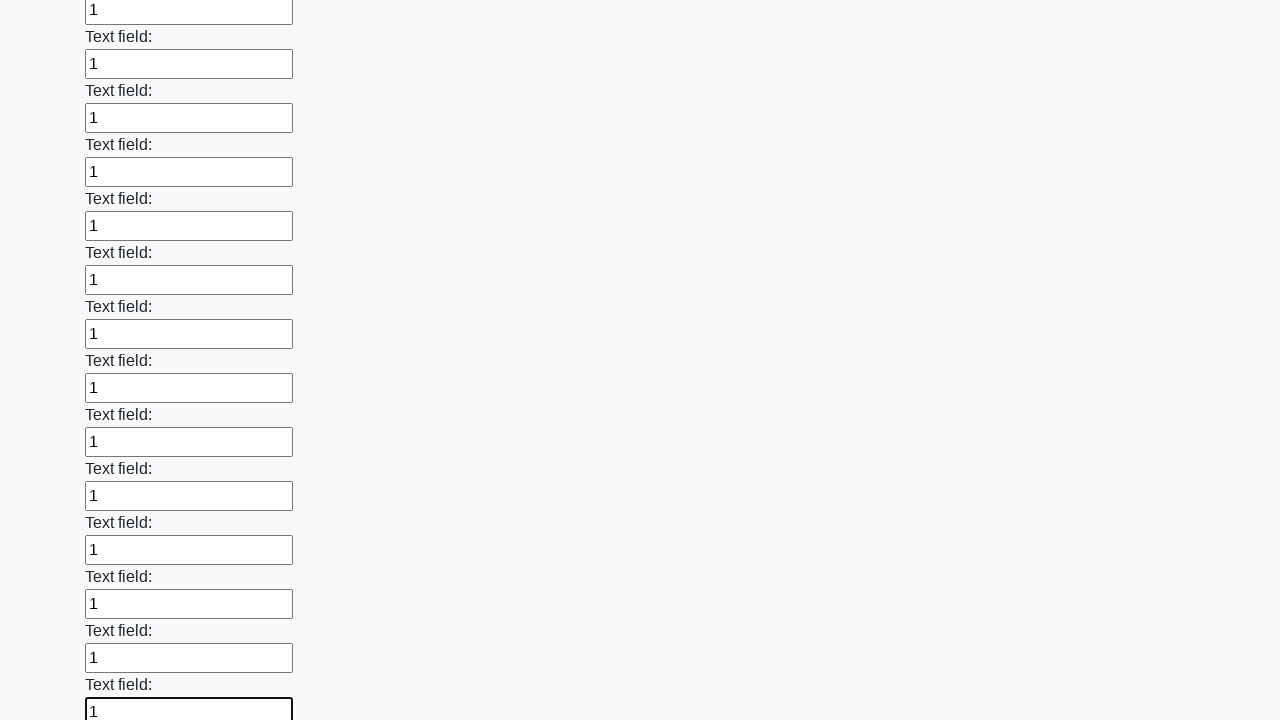

Filled a text input field with '1' on input[type="text"] >> nth=48
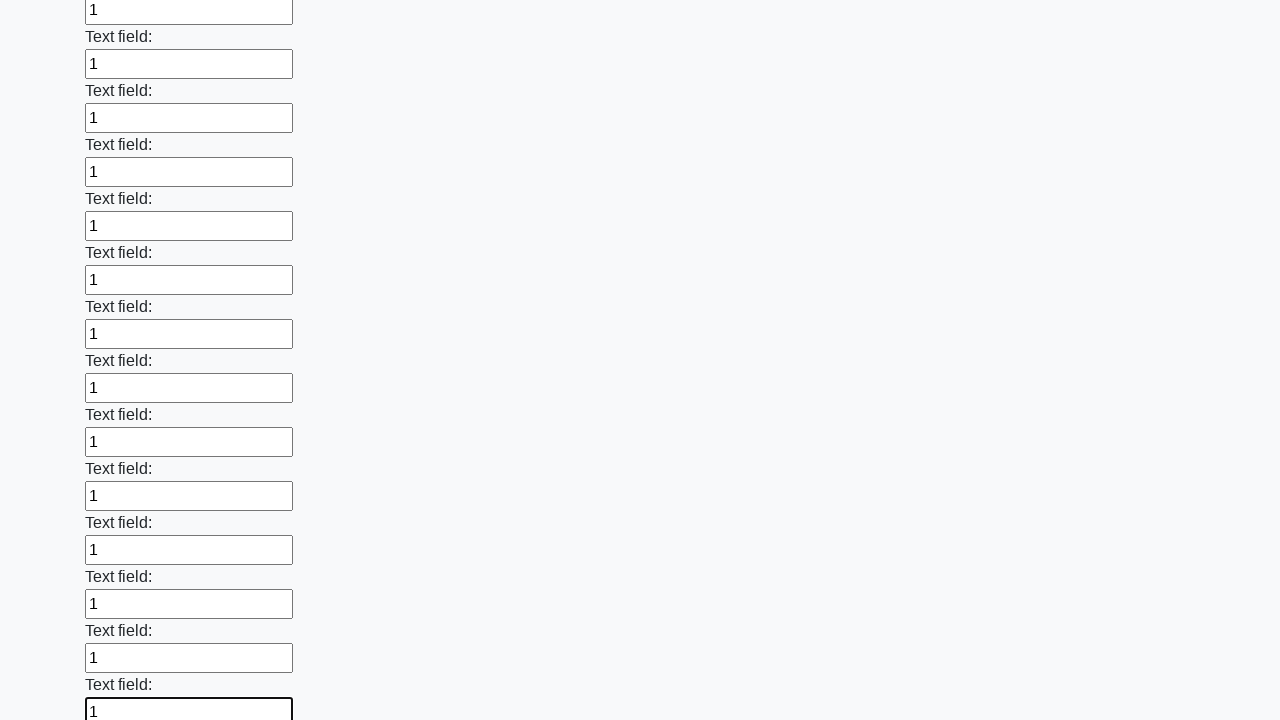

Filled a text input field with '1' on input[type="text"] >> nth=49
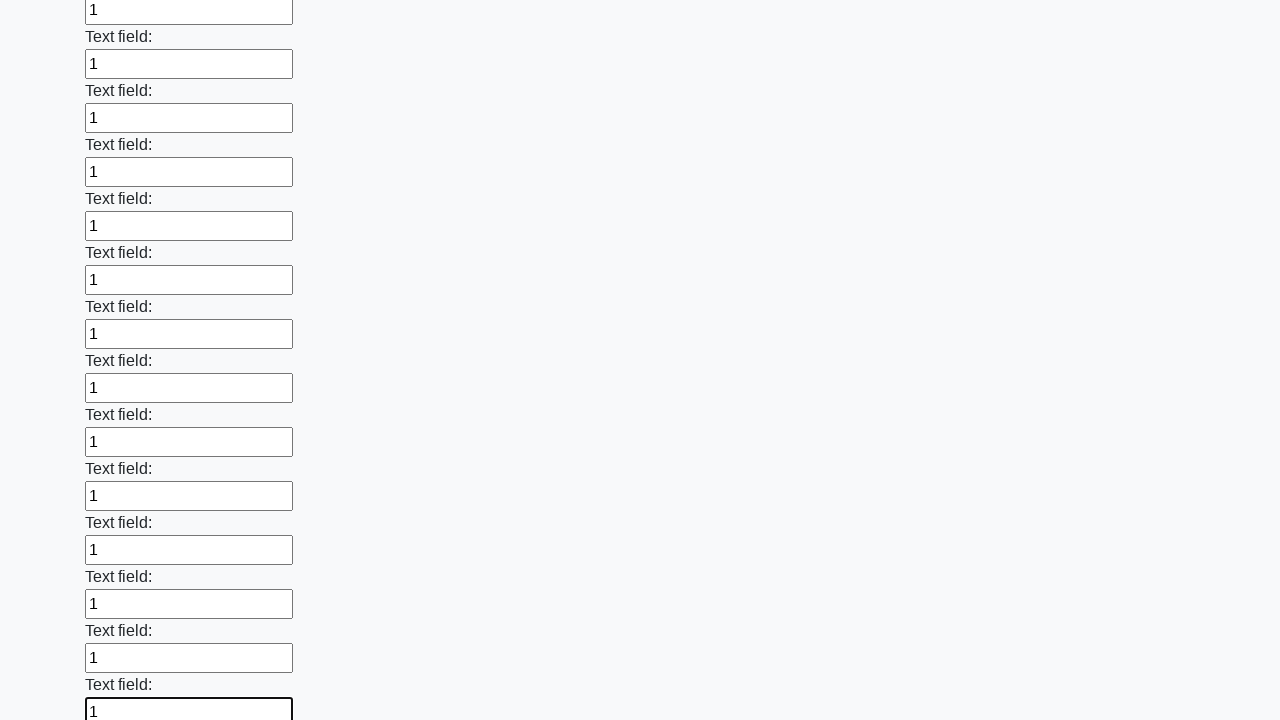

Filled a text input field with '1' on input[type="text"] >> nth=50
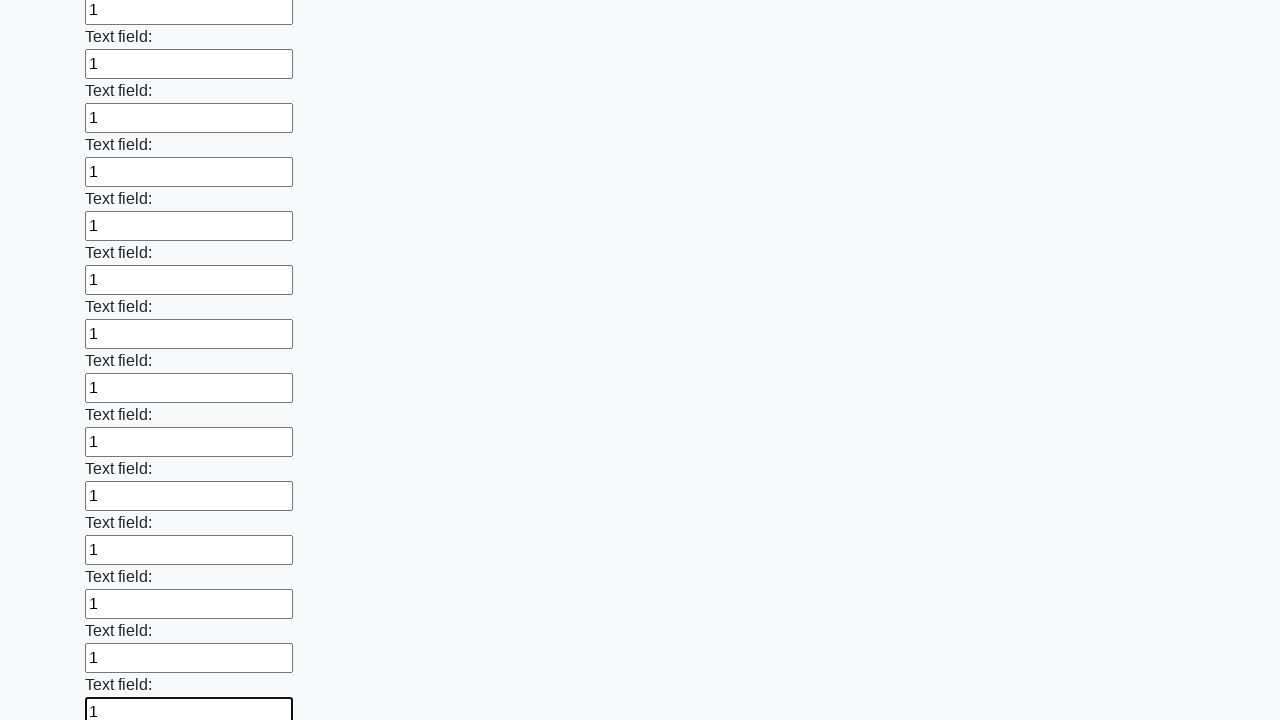

Filled a text input field with '1' on input[type="text"] >> nth=51
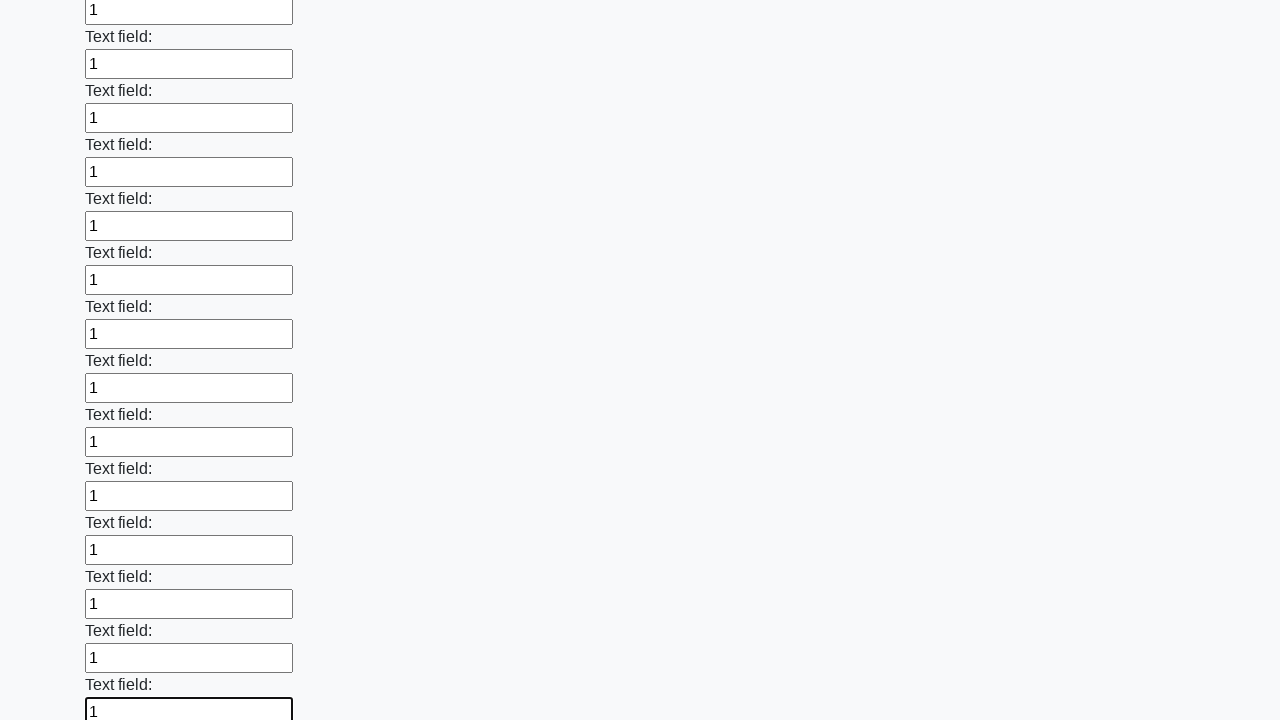

Filled a text input field with '1' on input[type="text"] >> nth=52
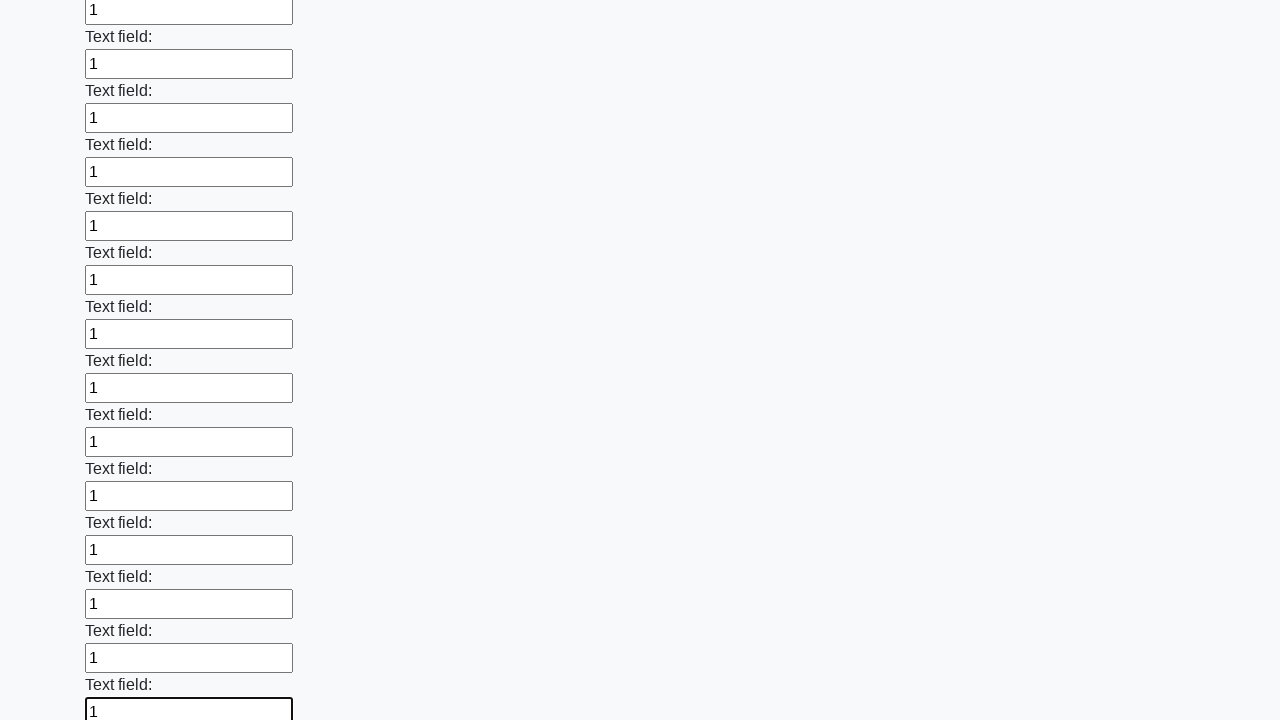

Filled a text input field with '1' on input[type="text"] >> nth=53
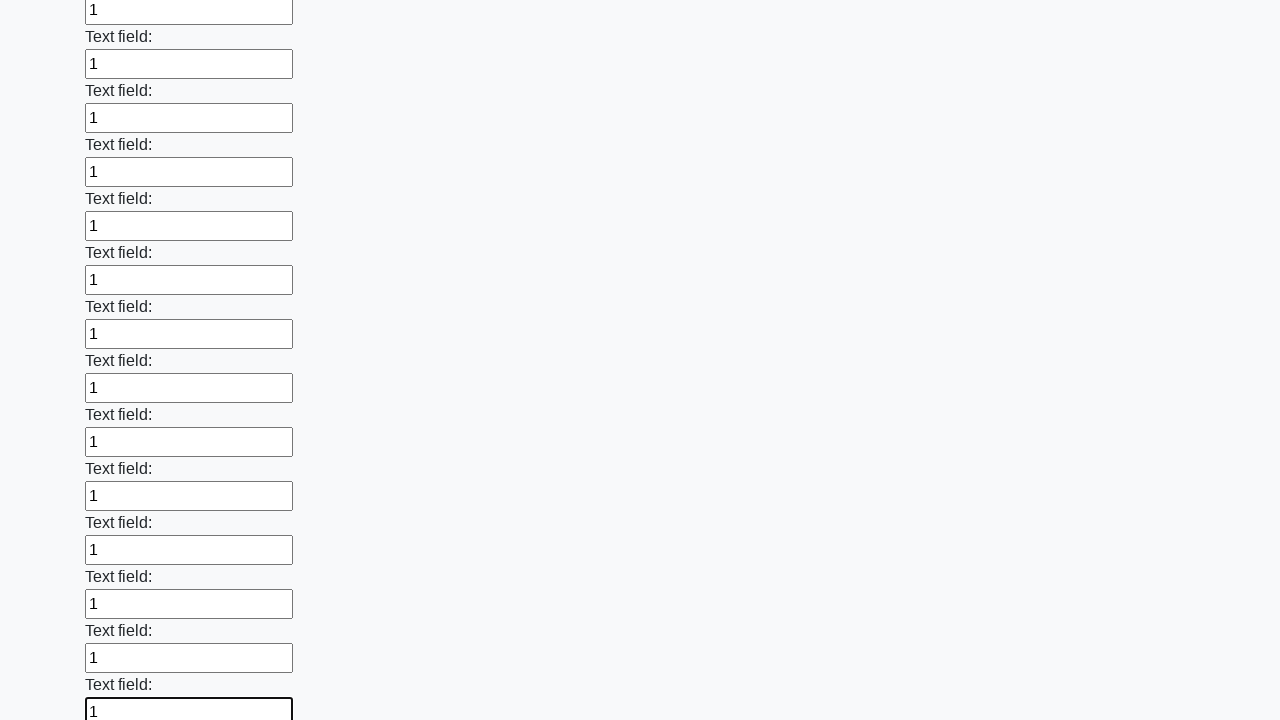

Filled a text input field with '1' on input[type="text"] >> nth=54
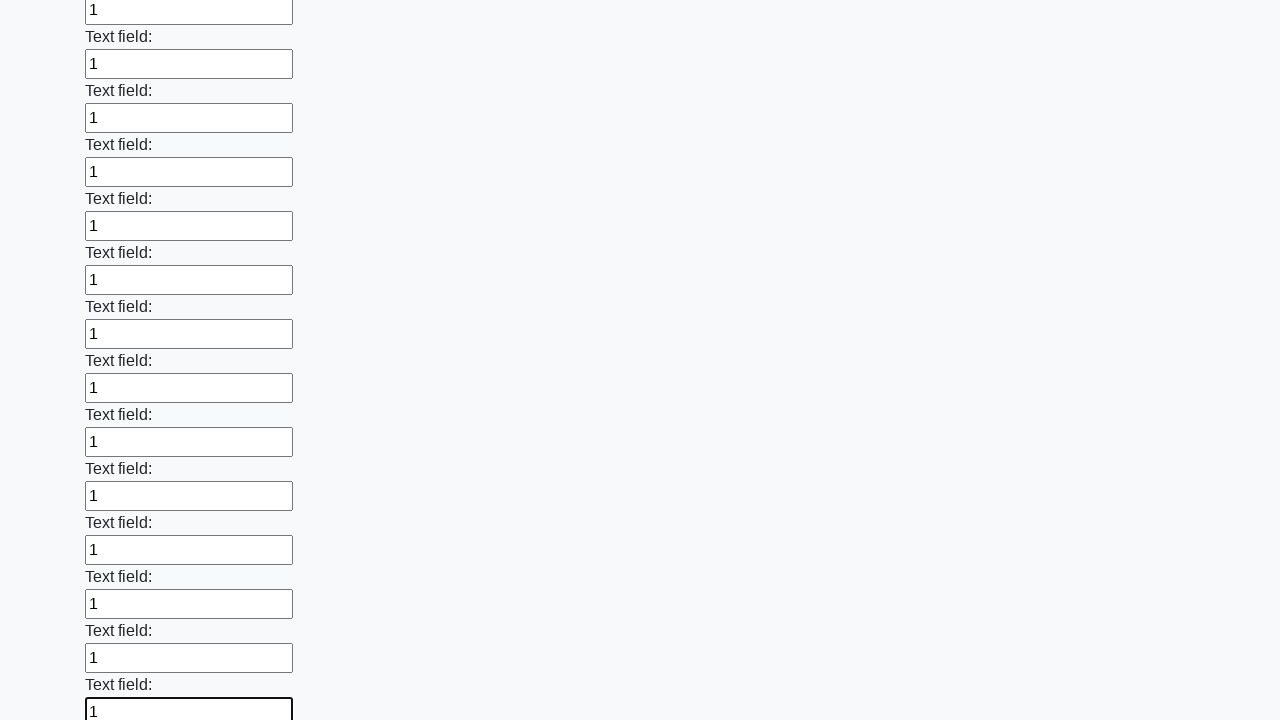

Filled a text input field with '1' on input[type="text"] >> nth=55
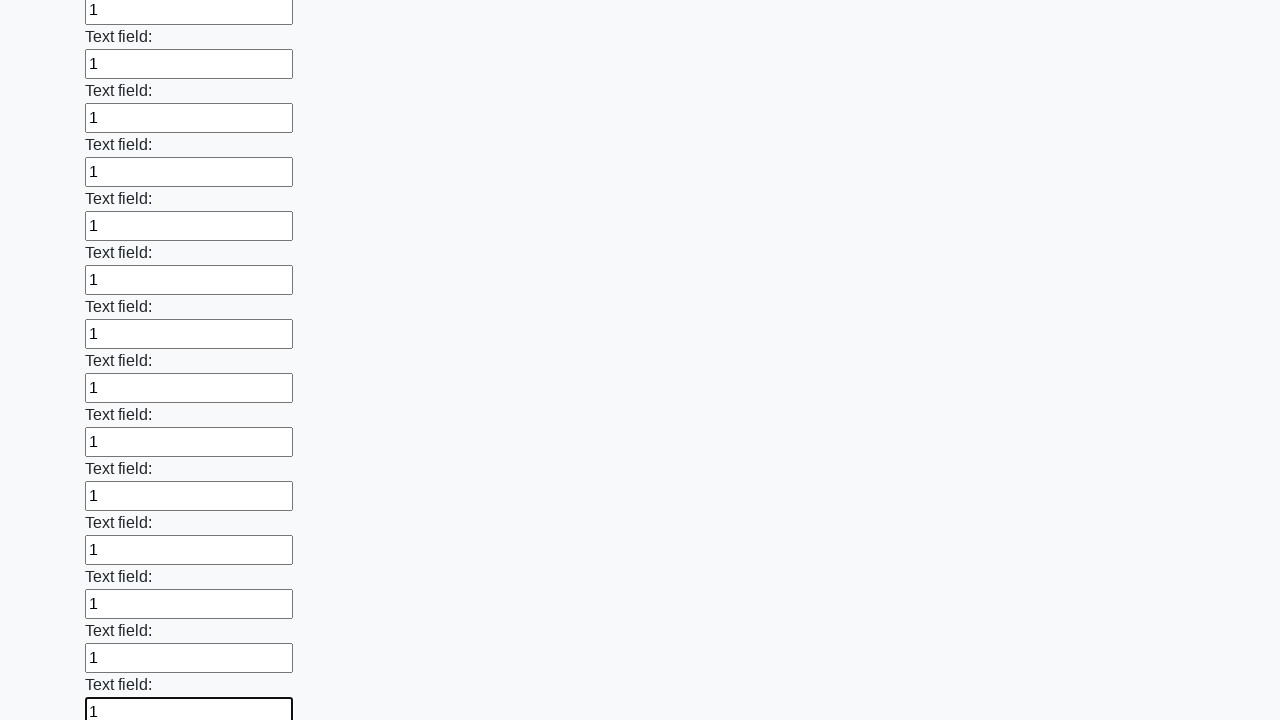

Filled a text input field with '1' on input[type="text"] >> nth=56
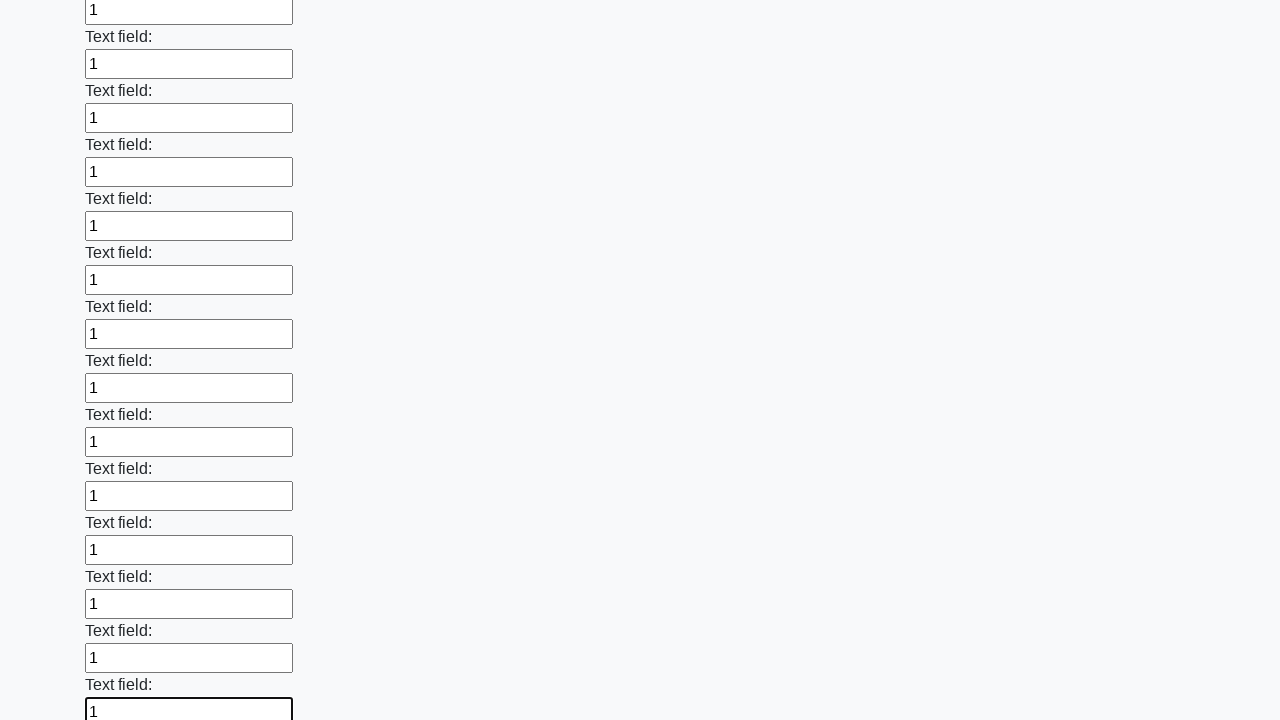

Filled a text input field with '1' on input[type="text"] >> nth=57
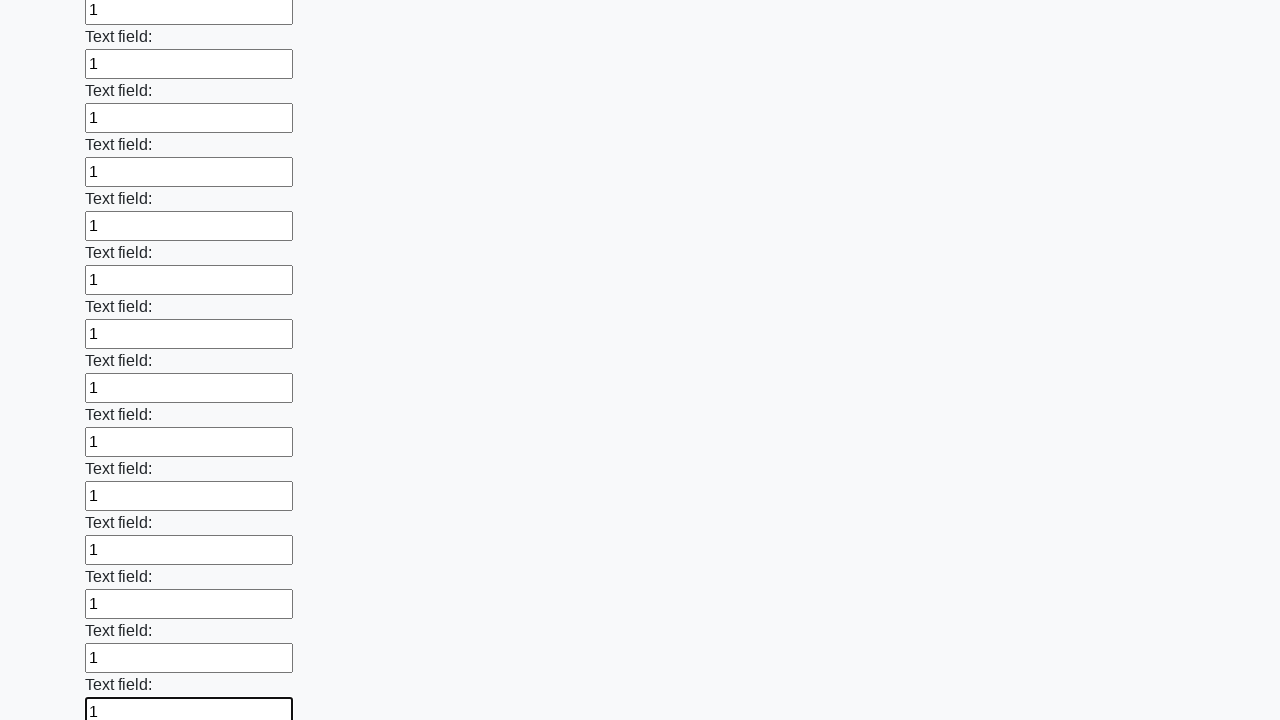

Filled a text input field with '1' on input[type="text"] >> nth=58
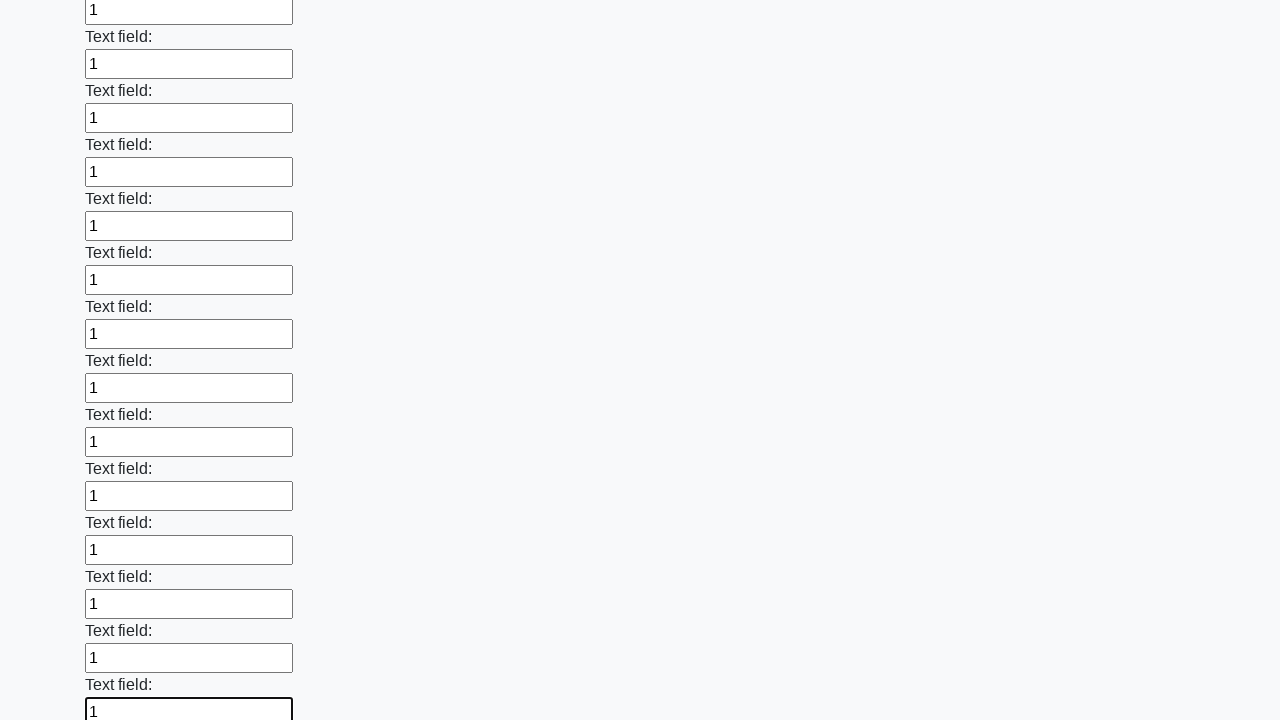

Filled a text input field with '1' on input[type="text"] >> nth=59
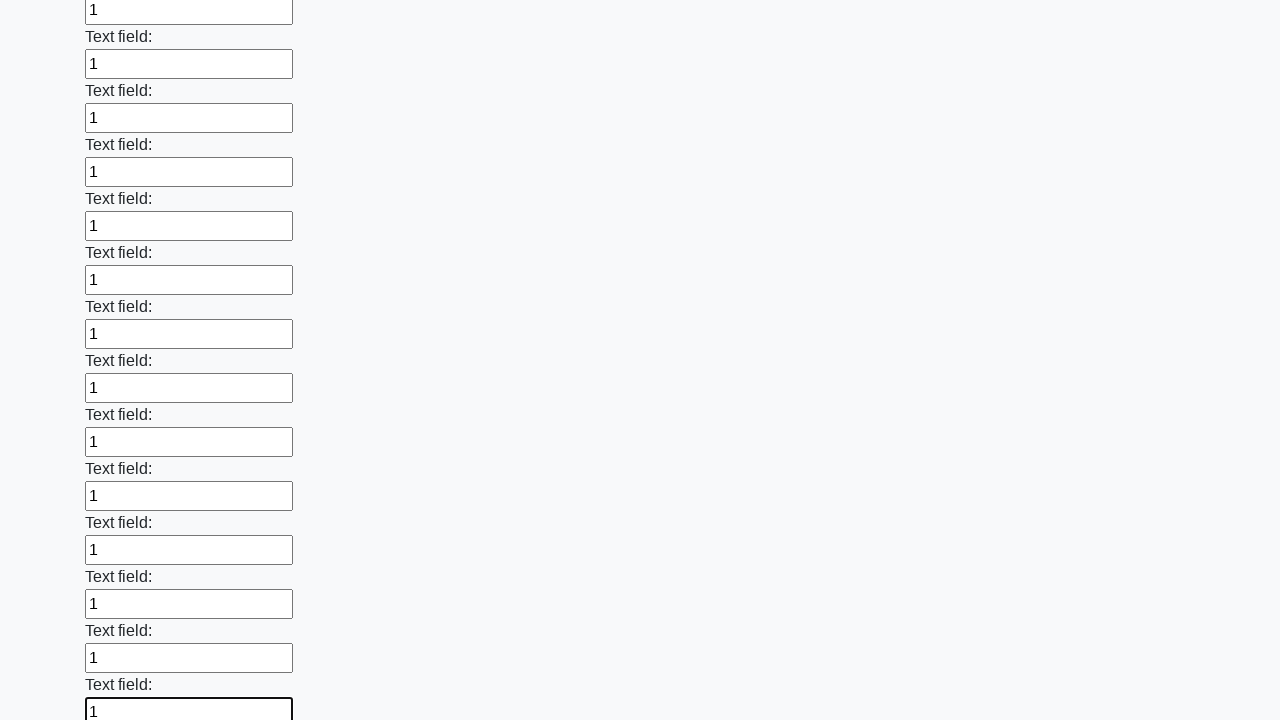

Filled a text input field with '1' on input[type="text"] >> nth=60
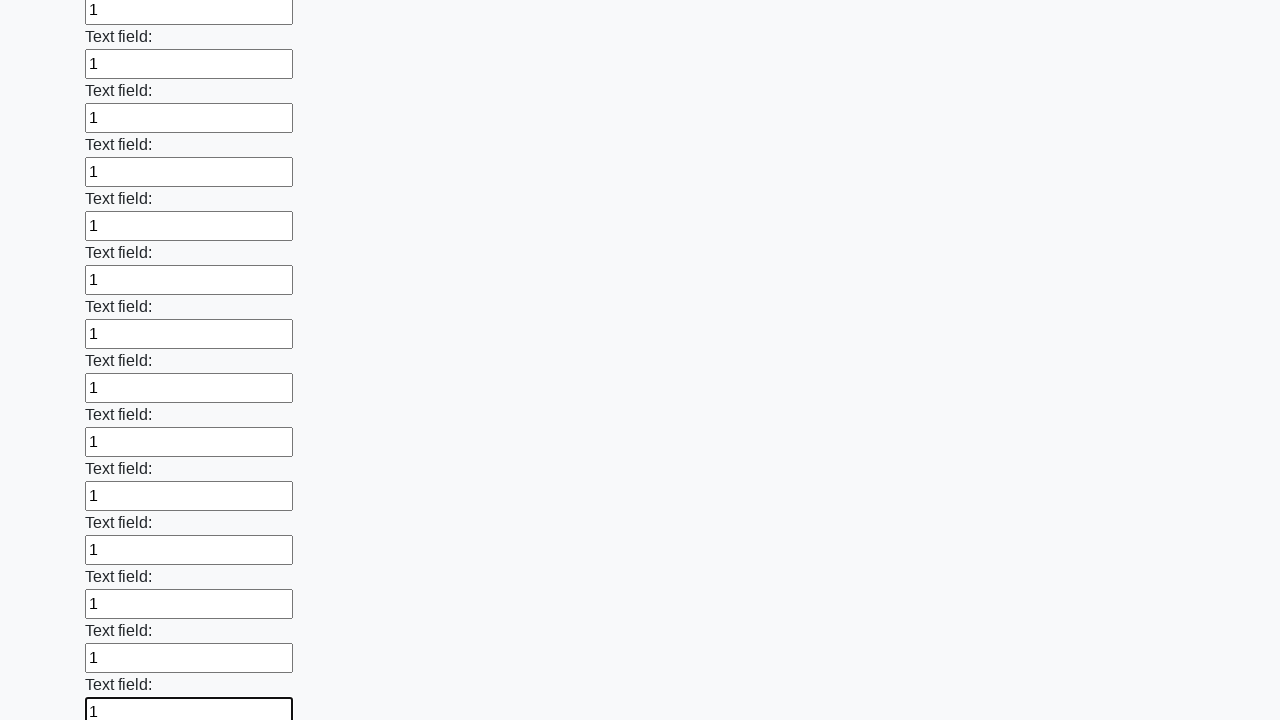

Filled a text input field with '1' on input[type="text"] >> nth=61
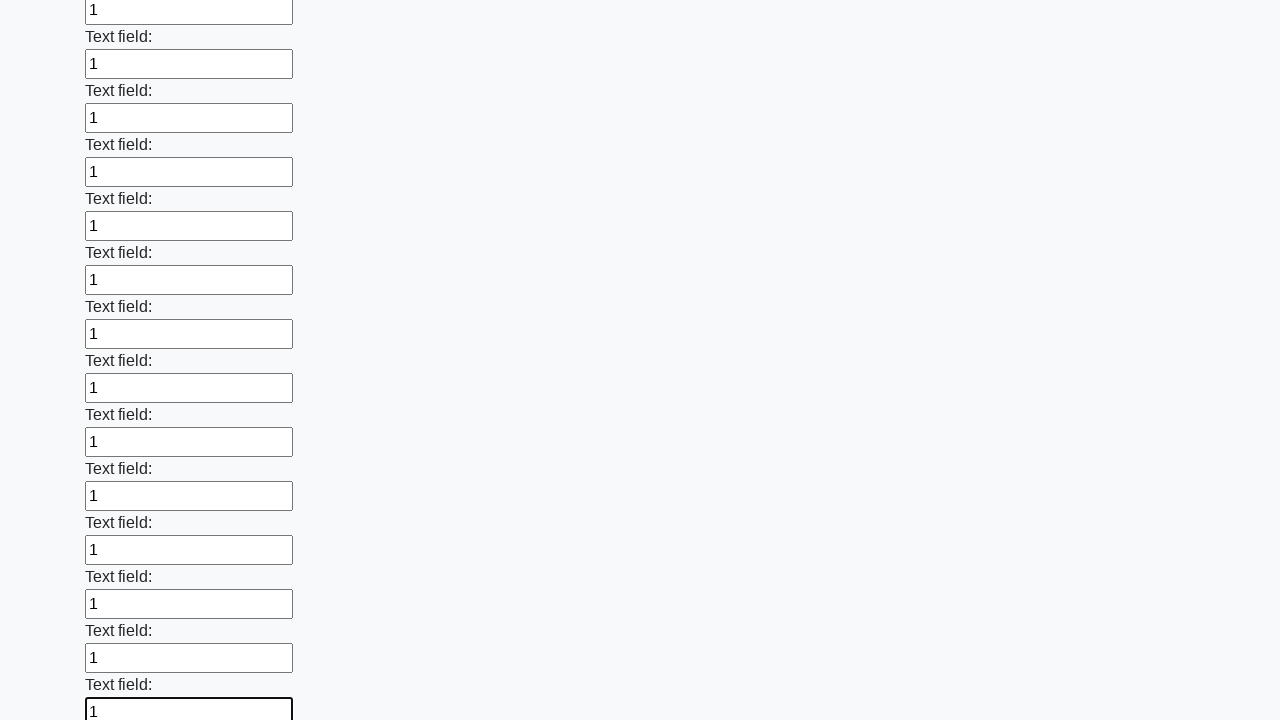

Filled a text input field with '1' on input[type="text"] >> nth=62
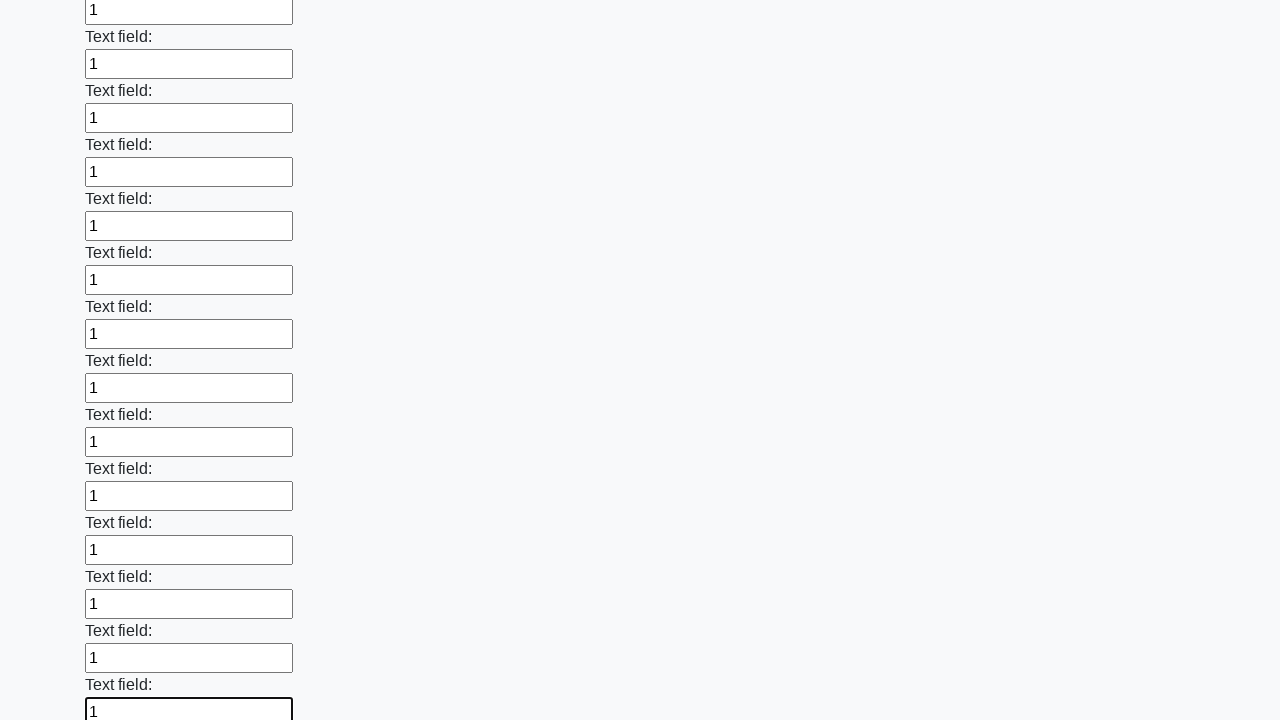

Filled a text input field with '1' on input[type="text"] >> nth=63
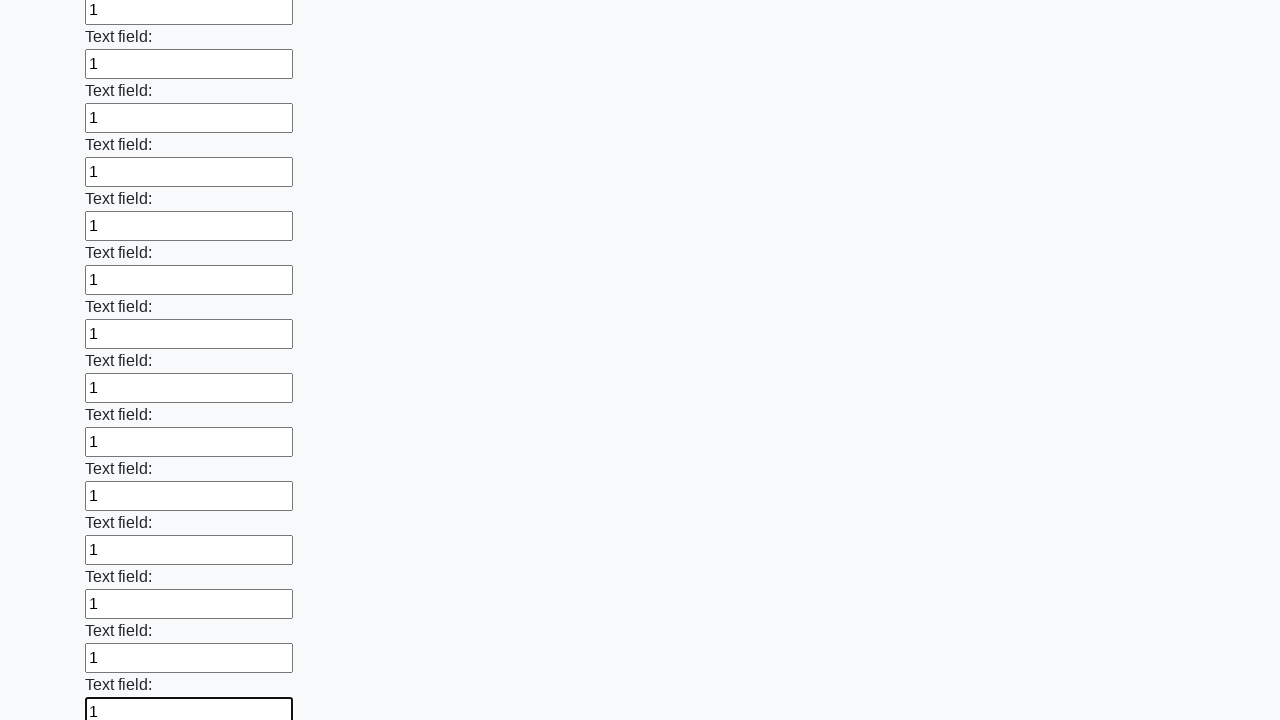

Filled a text input field with '1' on input[type="text"] >> nth=64
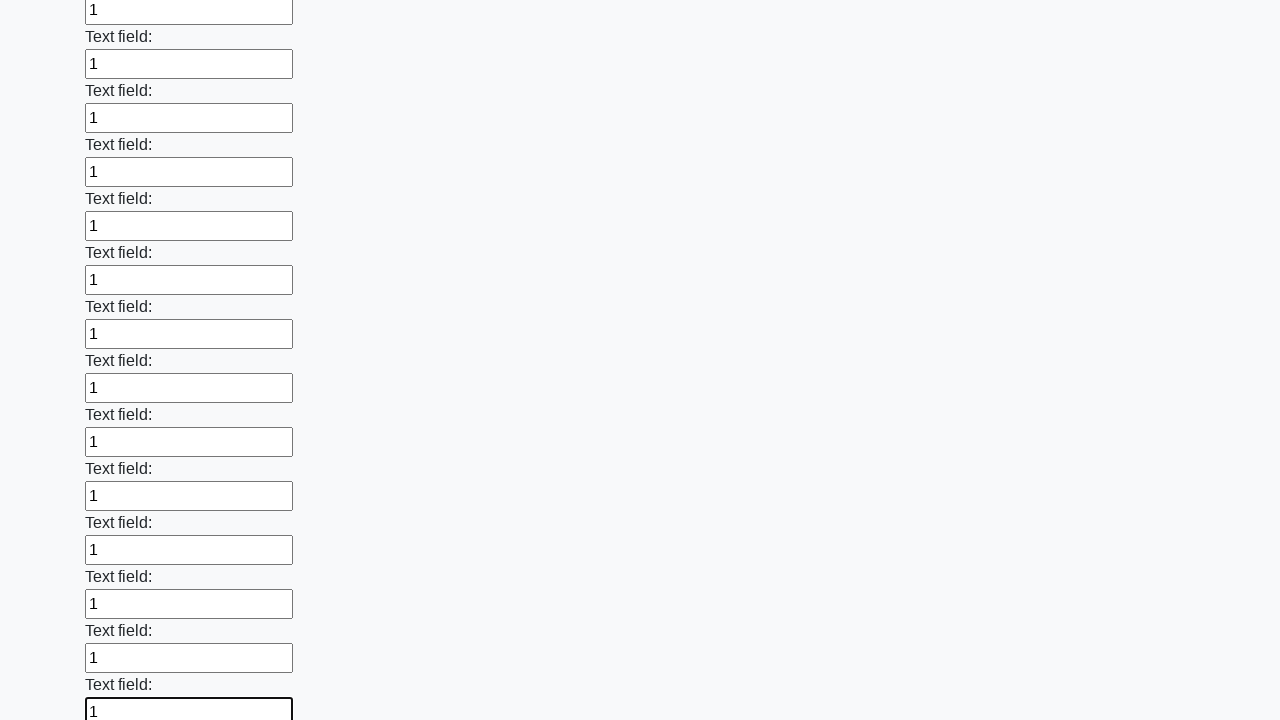

Filled a text input field with '1' on input[type="text"] >> nth=65
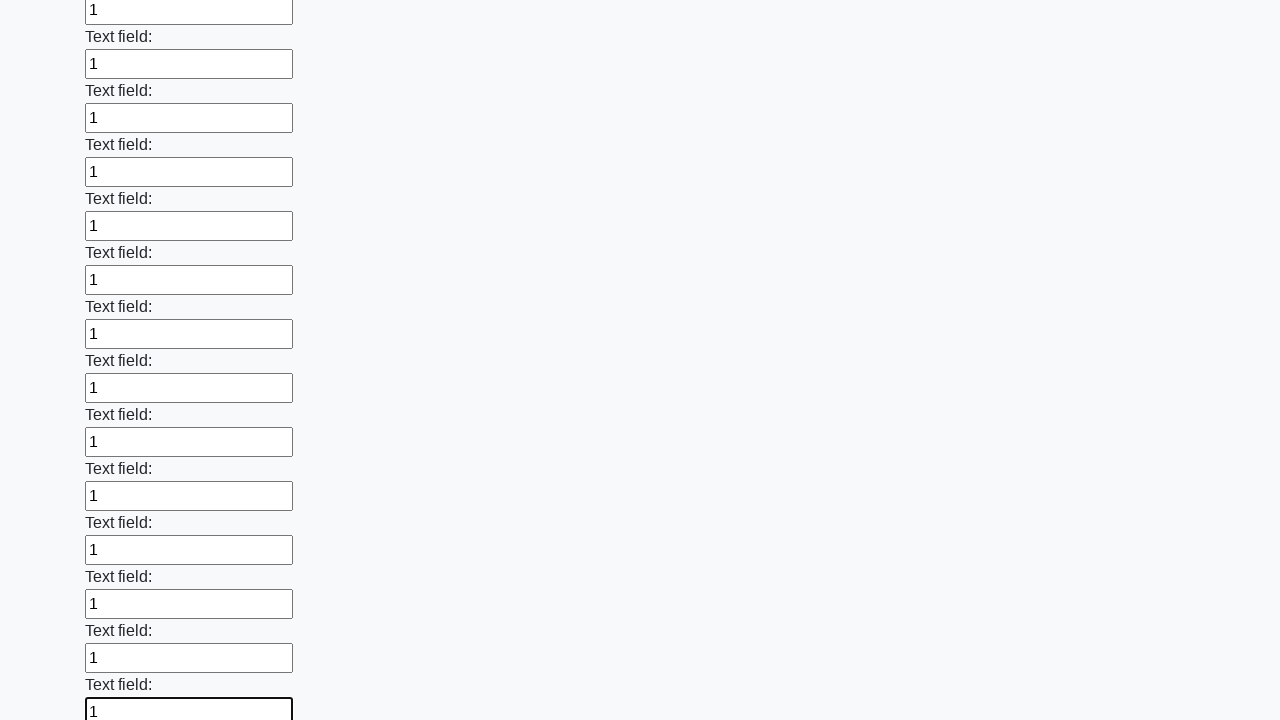

Filled a text input field with '1' on input[type="text"] >> nth=66
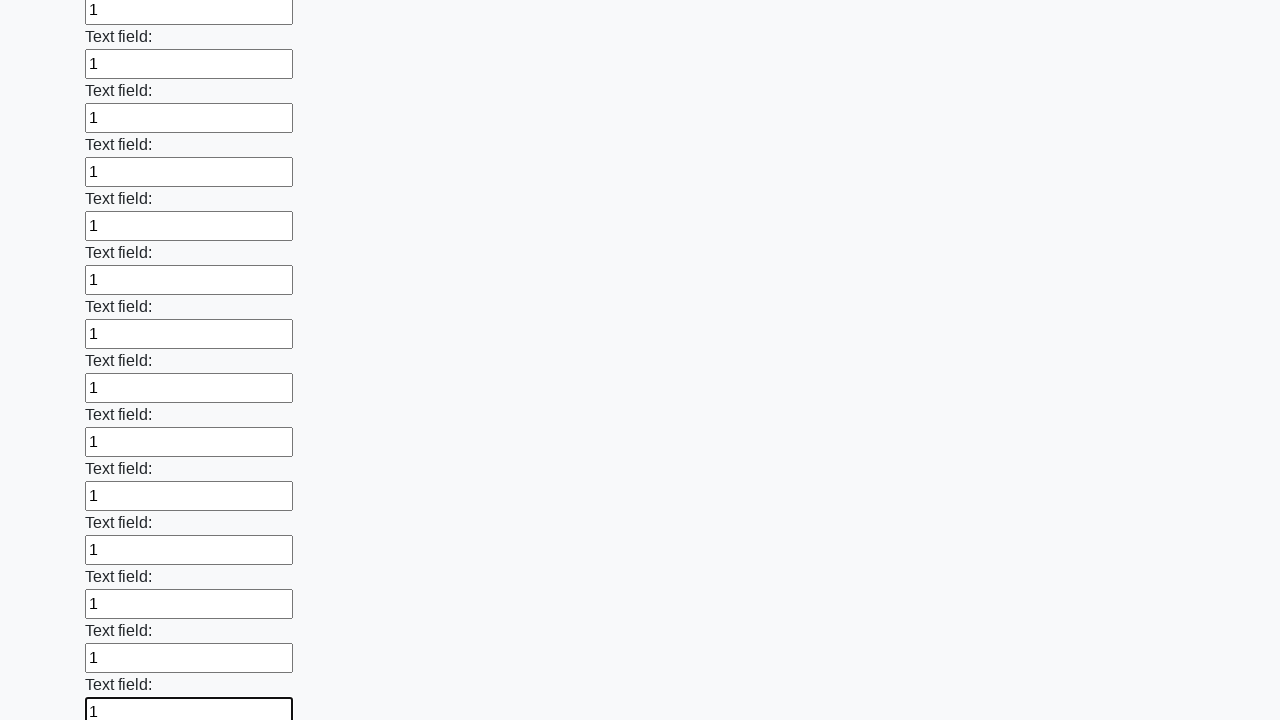

Filled a text input field with '1' on input[type="text"] >> nth=67
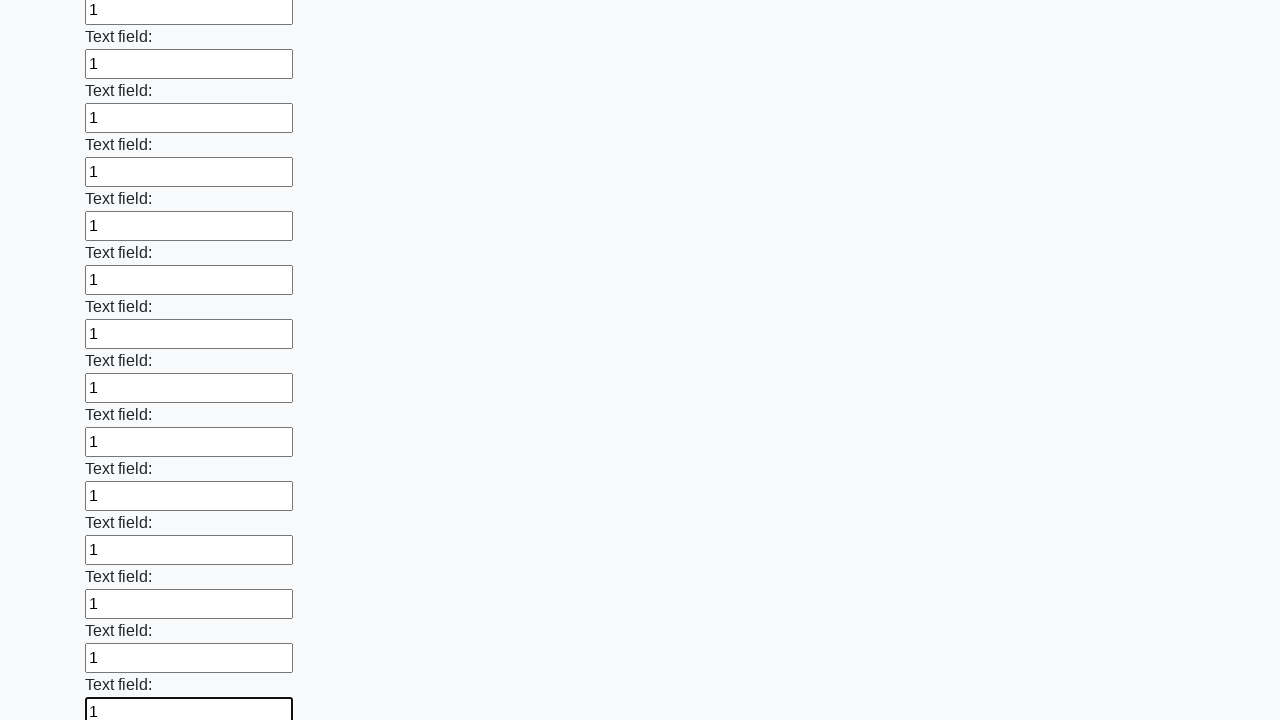

Filled a text input field with '1' on input[type="text"] >> nth=68
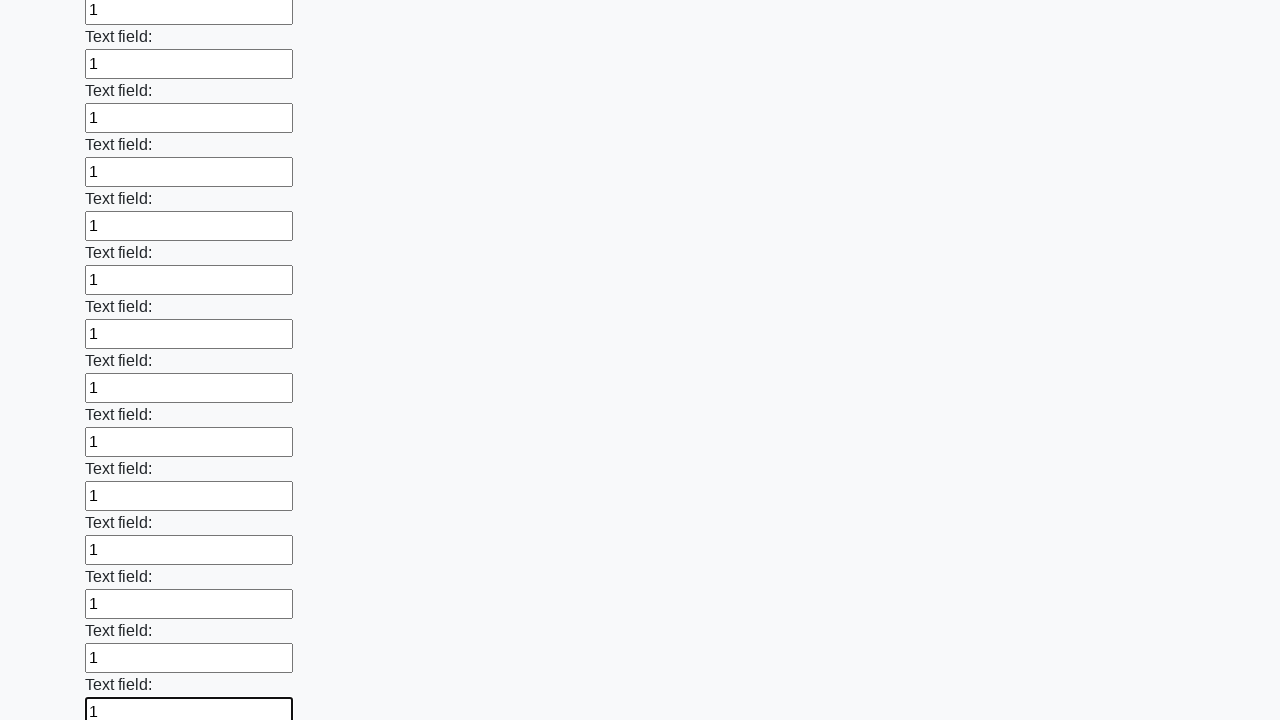

Filled a text input field with '1' on input[type="text"] >> nth=69
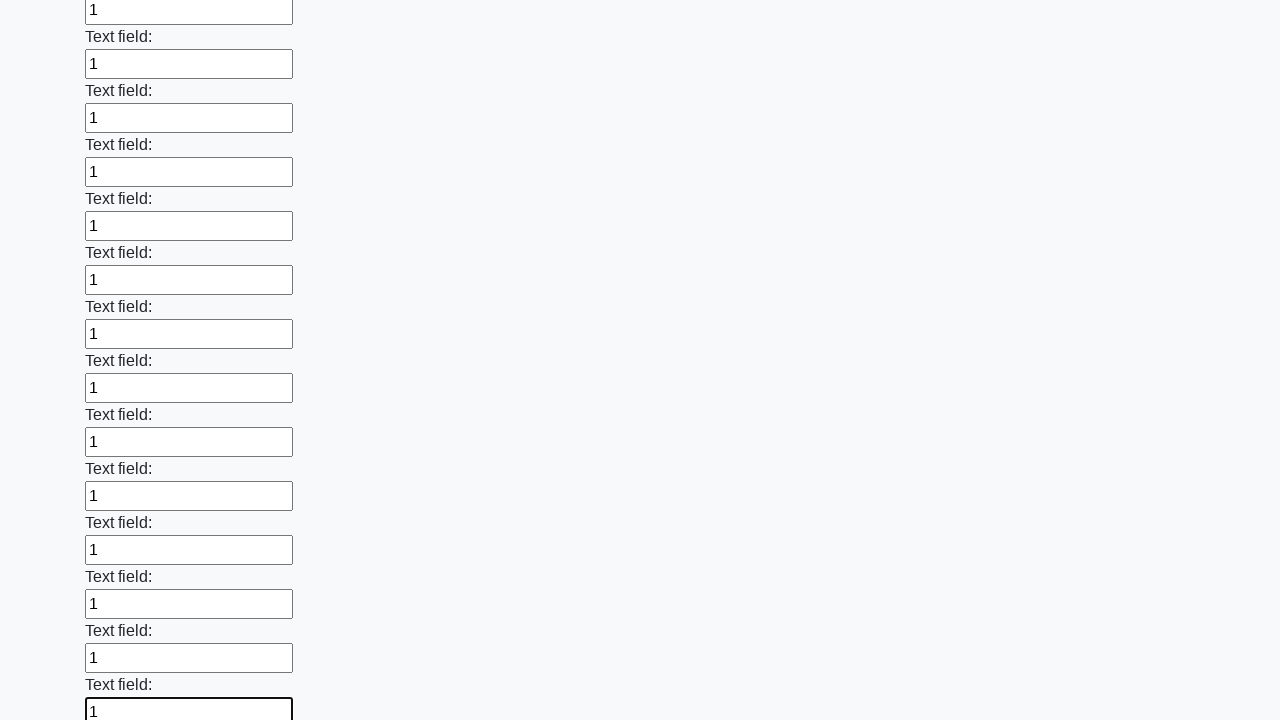

Filled a text input field with '1' on input[type="text"] >> nth=70
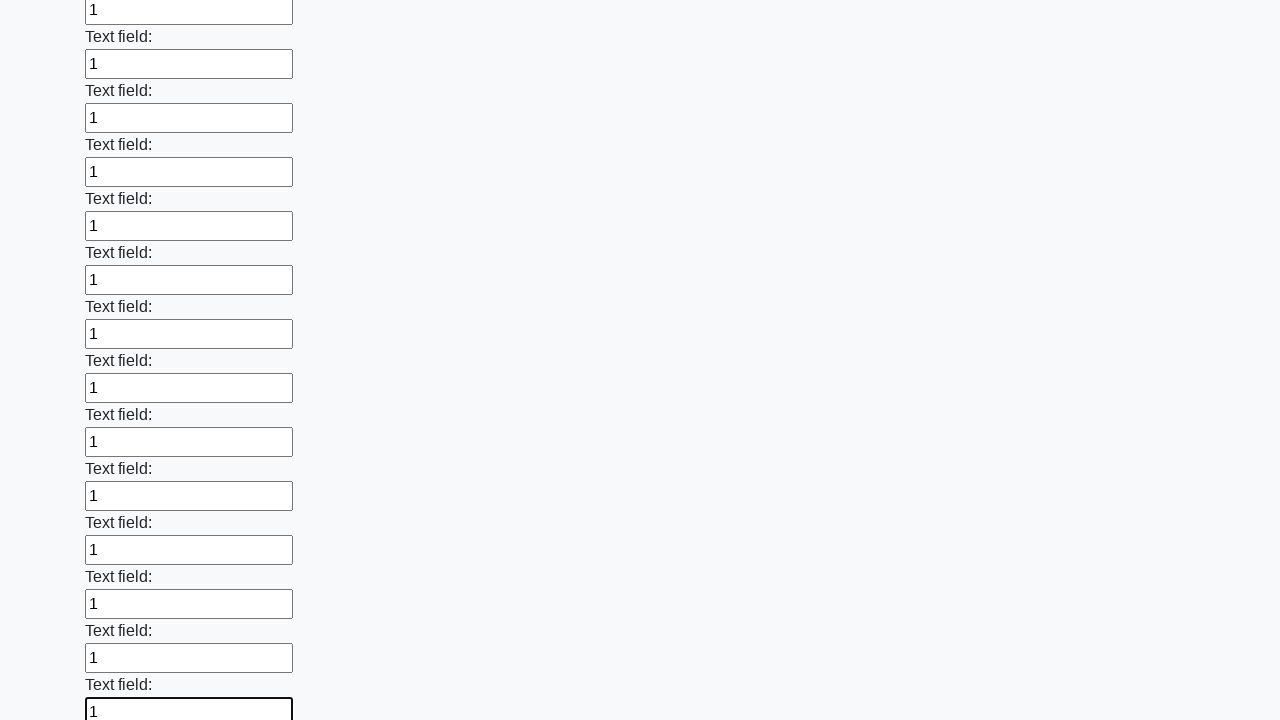

Filled a text input field with '1' on input[type="text"] >> nth=71
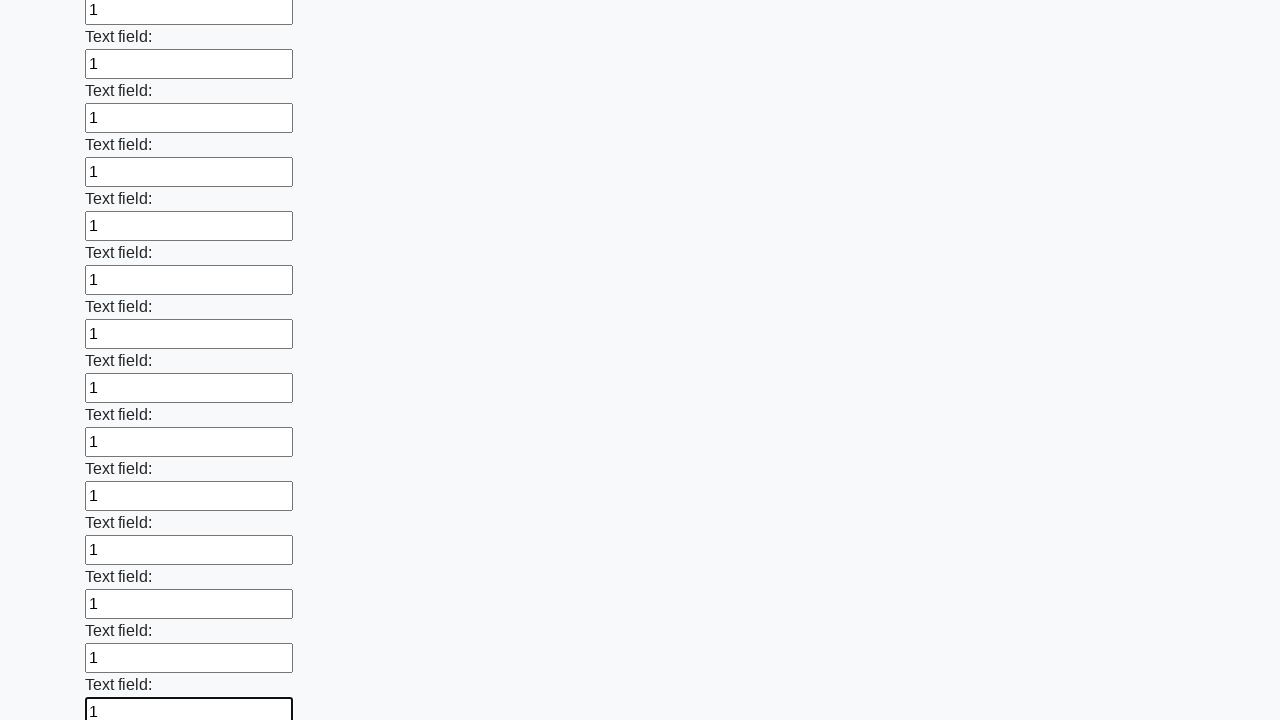

Filled a text input field with '1' on input[type="text"] >> nth=72
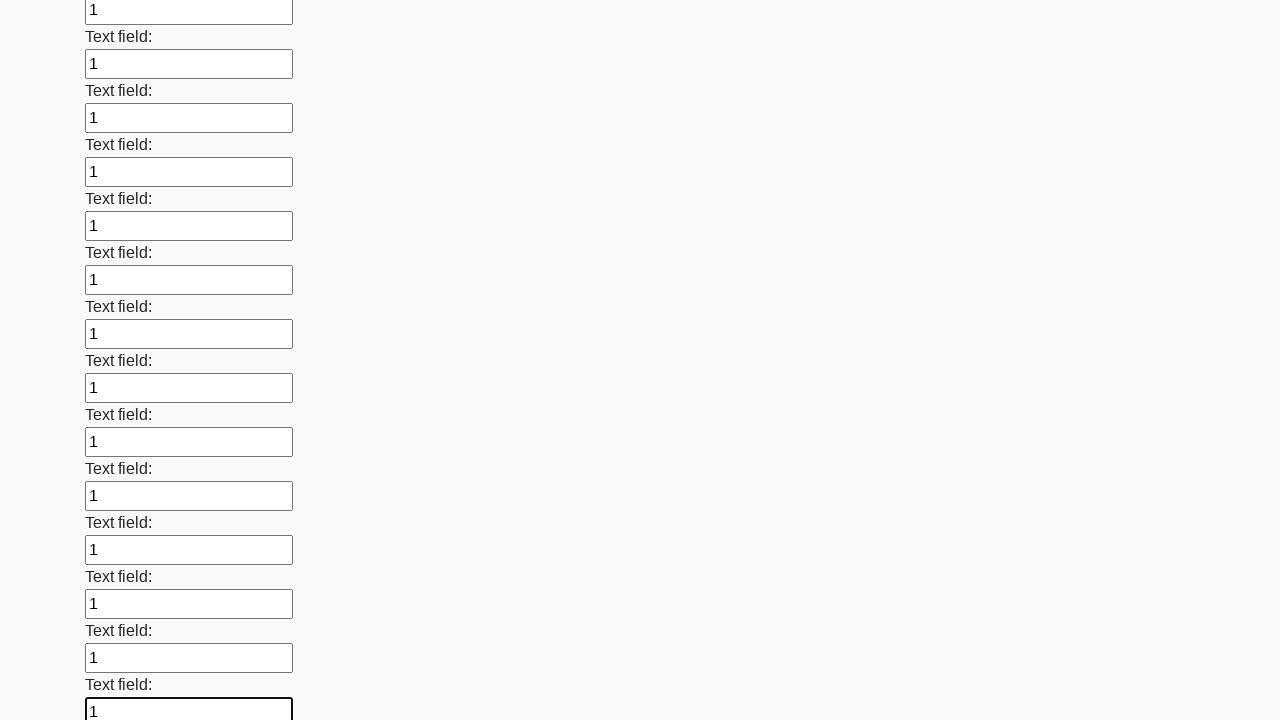

Filled a text input field with '1' on input[type="text"] >> nth=73
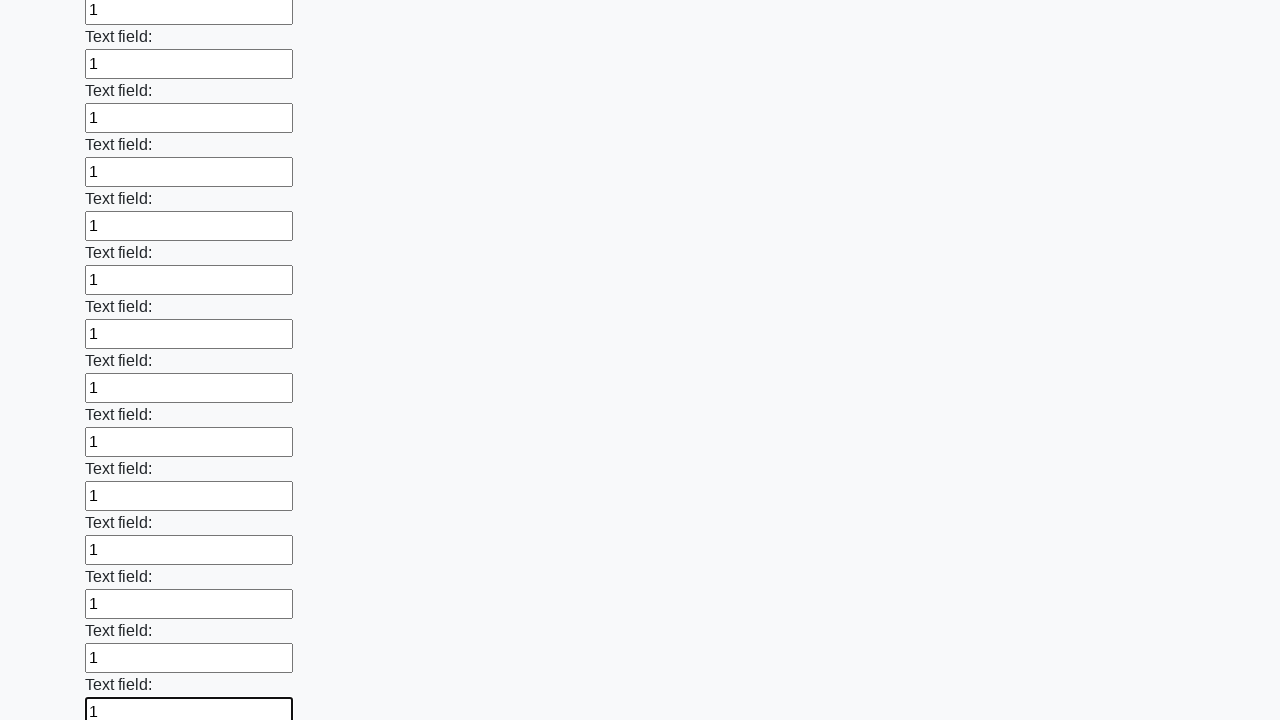

Filled a text input field with '1' on input[type="text"] >> nth=74
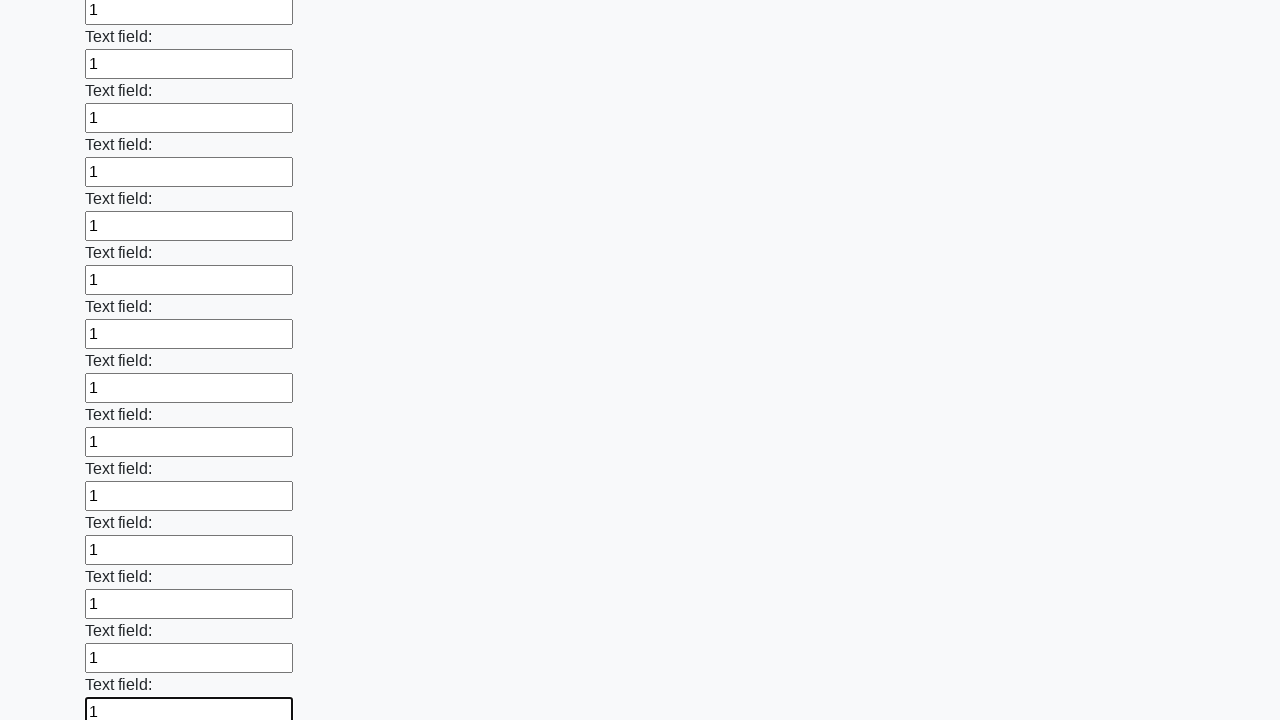

Filled a text input field with '1' on input[type="text"] >> nth=75
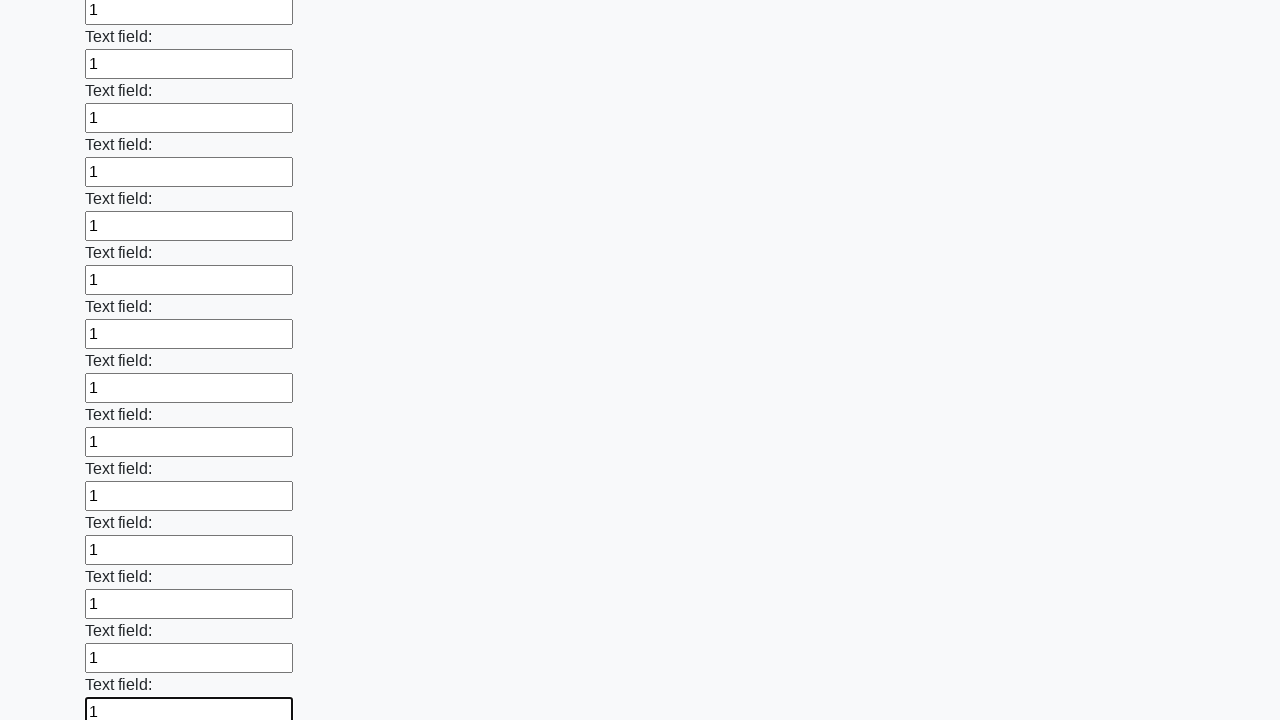

Filled a text input field with '1' on input[type="text"] >> nth=76
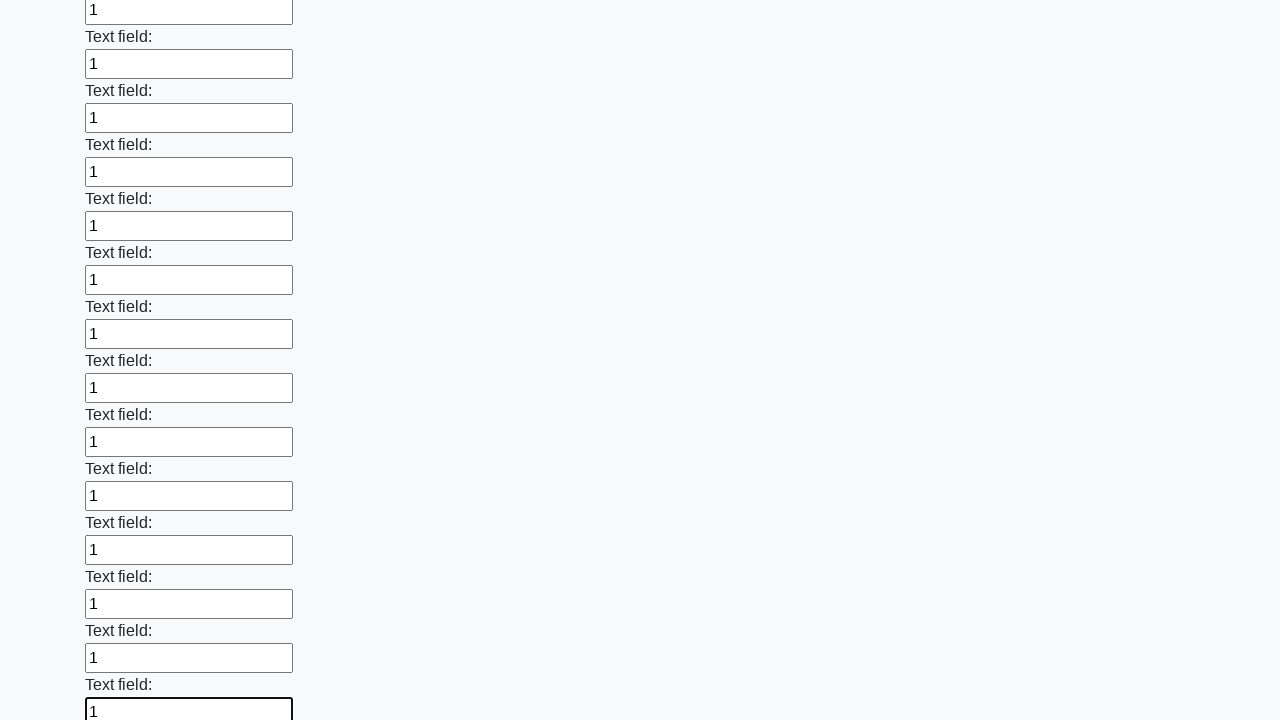

Filled a text input field with '1' on input[type="text"] >> nth=77
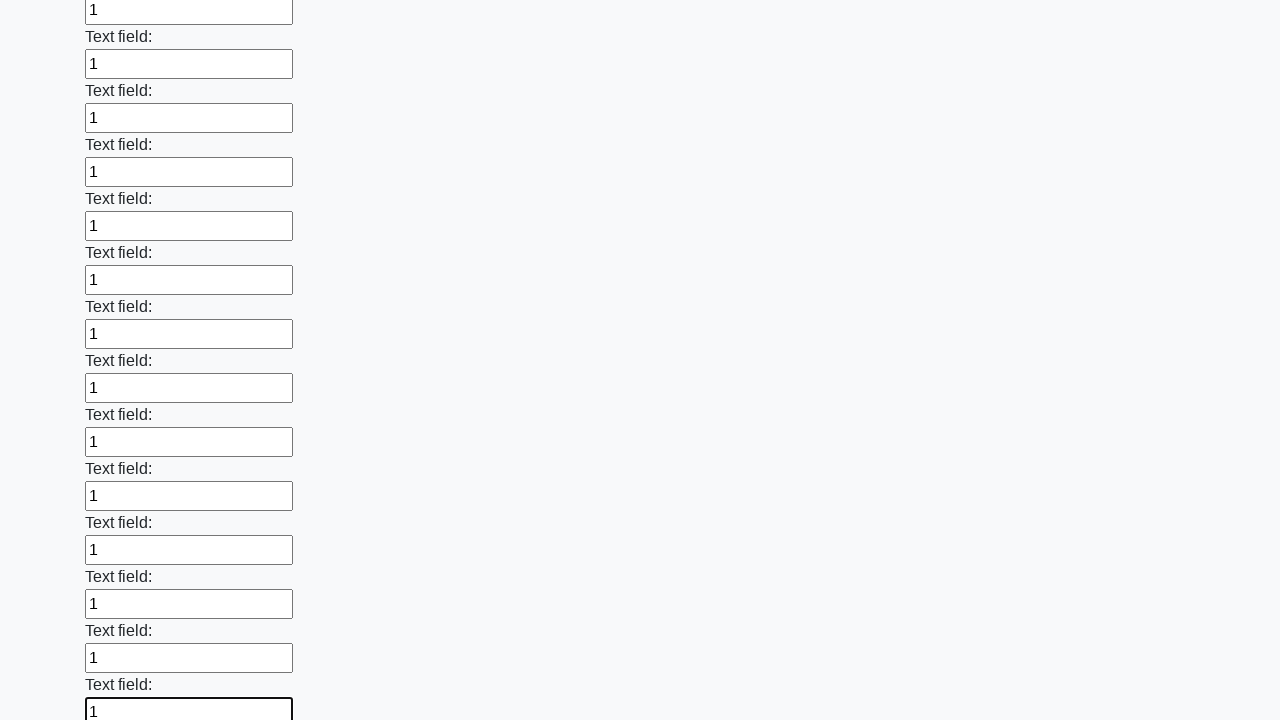

Filled a text input field with '1' on input[type="text"] >> nth=78
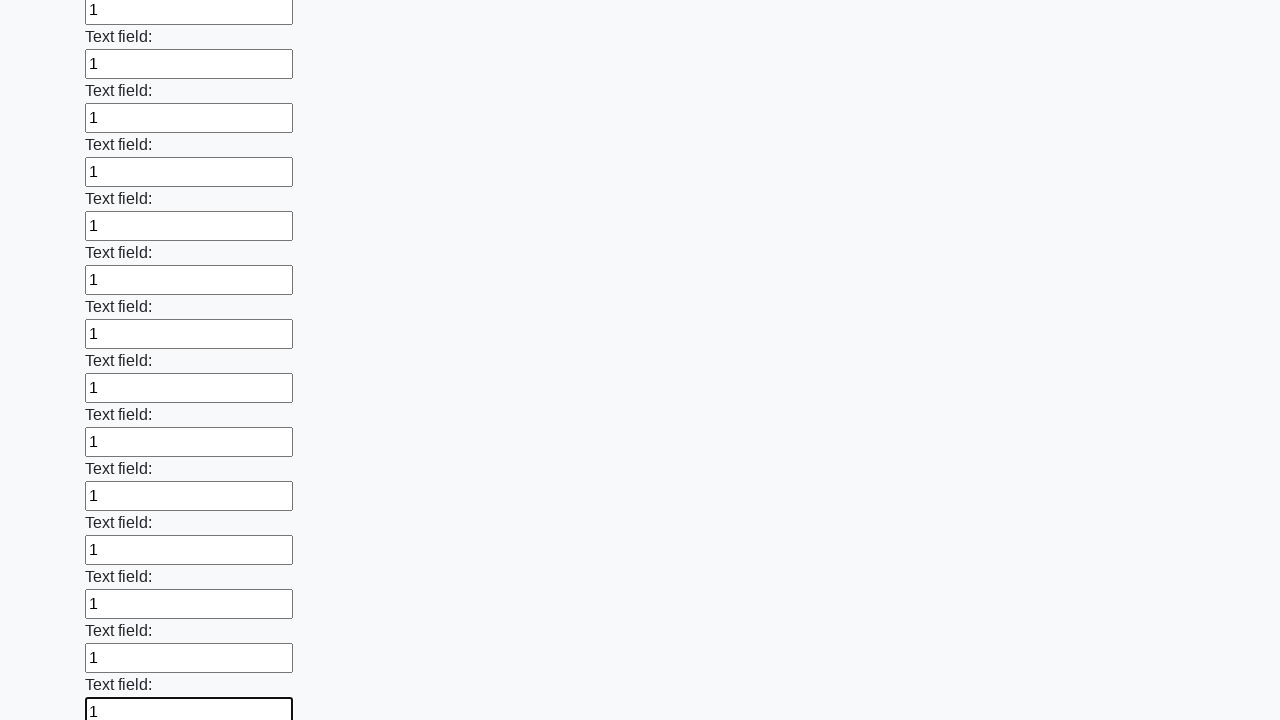

Filled a text input field with '1' on input[type="text"] >> nth=79
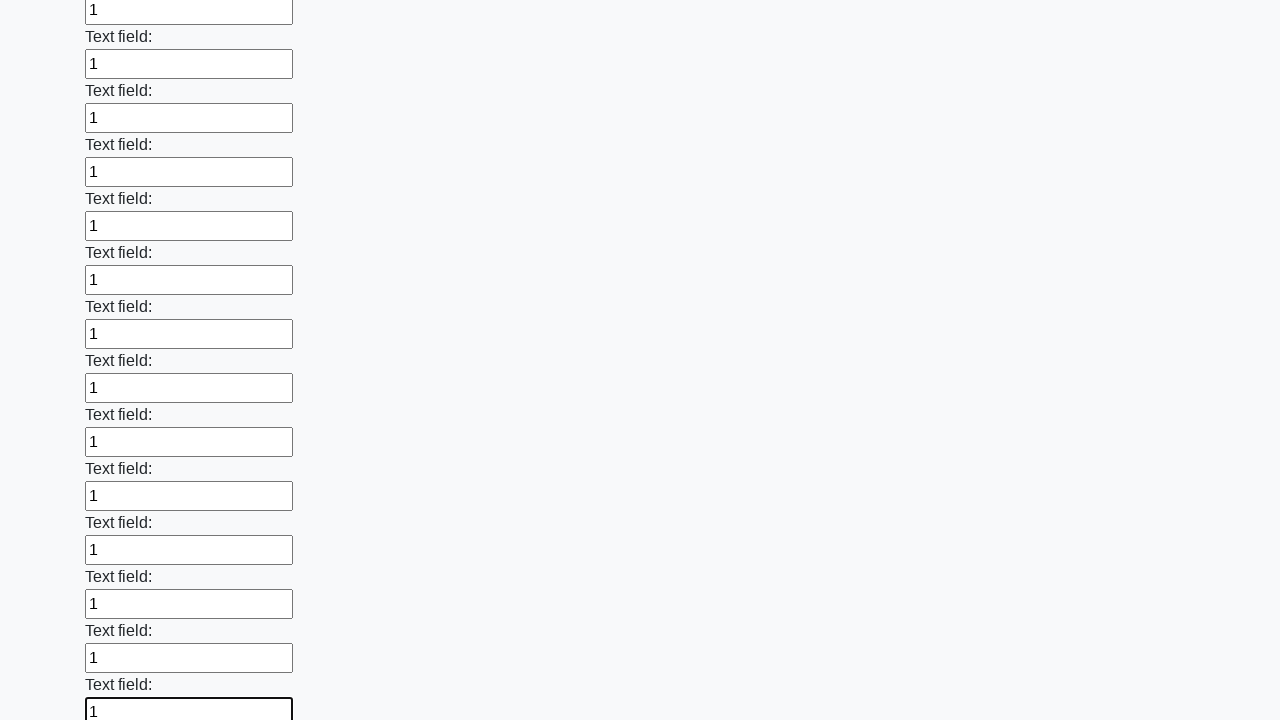

Filled a text input field with '1' on input[type="text"] >> nth=80
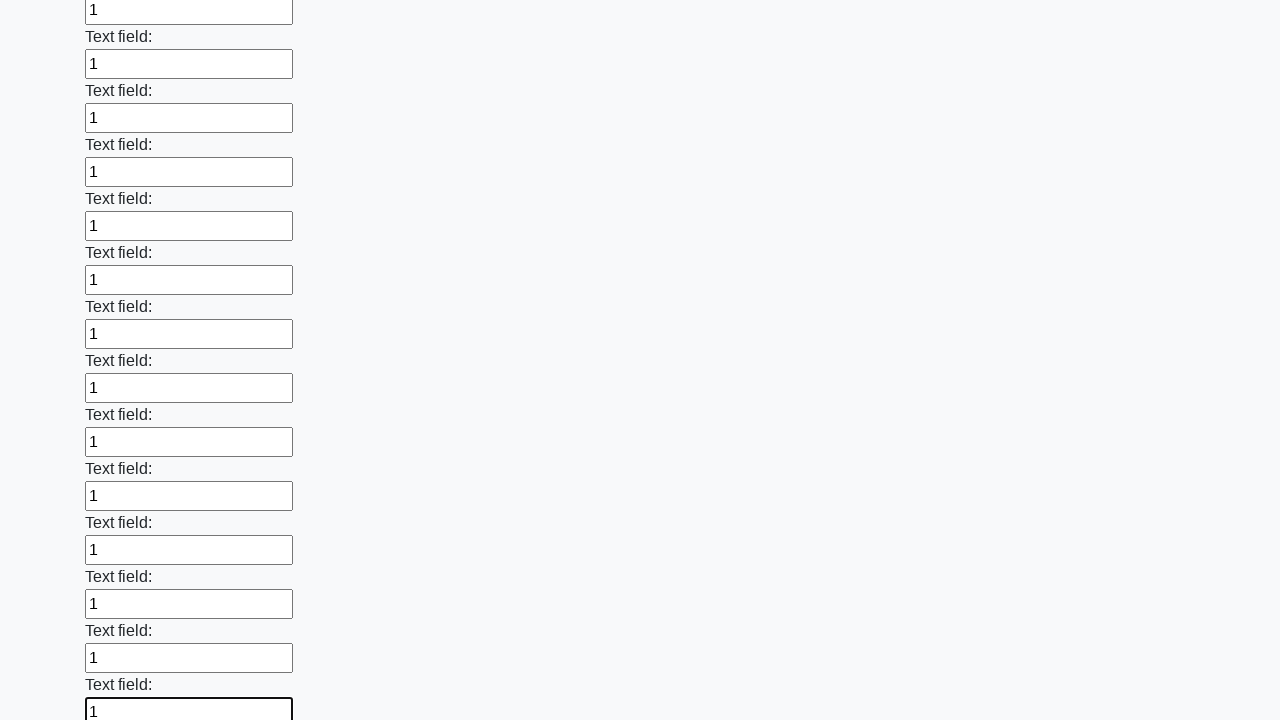

Filled a text input field with '1' on input[type="text"] >> nth=81
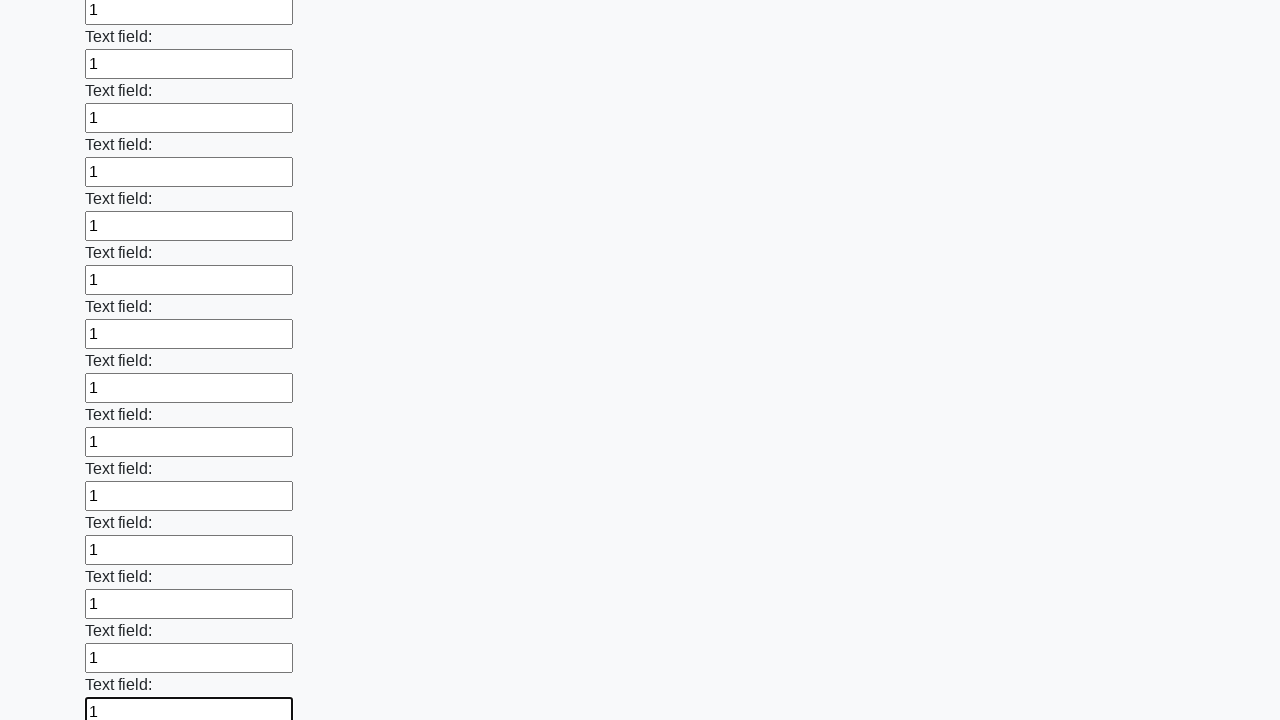

Filled a text input field with '1' on input[type="text"] >> nth=82
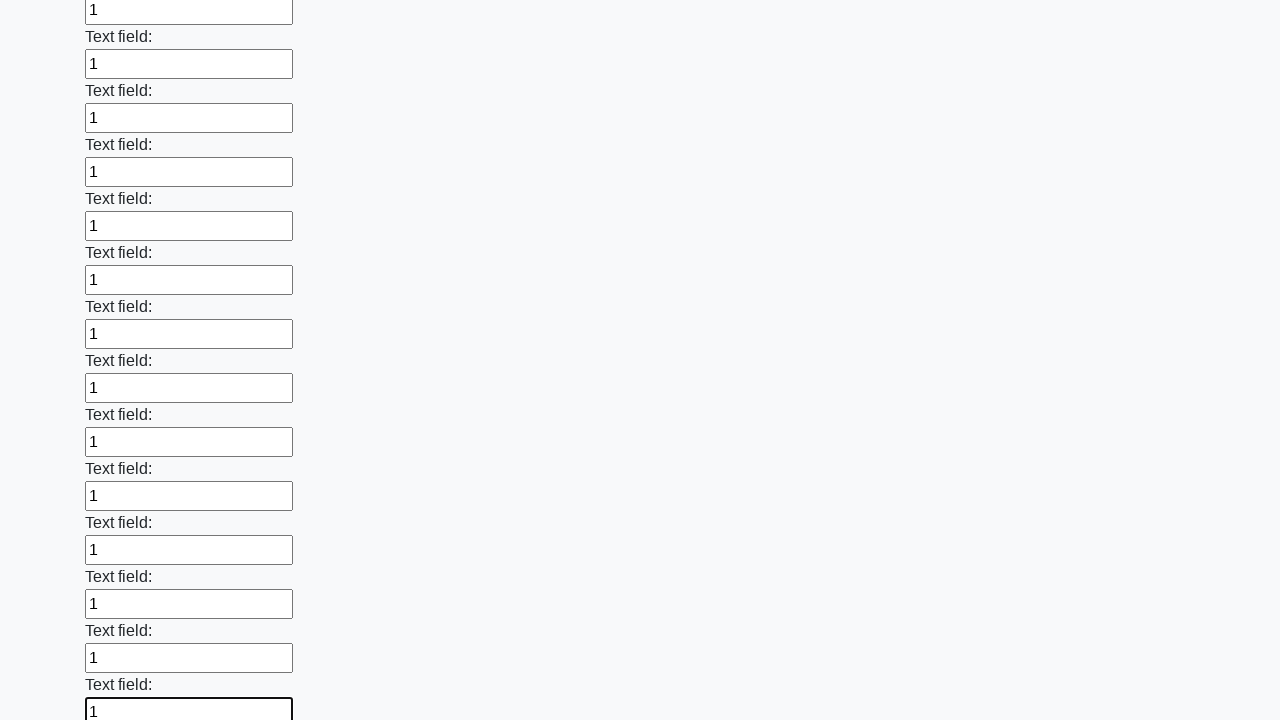

Filled a text input field with '1' on input[type="text"] >> nth=83
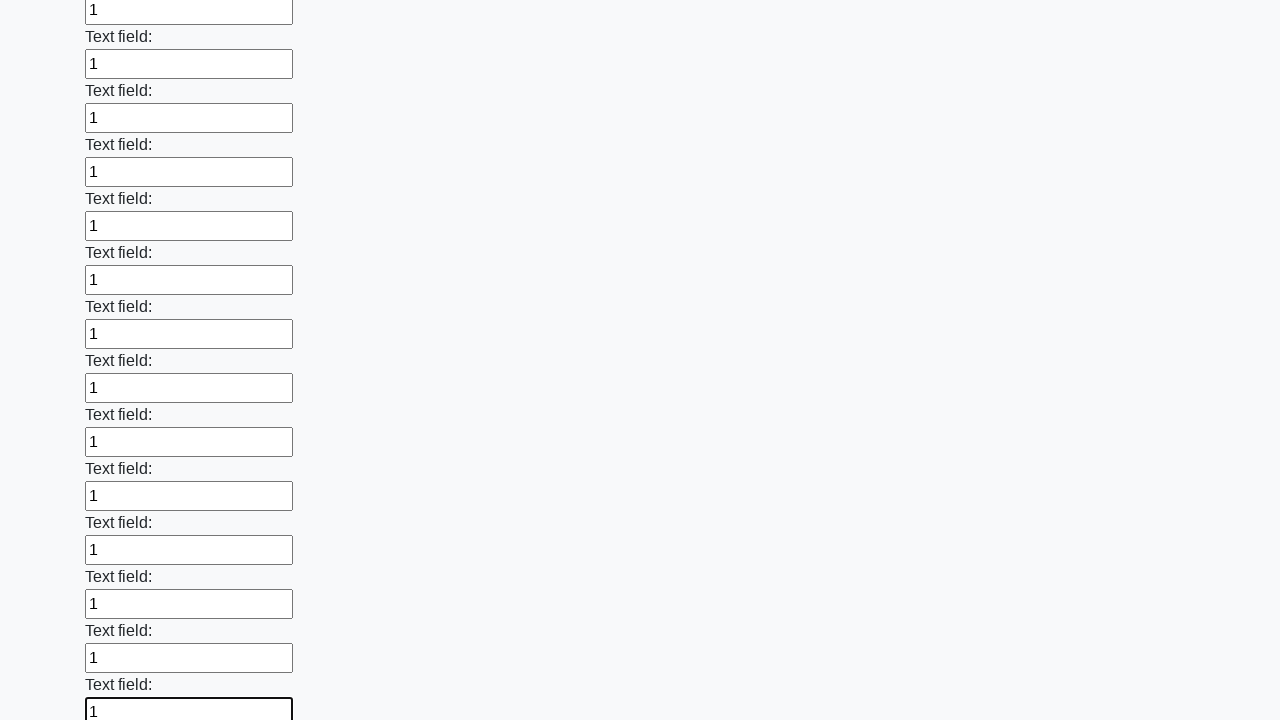

Filled a text input field with '1' on input[type="text"] >> nth=84
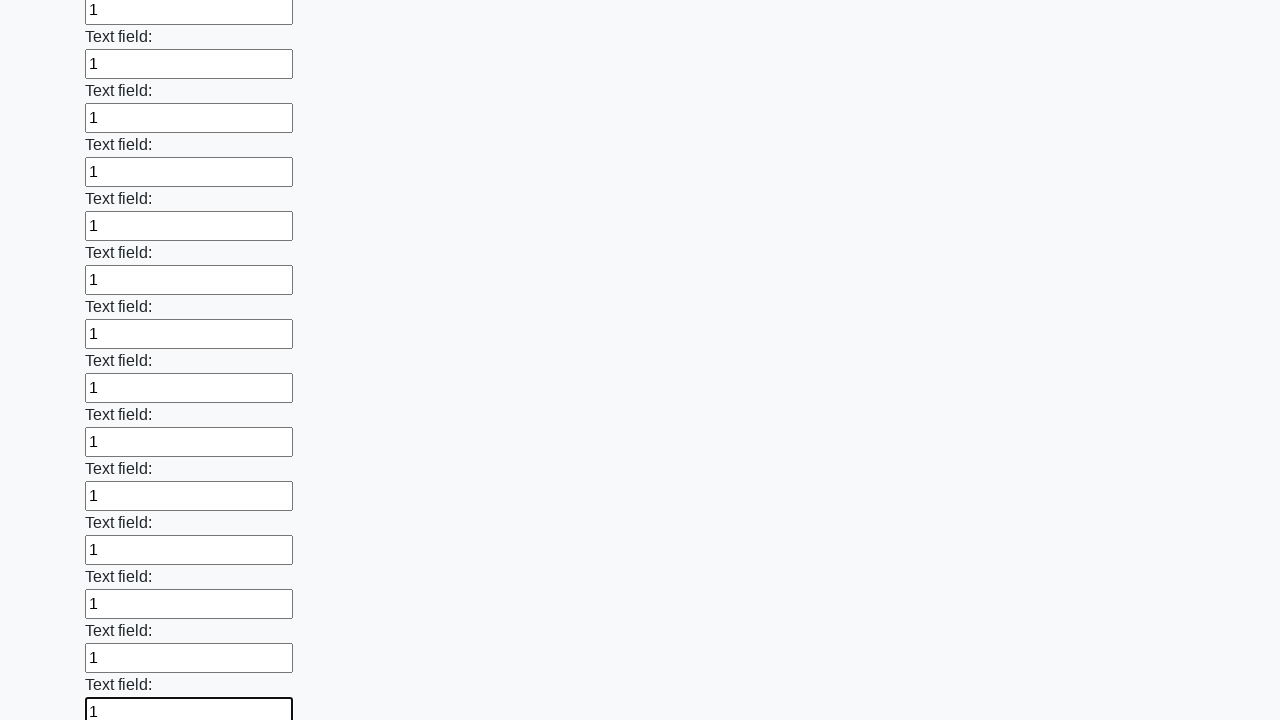

Filled a text input field with '1' on input[type="text"] >> nth=85
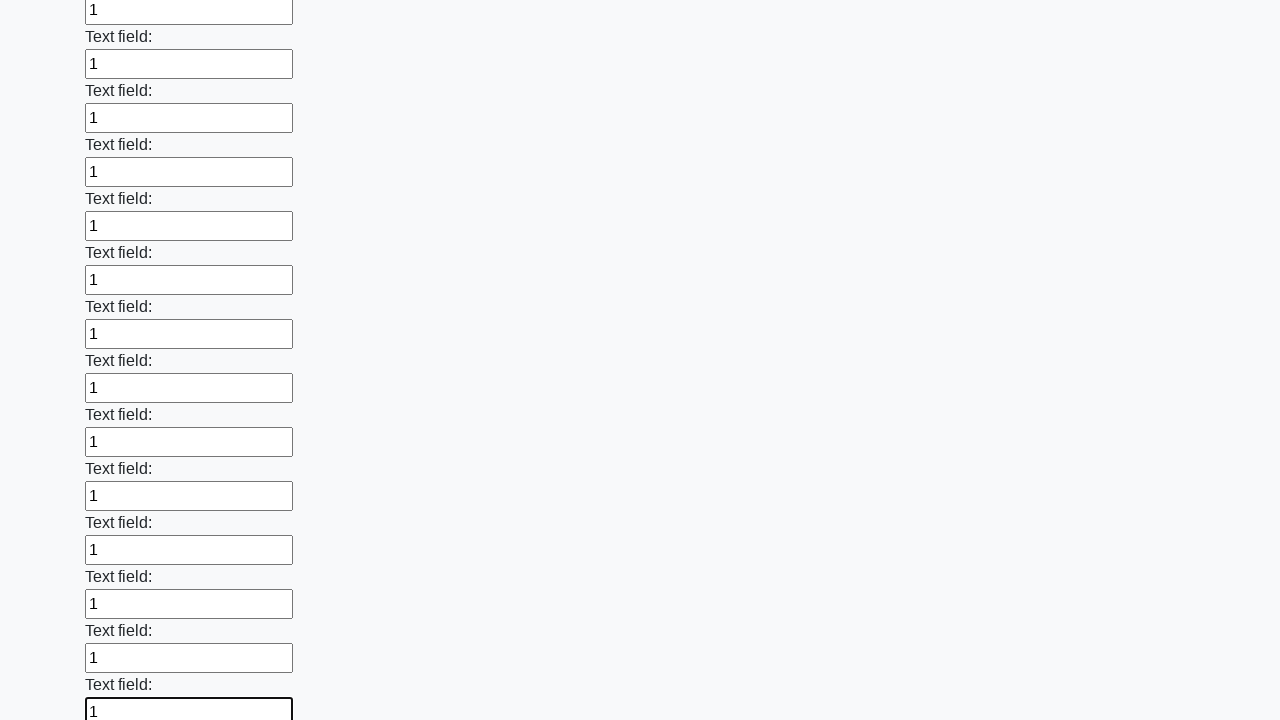

Filled a text input field with '1' on input[type="text"] >> nth=86
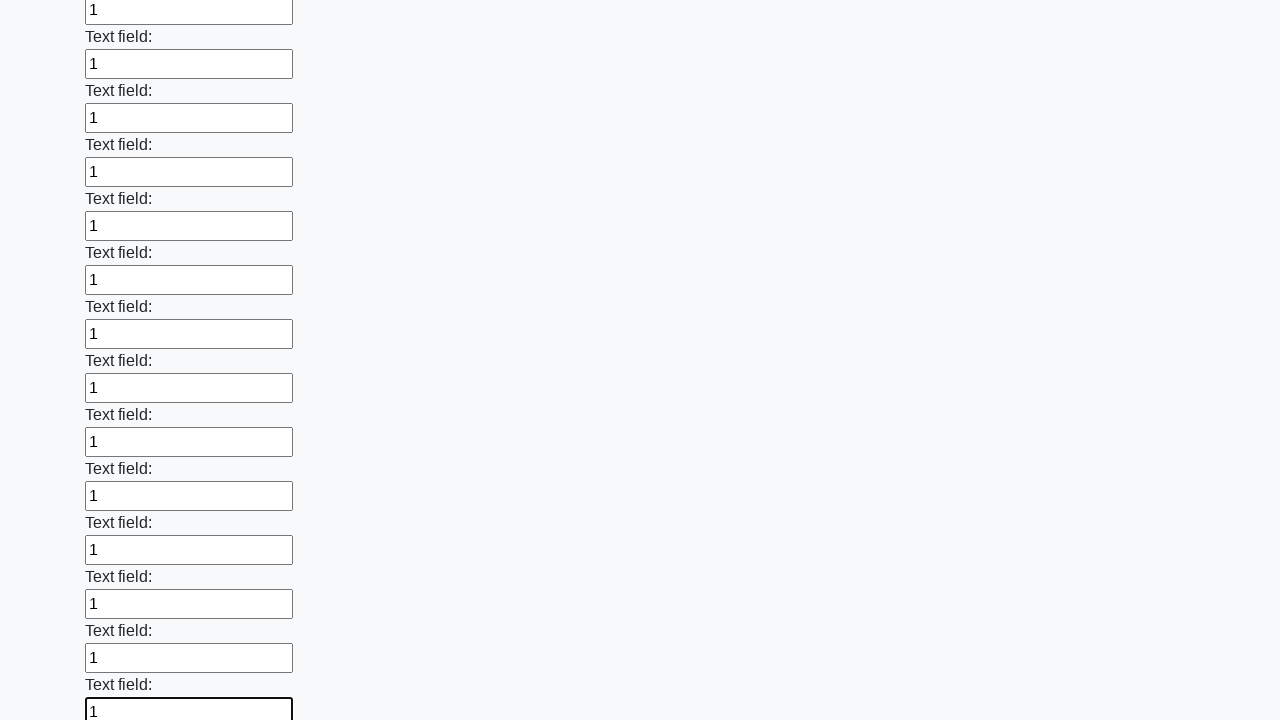

Filled a text input field with '1' on input[type="text"] >> nth=87
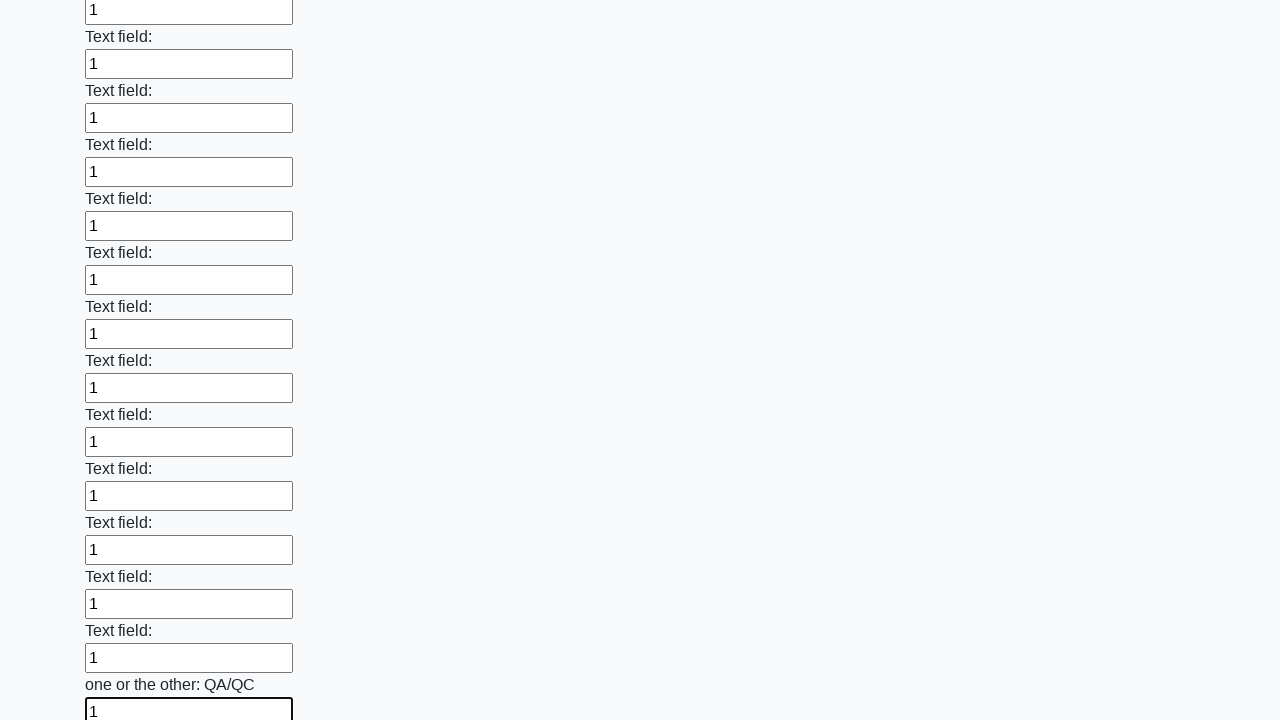

Filled a text input field with '1' on input[type="text"] >> nth=88
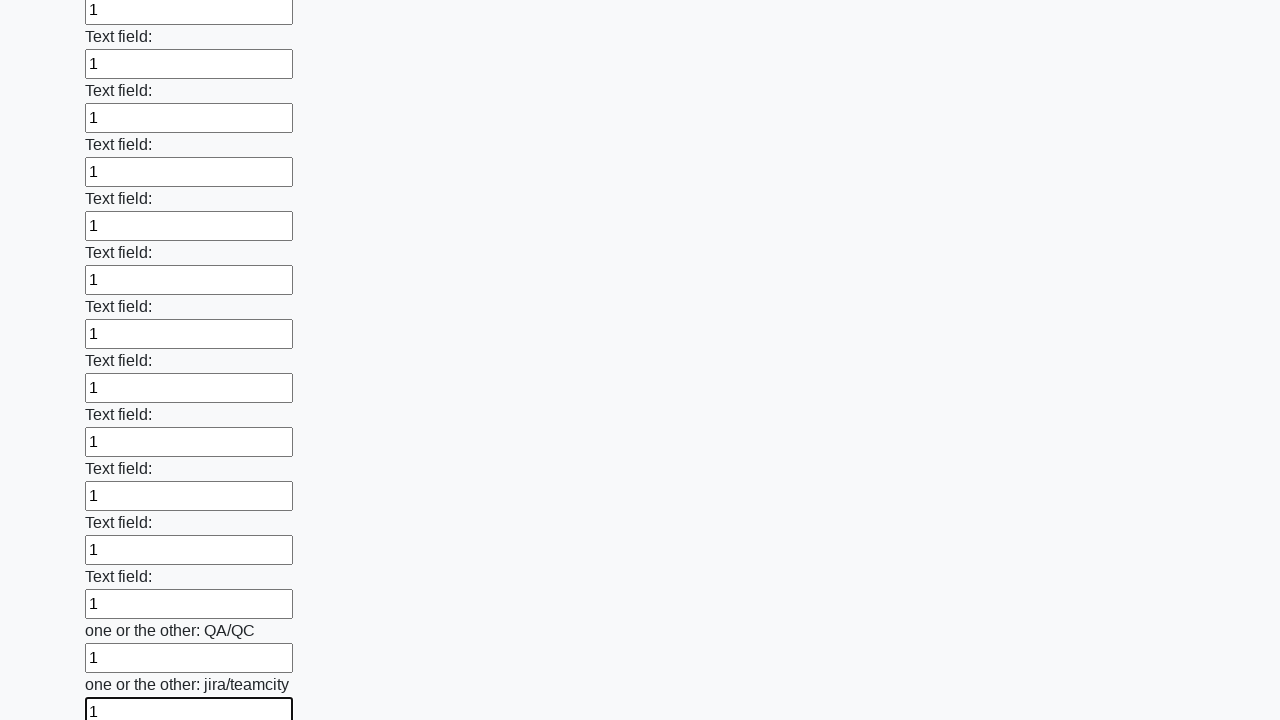

Filled a text input field with '1' on input[type="text"] >> nth=89
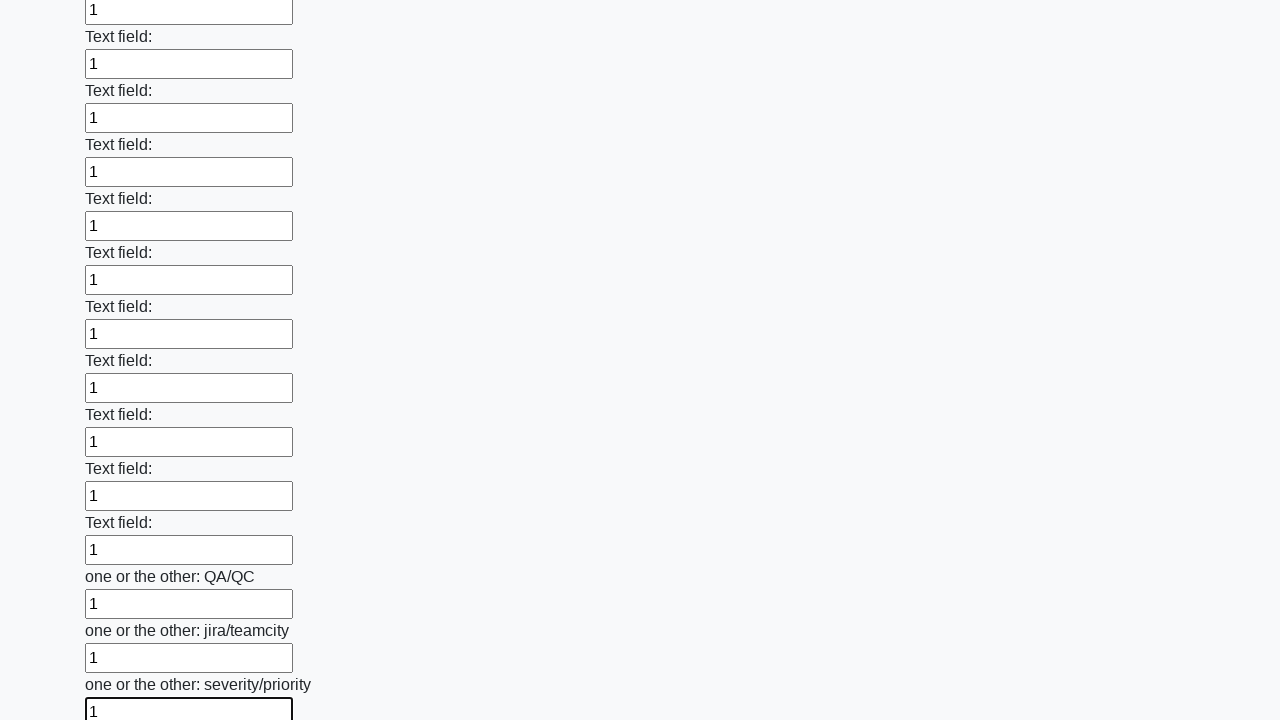

Filled a text input field with '1' on input[type="text"] >> nth=90
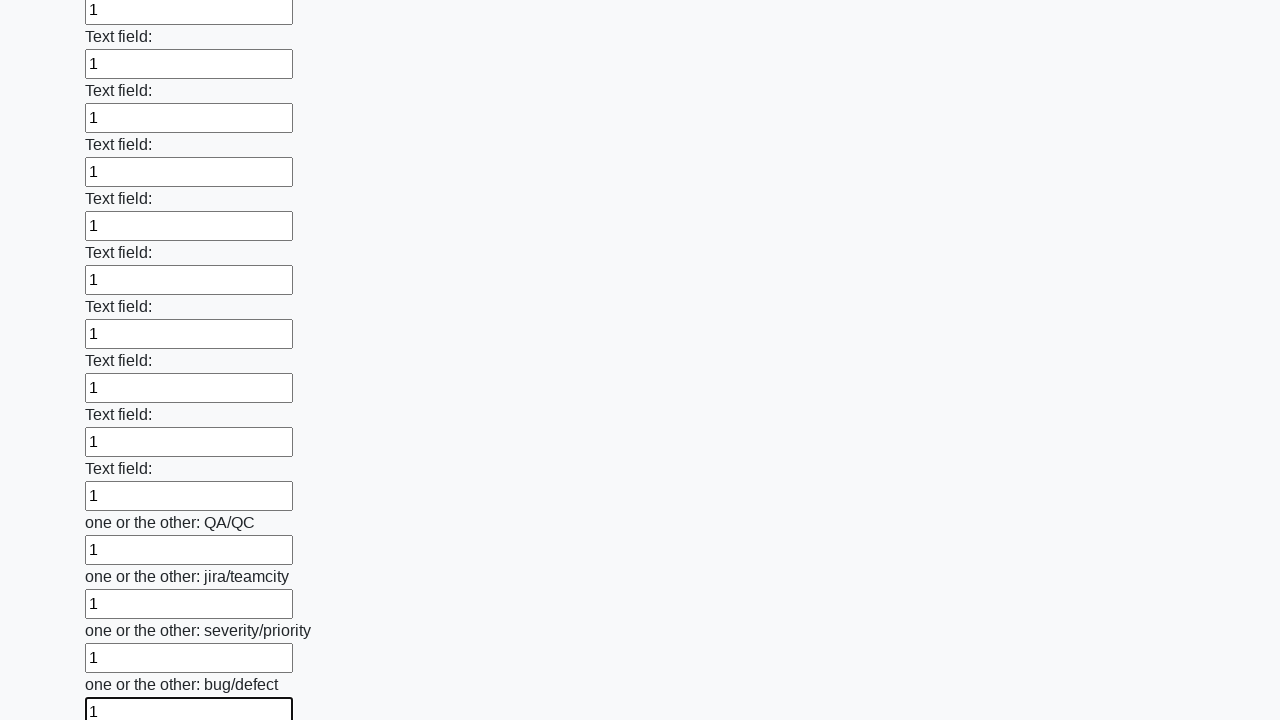

Filled a text input field with '1' on input[type="text"] >> nth=91
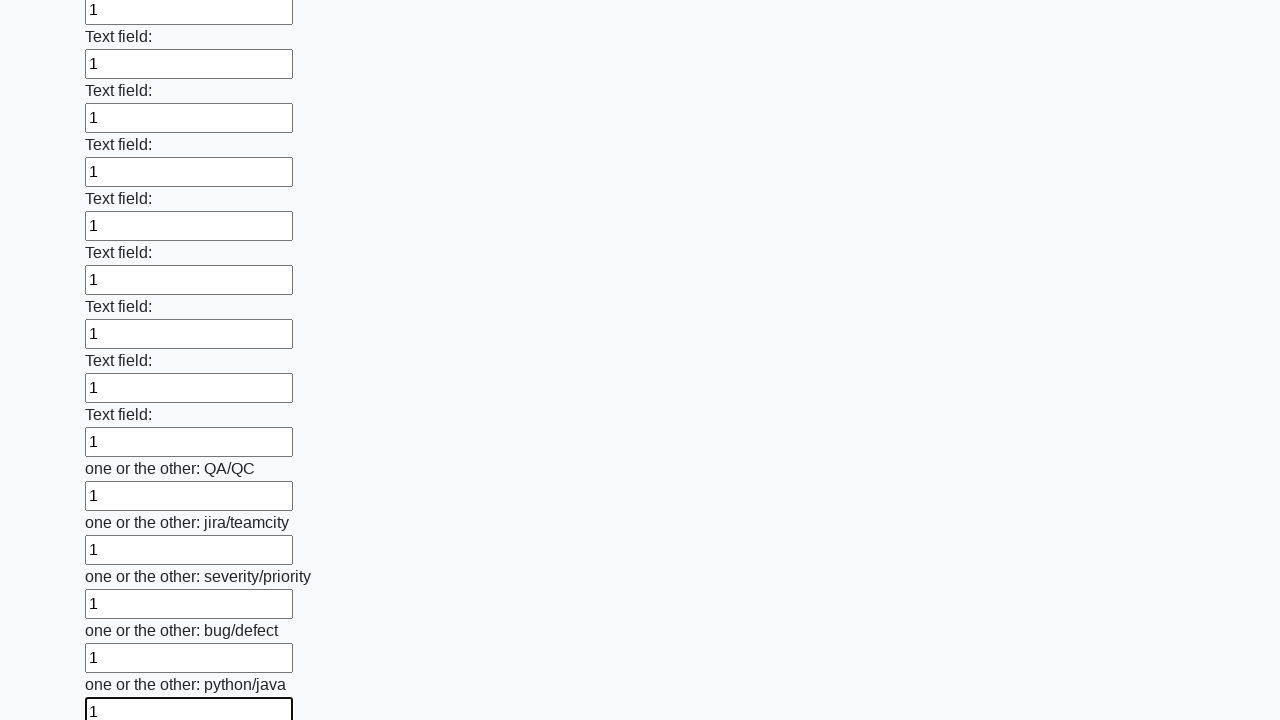

Filled a text input field with '1' on input[type="text"] >> nth=92
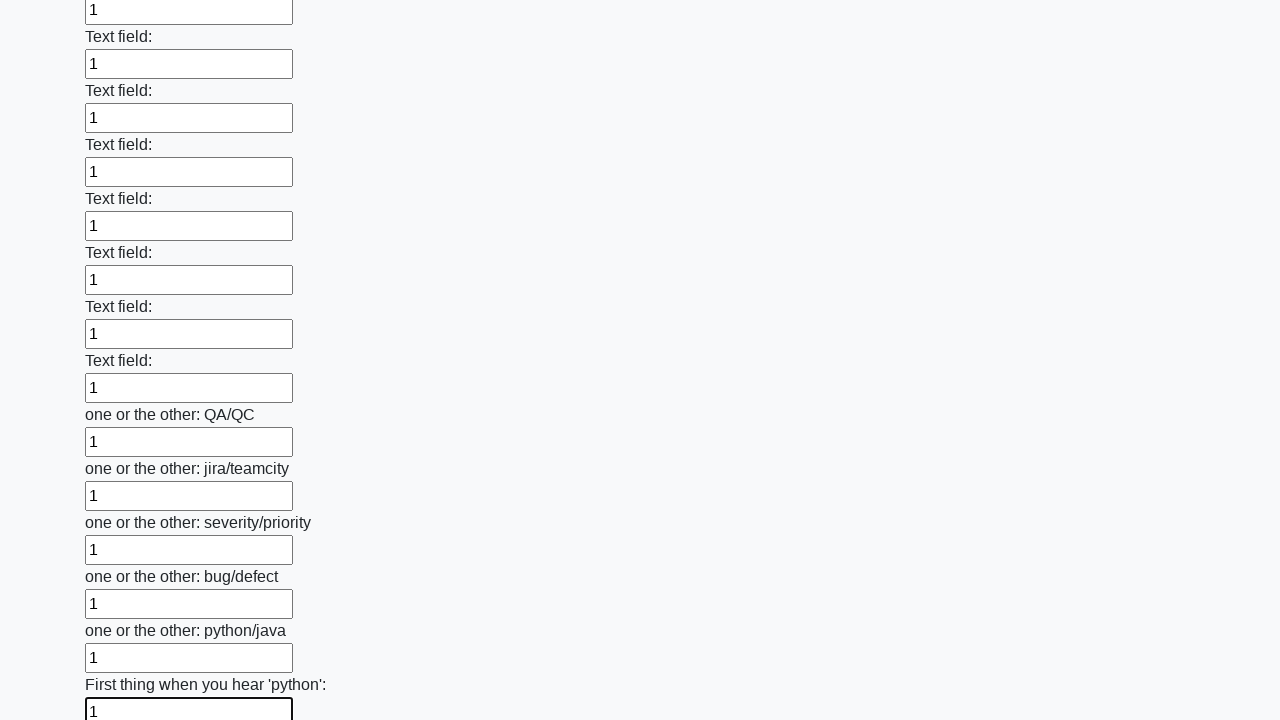

Filled a text input field with '1' on input[type="text"] >> nth=93
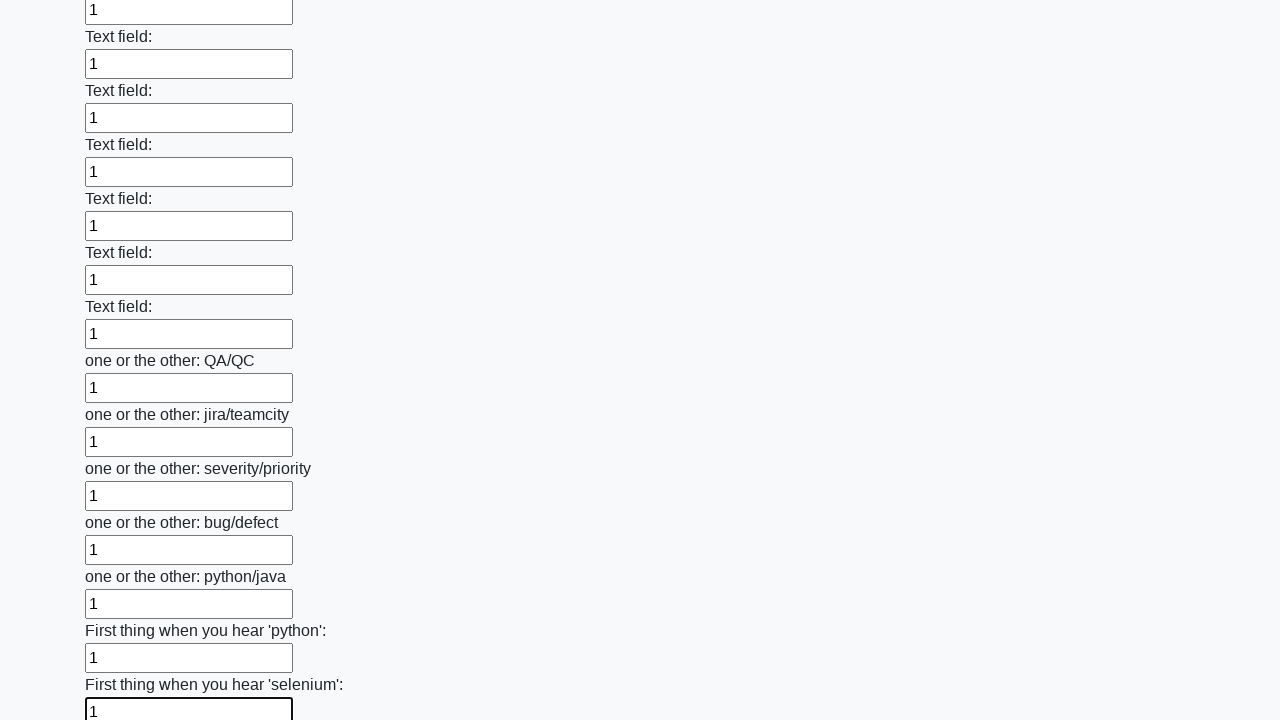

Filled a text input field with '1' on input[type="text"] >> nth=94
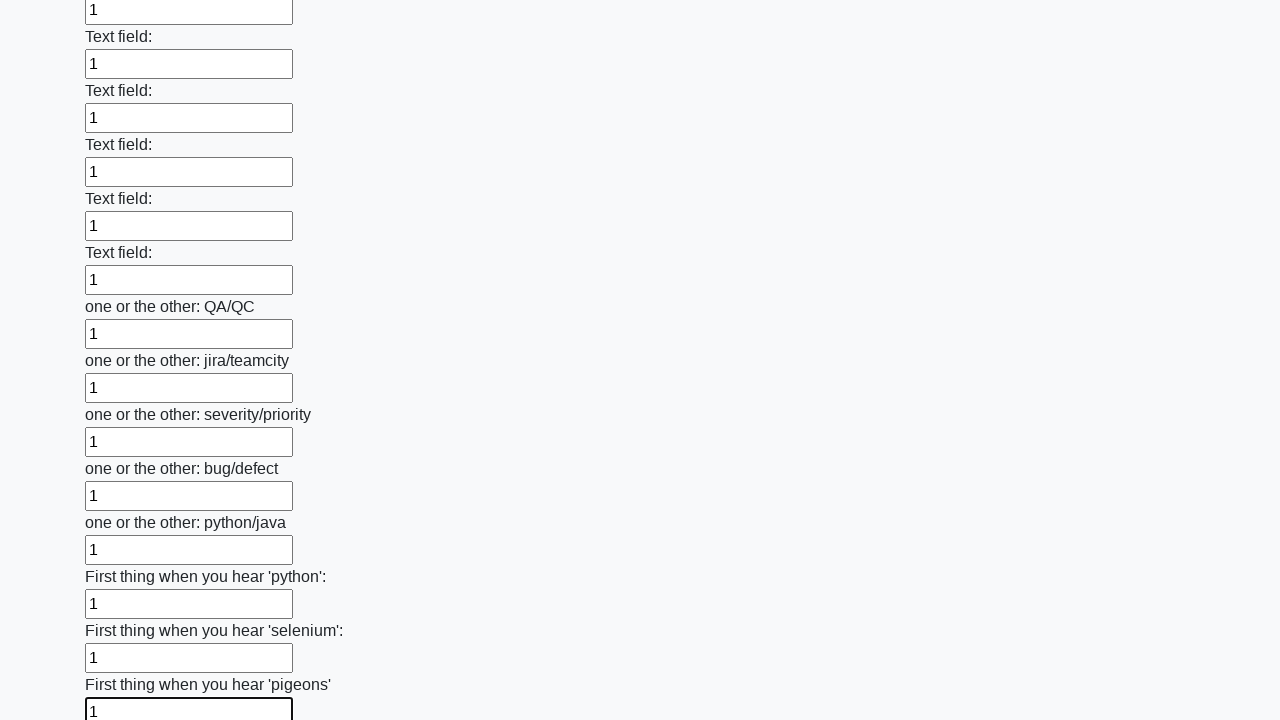

Filled a text input field with '1' on input[type="text"] >> nth=95
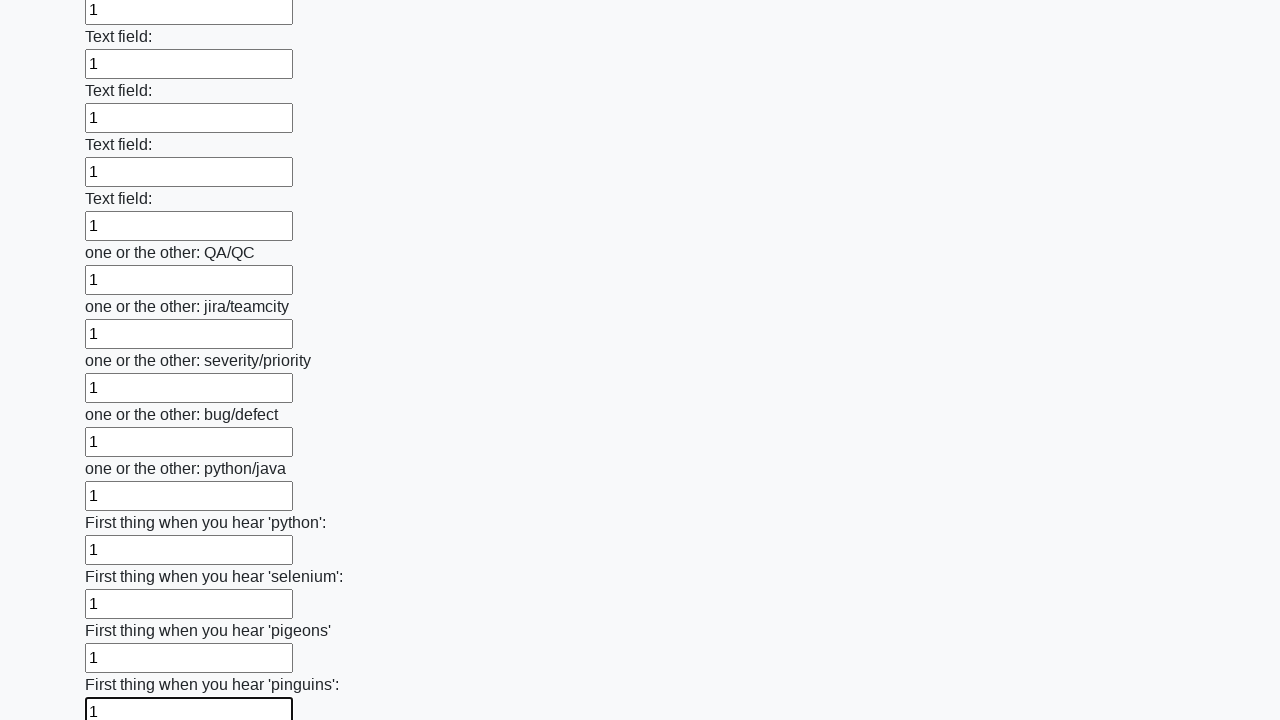

Filled a text input field with '1' on input[type="text"] >> nth=96
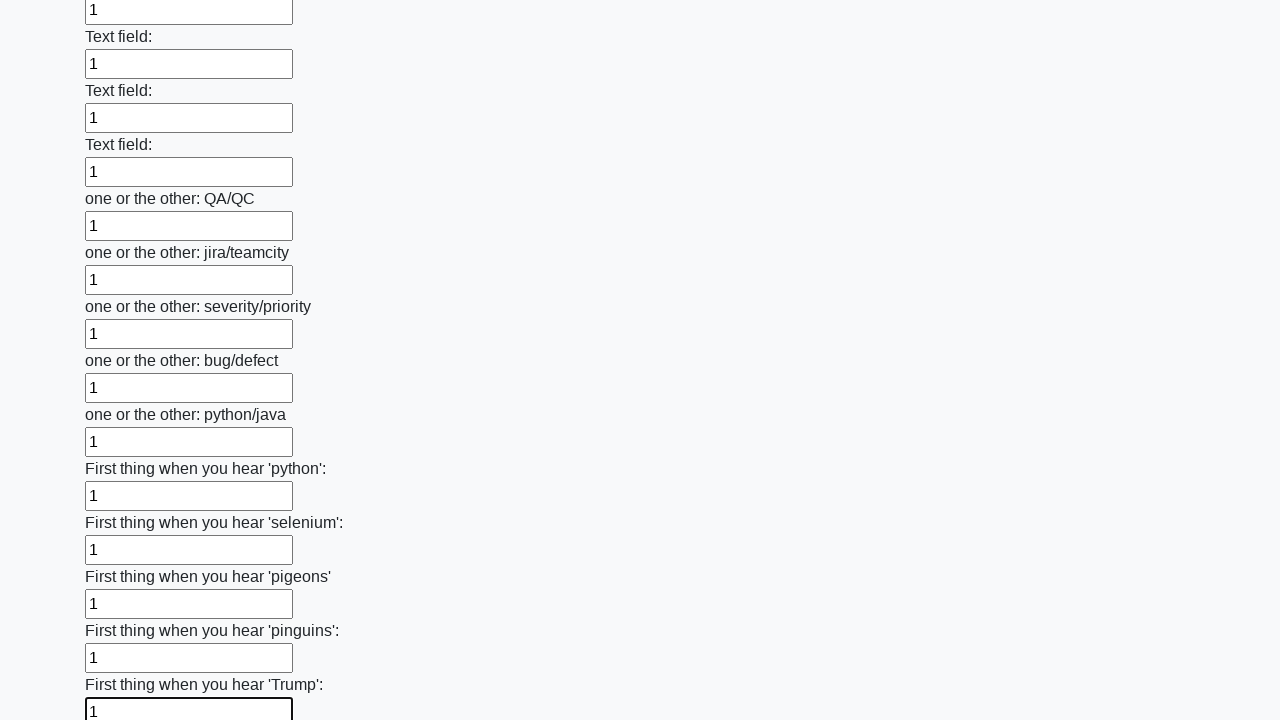

Filled a text input field with '1' on input[type="text"] >> nth=97
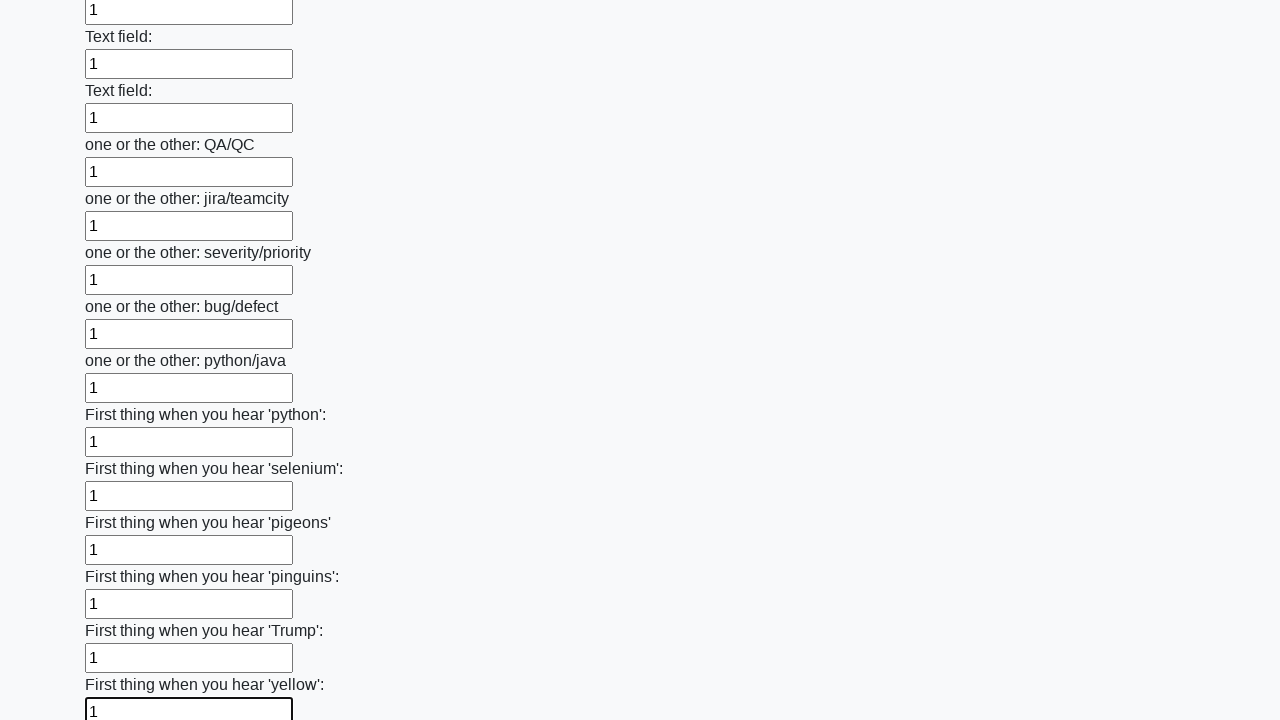

Filled a text input field with '1' on input[type="text"] >> nth=98
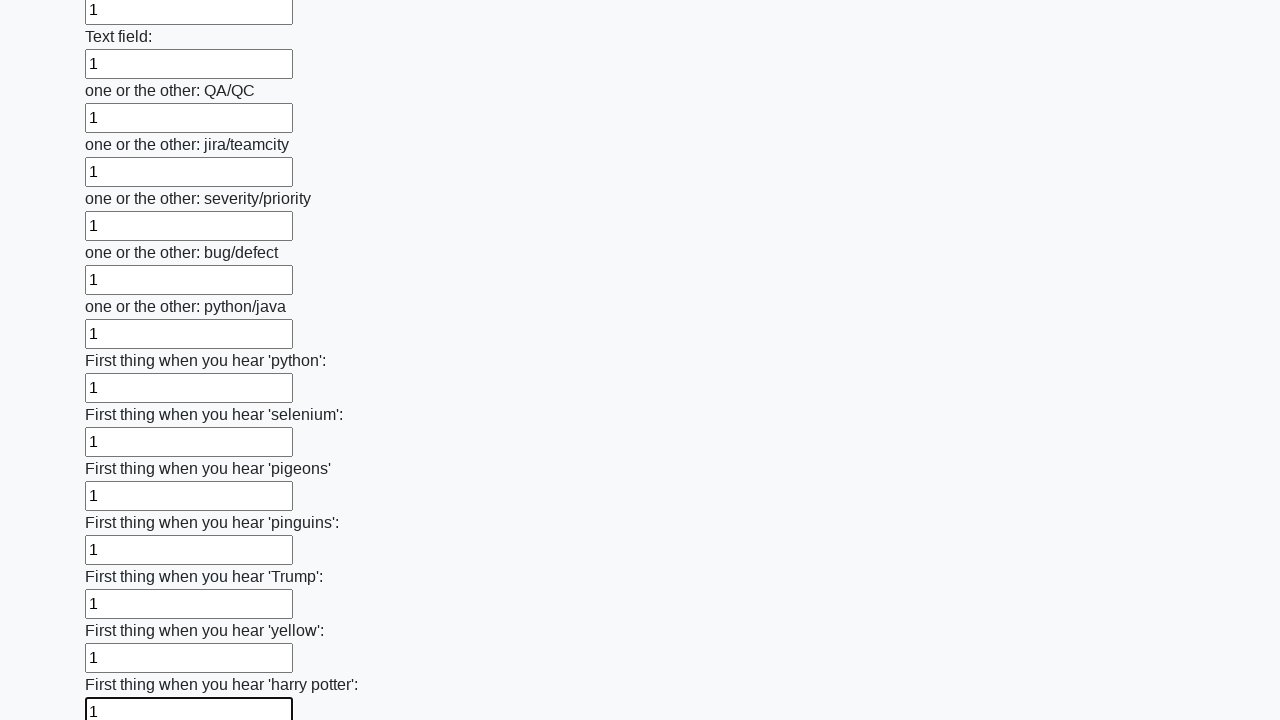

Filled a text input field with '1' on input[type="text"] >> nth=99
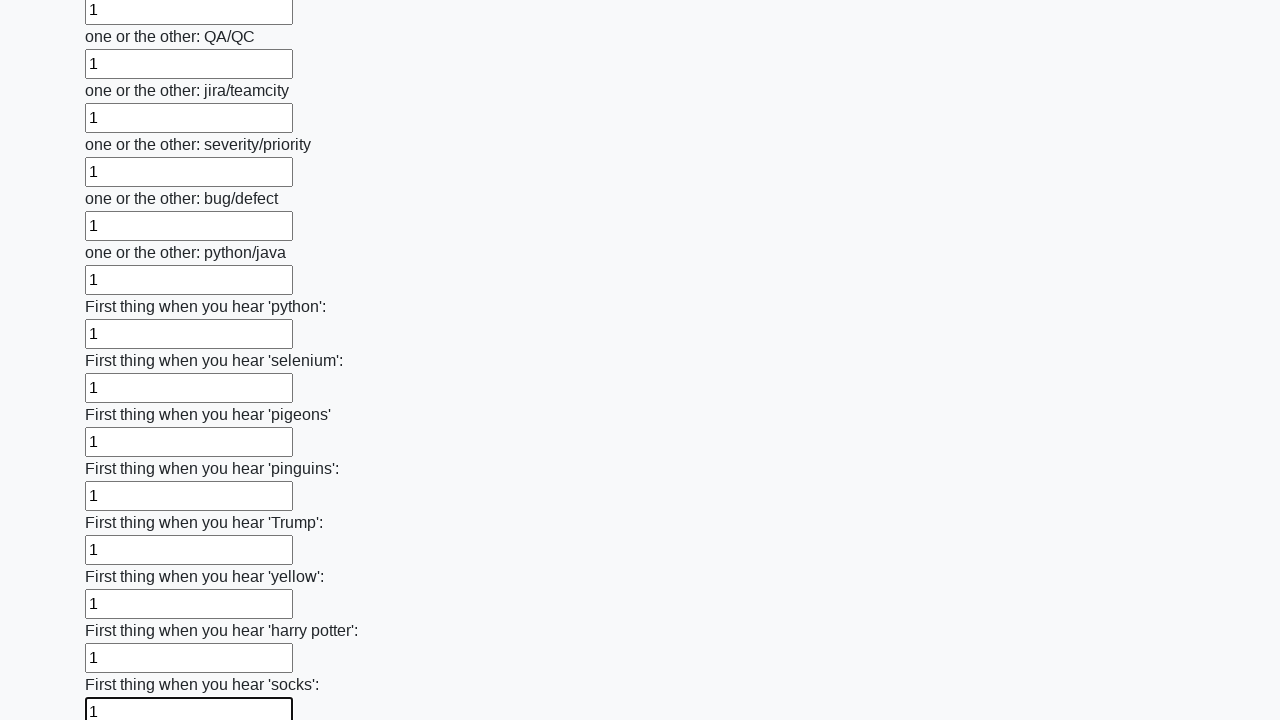

Clicked the submit button at (123, 611) on .btn-default
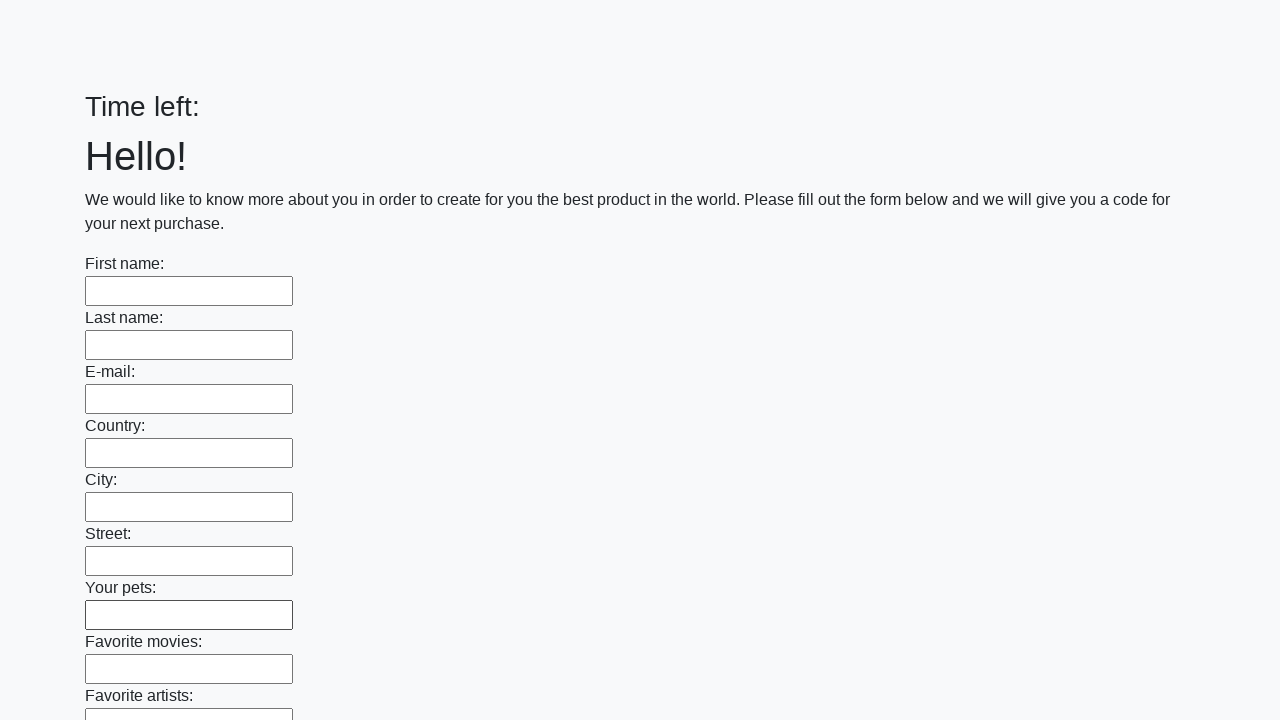

Set up alert dialog handler to accept any dialogs
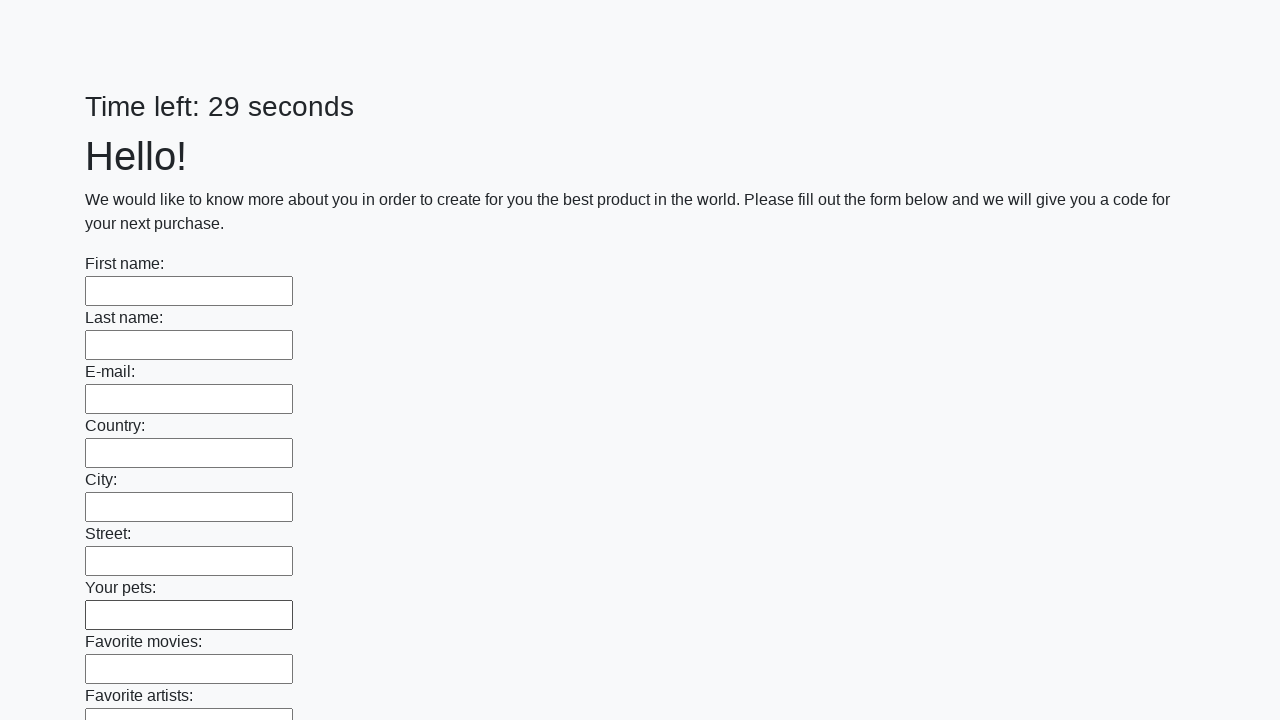

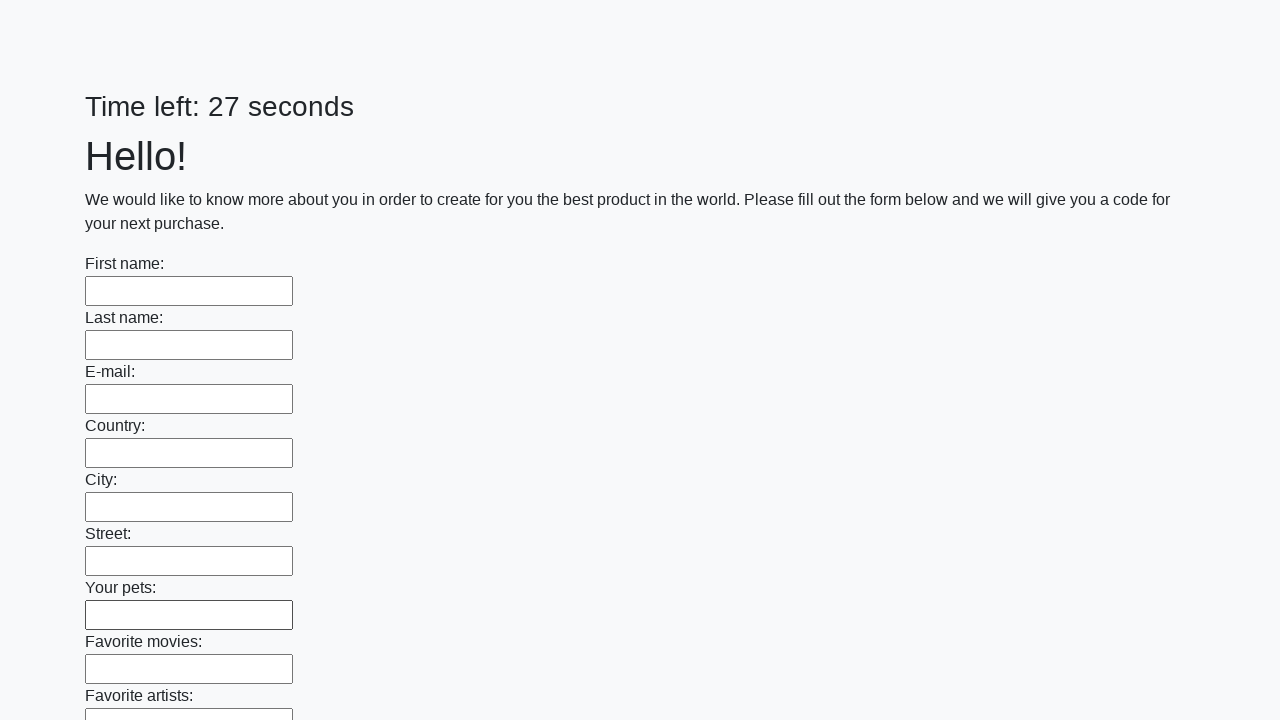